Tests date picker functionality by clicking on the datepicker field and navigating through months using previous button until reaching the target date (March 13, 2024), then selecting the day.

Starting URL: https://testautomationpractice.blogspot.com/

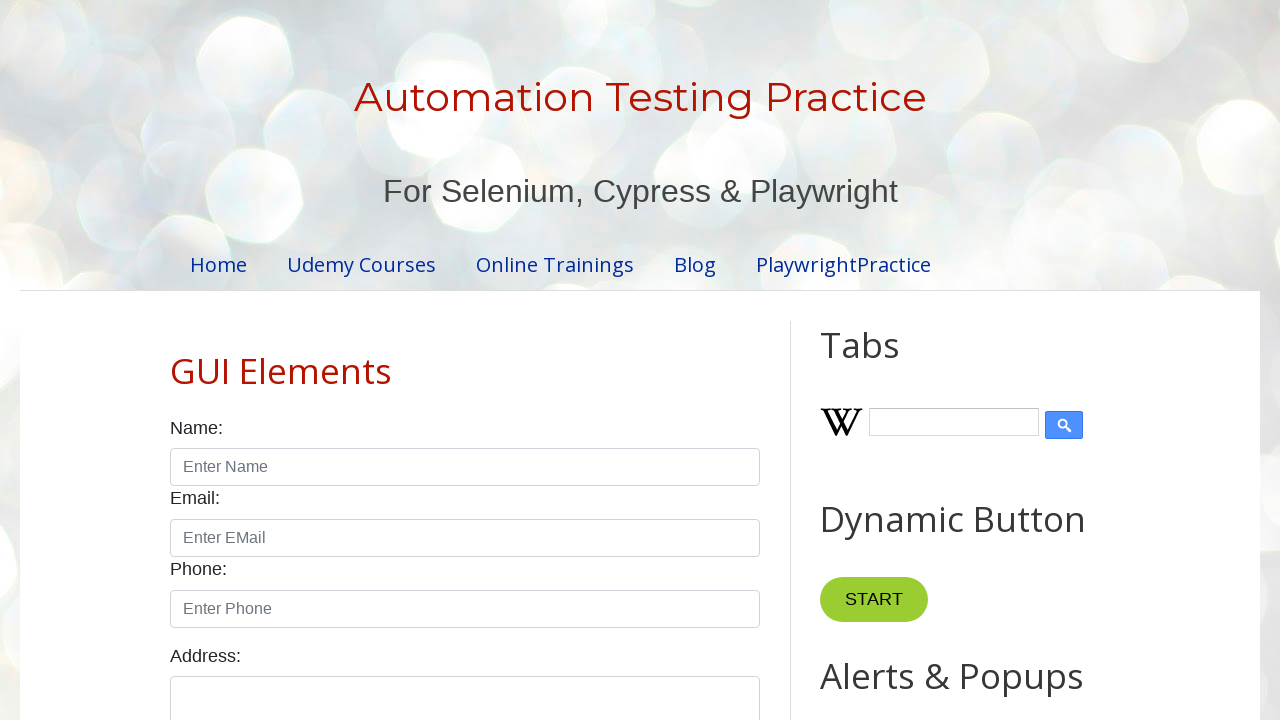

Clicked on the datepicker field to open it at (515, 360) on #datepicker
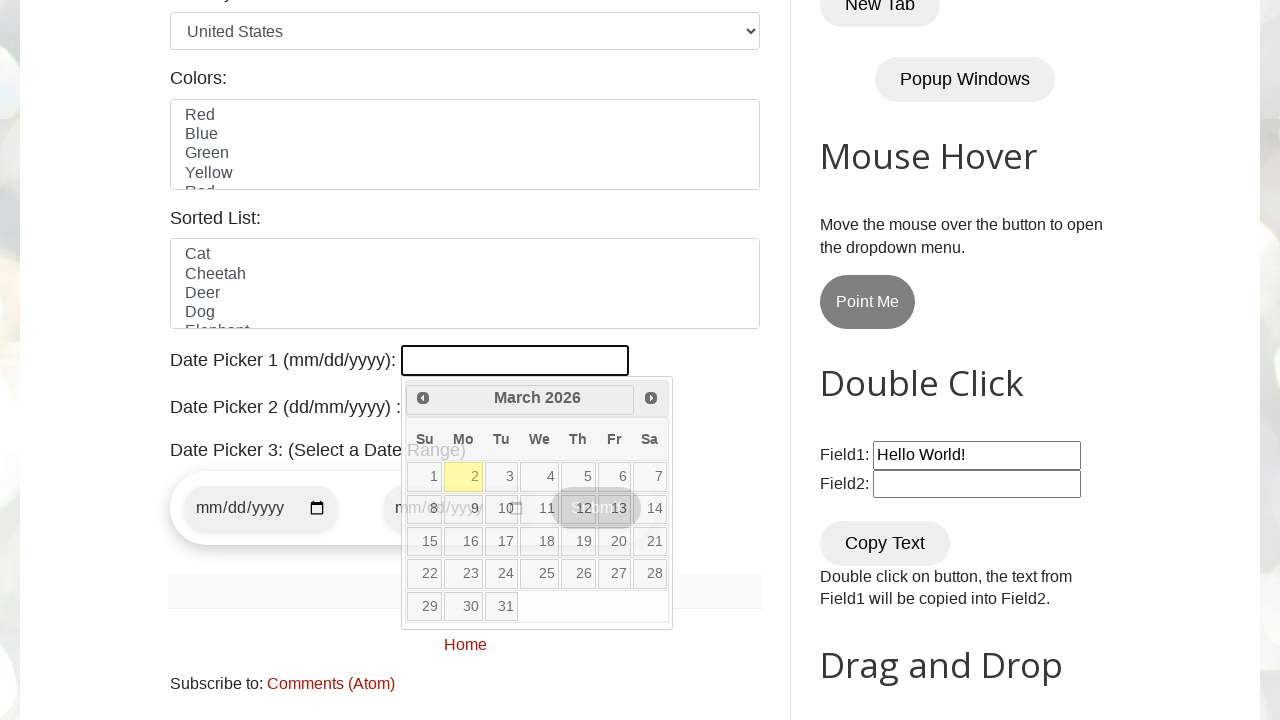

Retrieved current year from datepicker
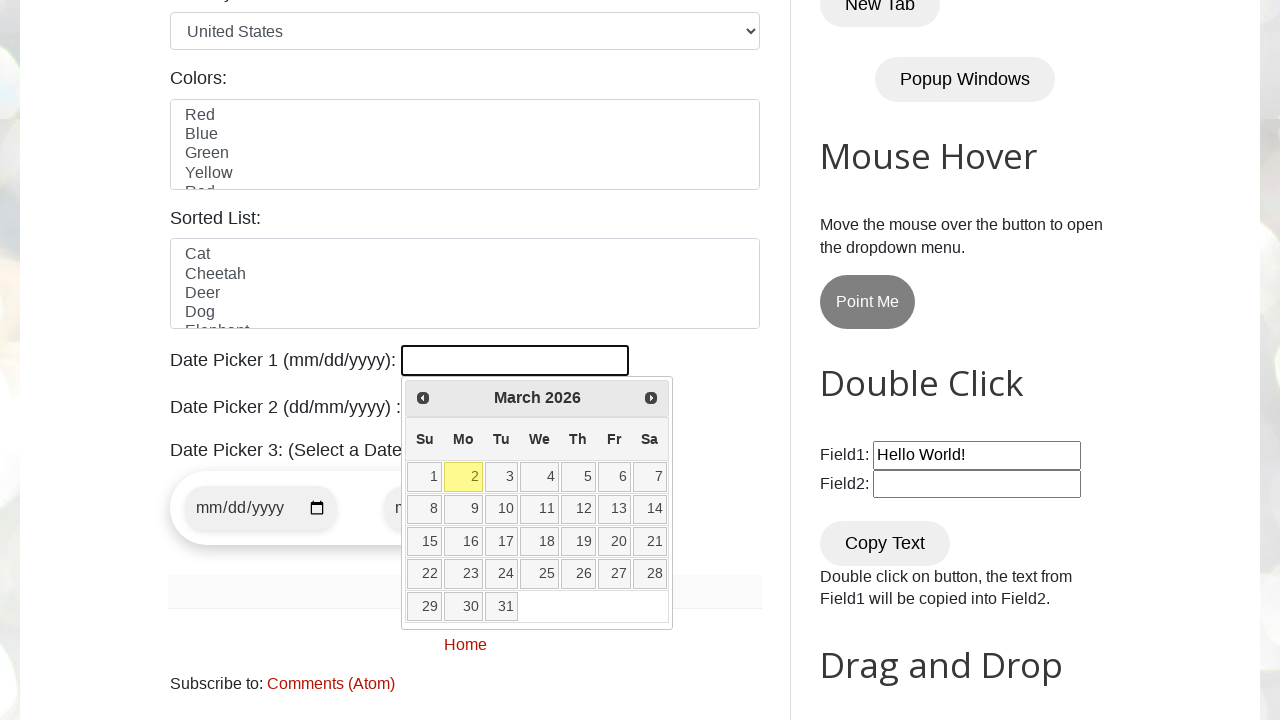

Retrieved current month from datepicker
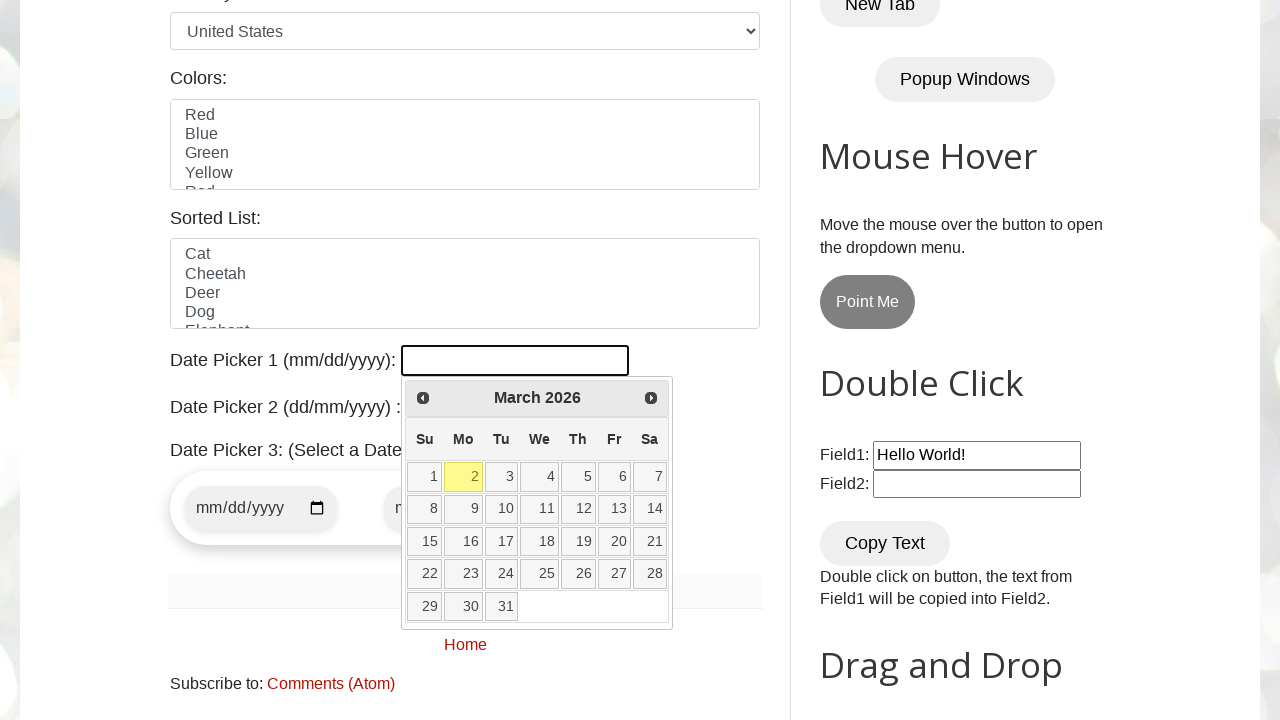

Clicked previous month button to navigate backwards at (423, 398) on #ui-datepicker-div > div > a.ui-datepicker-prev.ui-corner-all > span
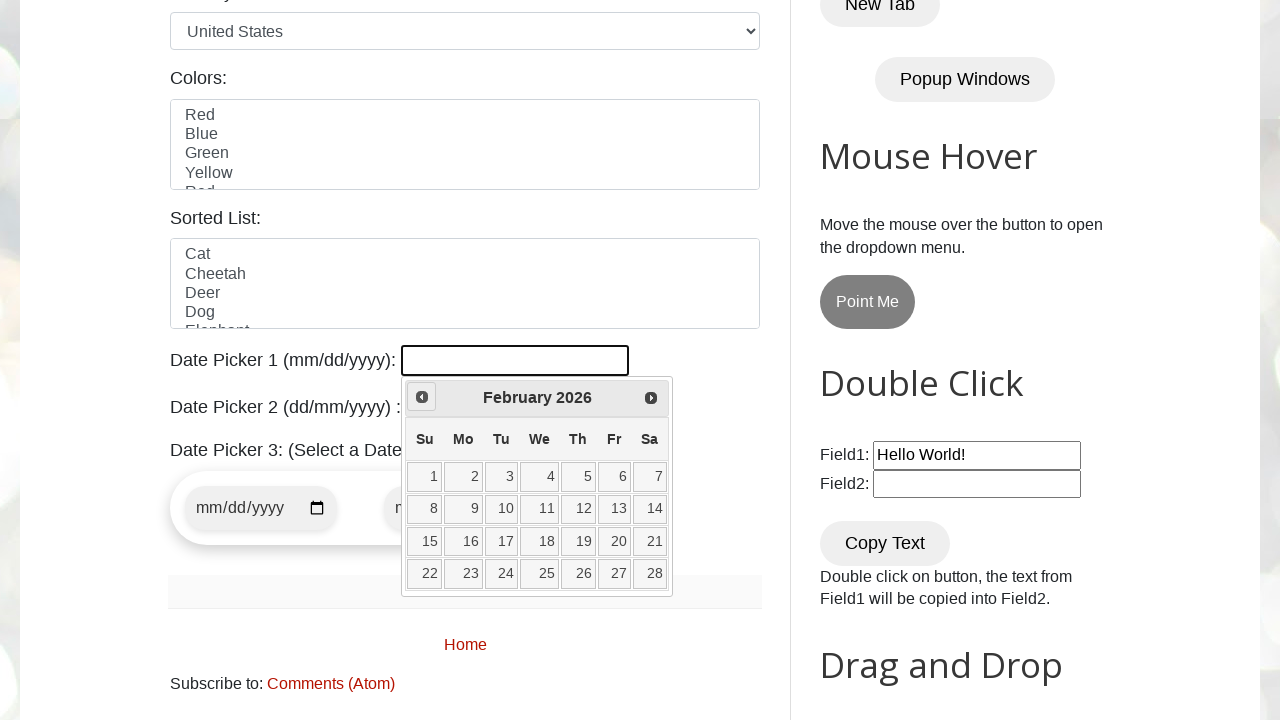

Retrieved current year from datepicker
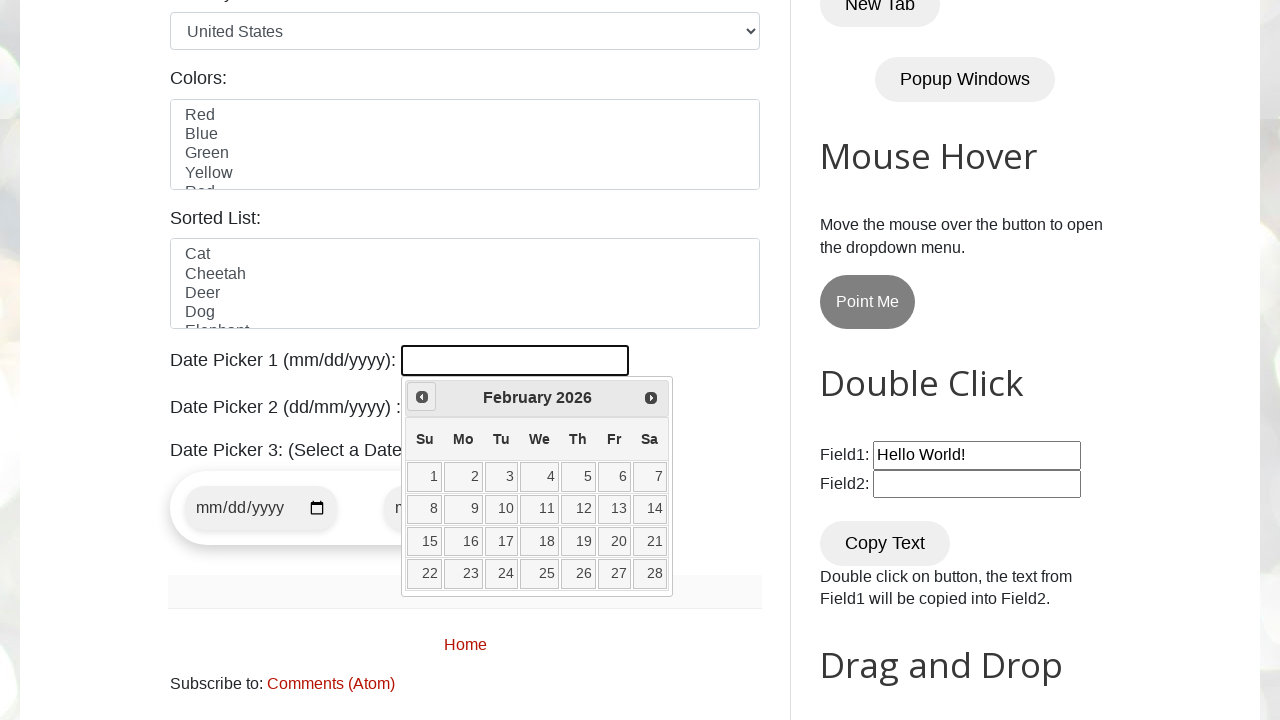

Retrieved current month from datepicker
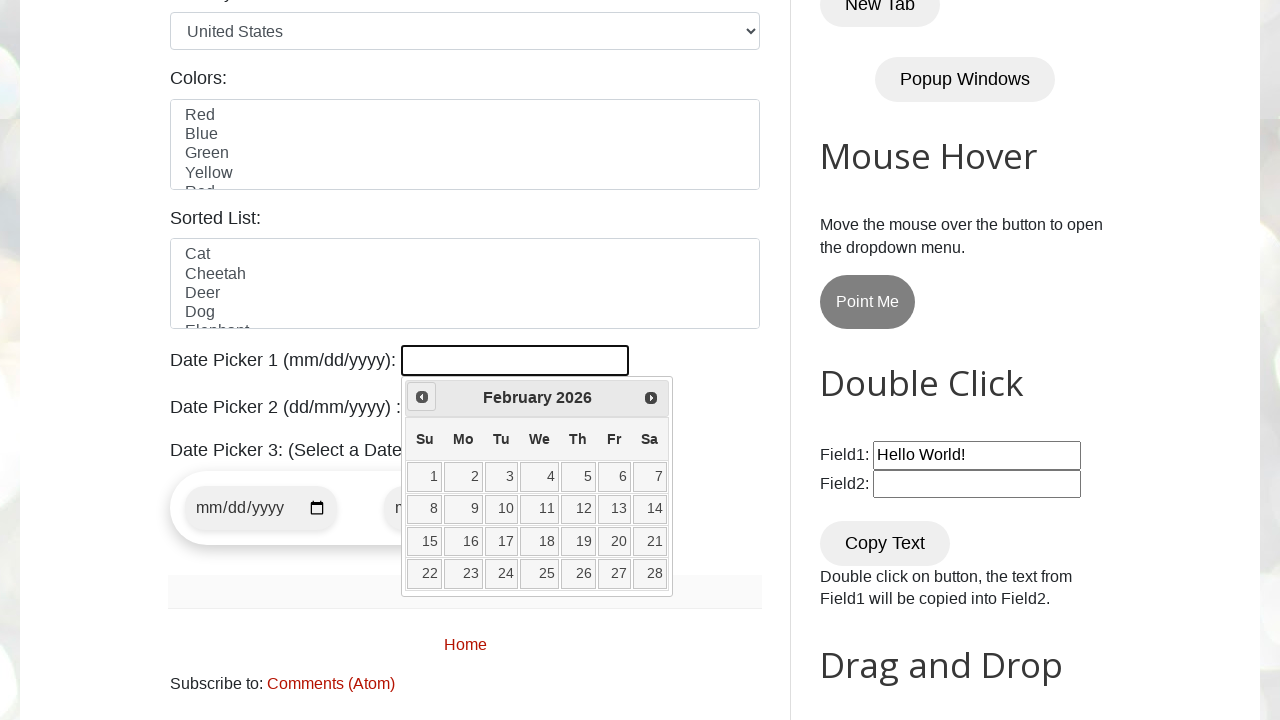

Clicked previous month button to navigate backwards at (422, 397) on #ui-datepicker-div > div > a.ui-datepicker-prev.ui-corner-all > span
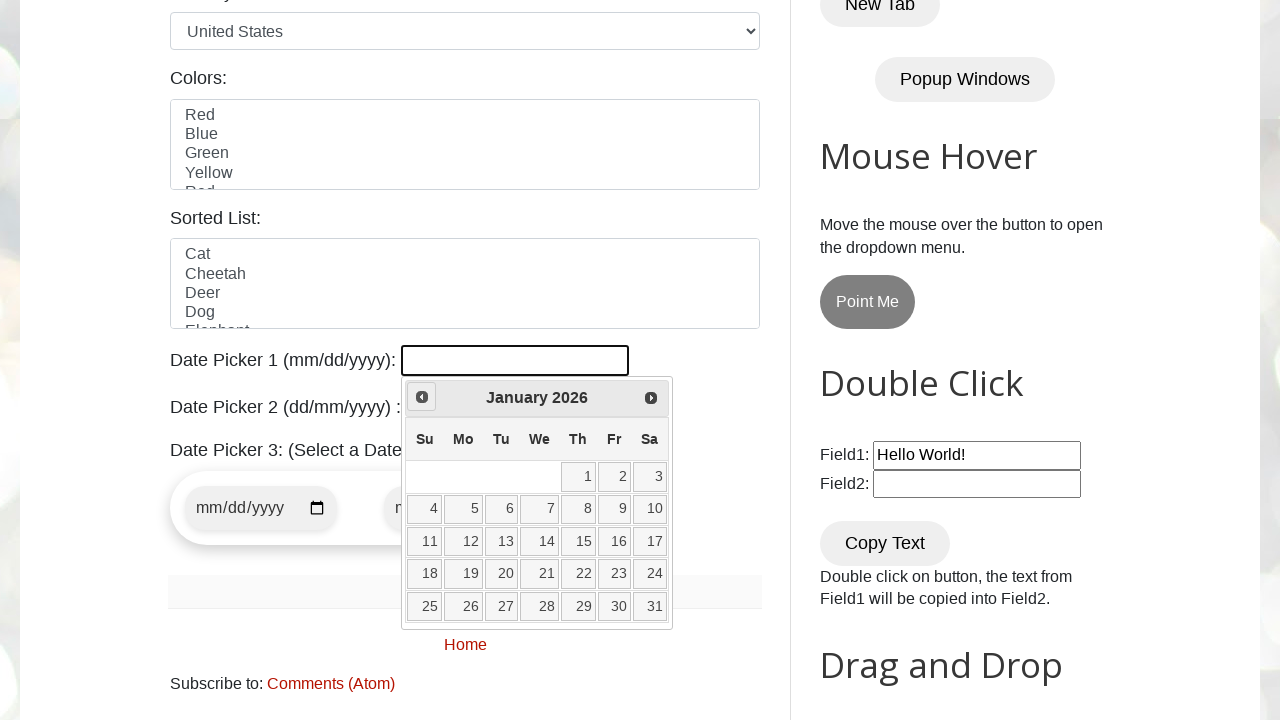

Retrieved current year from datepicker
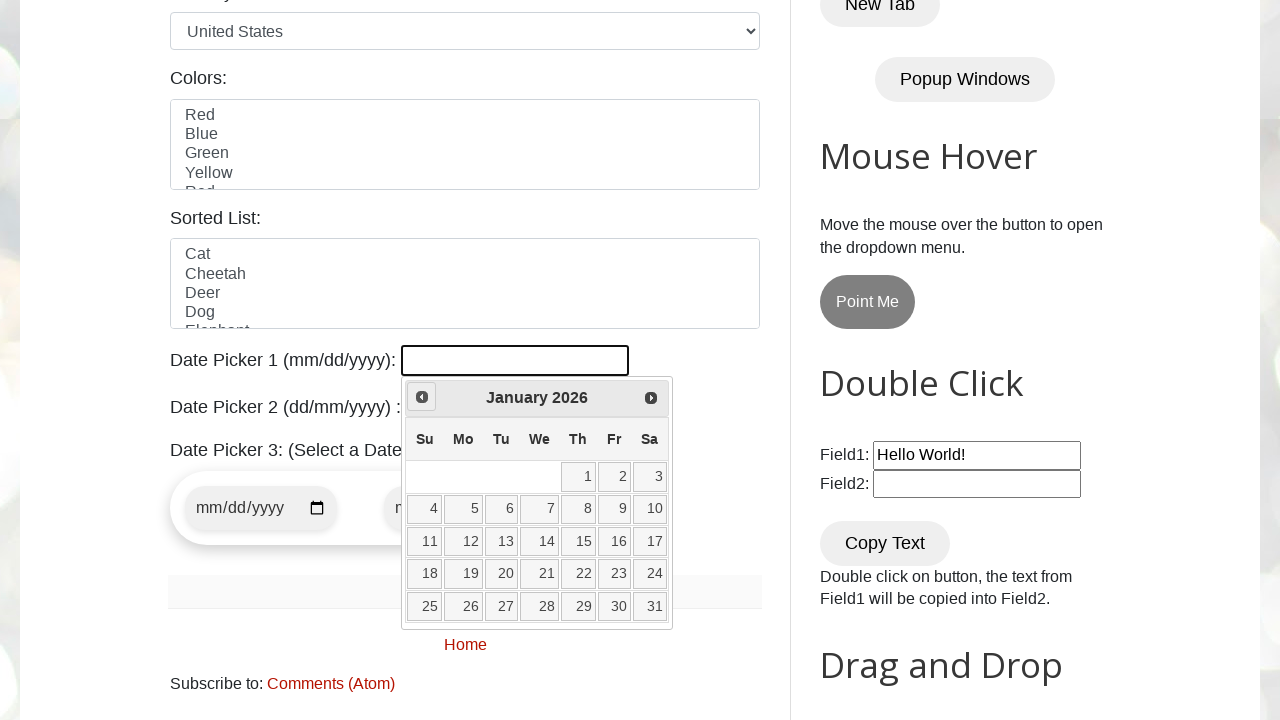

Retrieved current month from datepicker
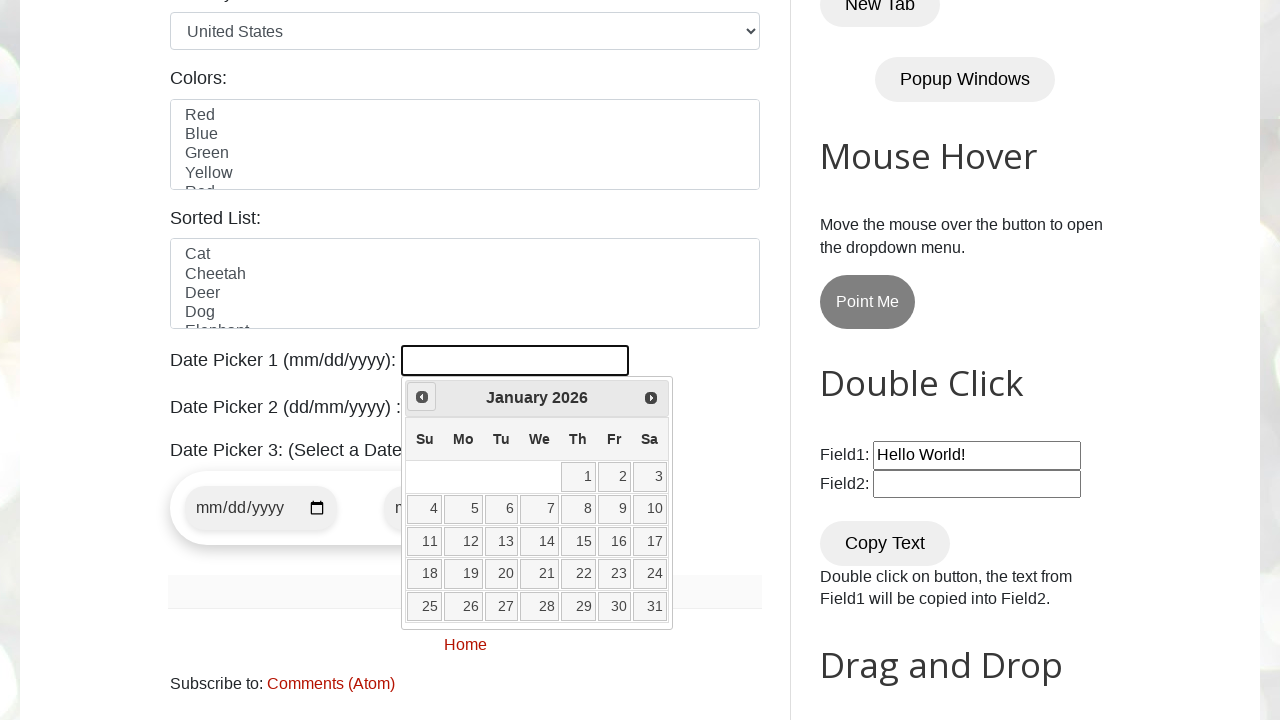

Clicked previous month button to navigate backwards at (422, 397) on #ui-datepicker-div > div > a.ui-datepicker-prev.ui-corner-all > span
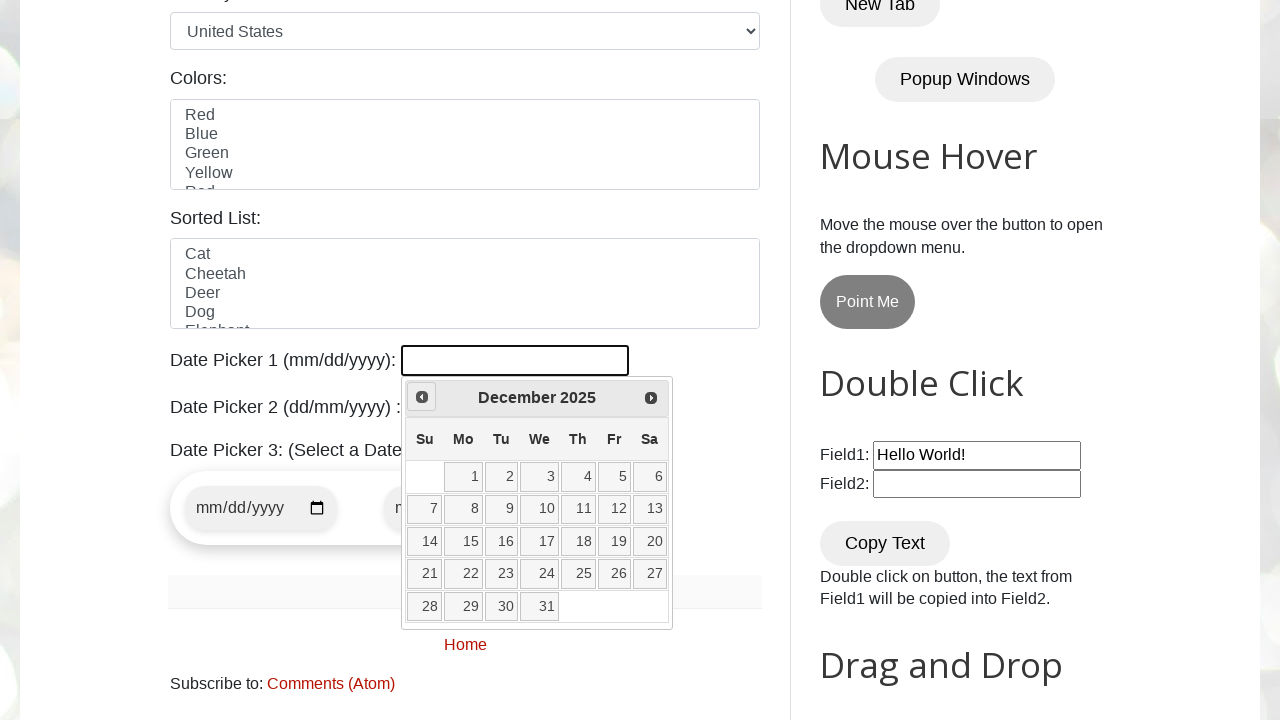

Retrieved current year from datepicker
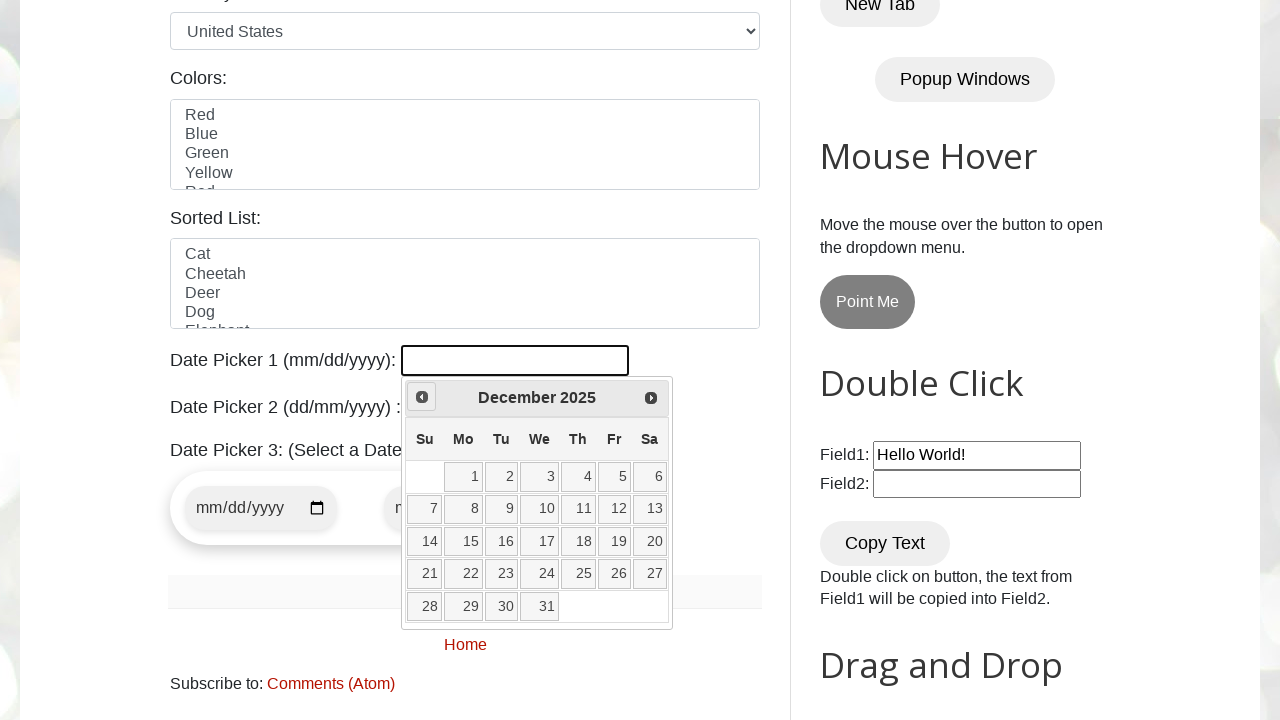

Retrieved current month from datepicker
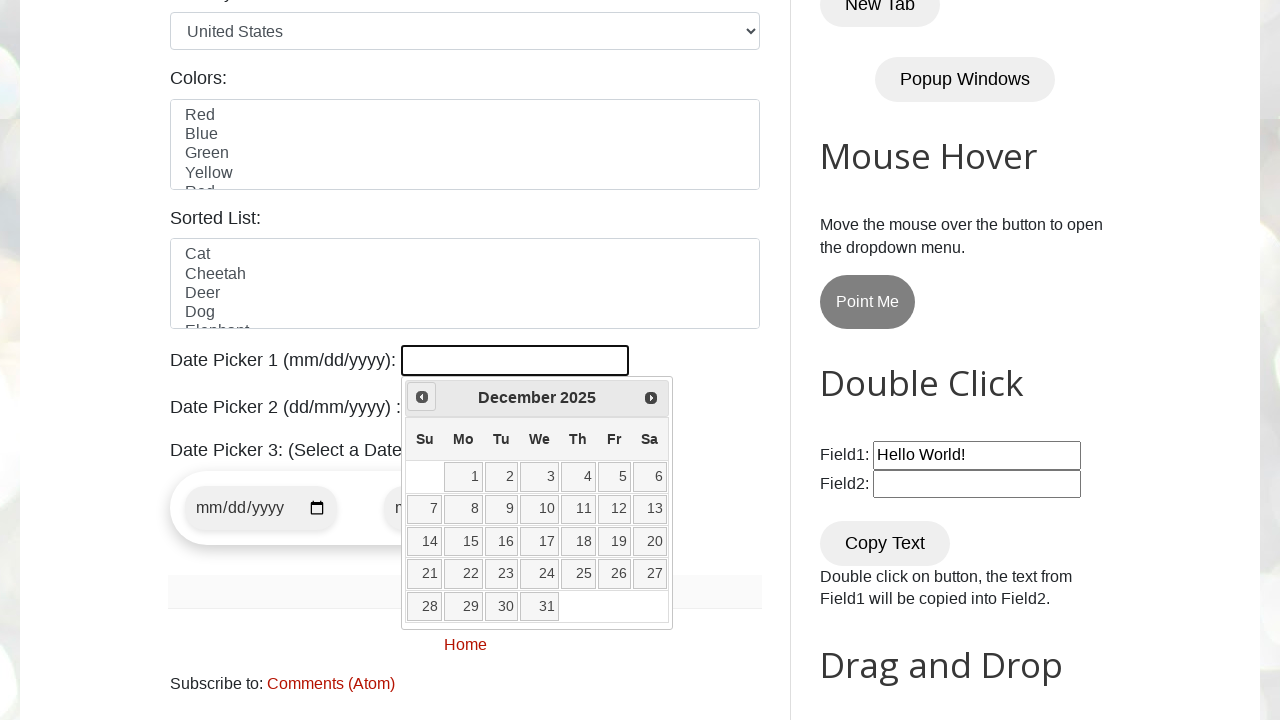

Clicked previous month button to navigate backwards at (422, 397) on #ui-datepicker-div > div > a.ui-datepicker-prev.ui-corner-all > span
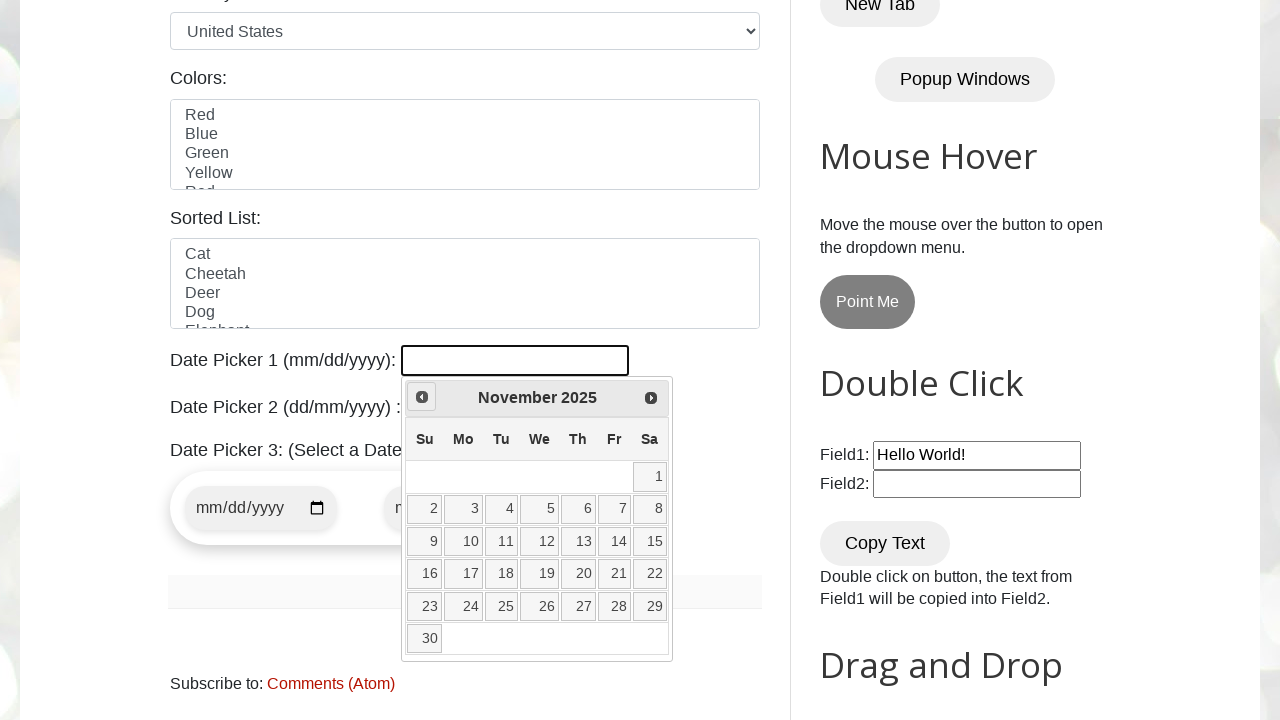

Retrieved current year from datepicker
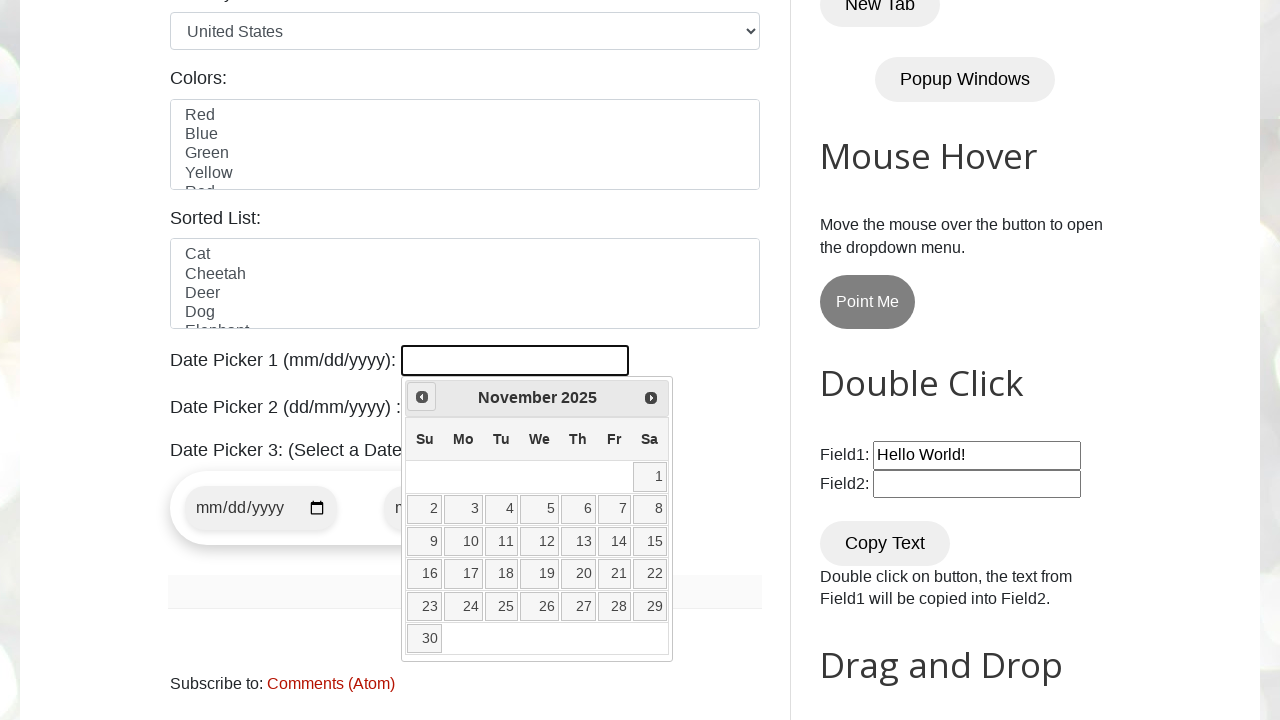

Retrieved current month from datepicker
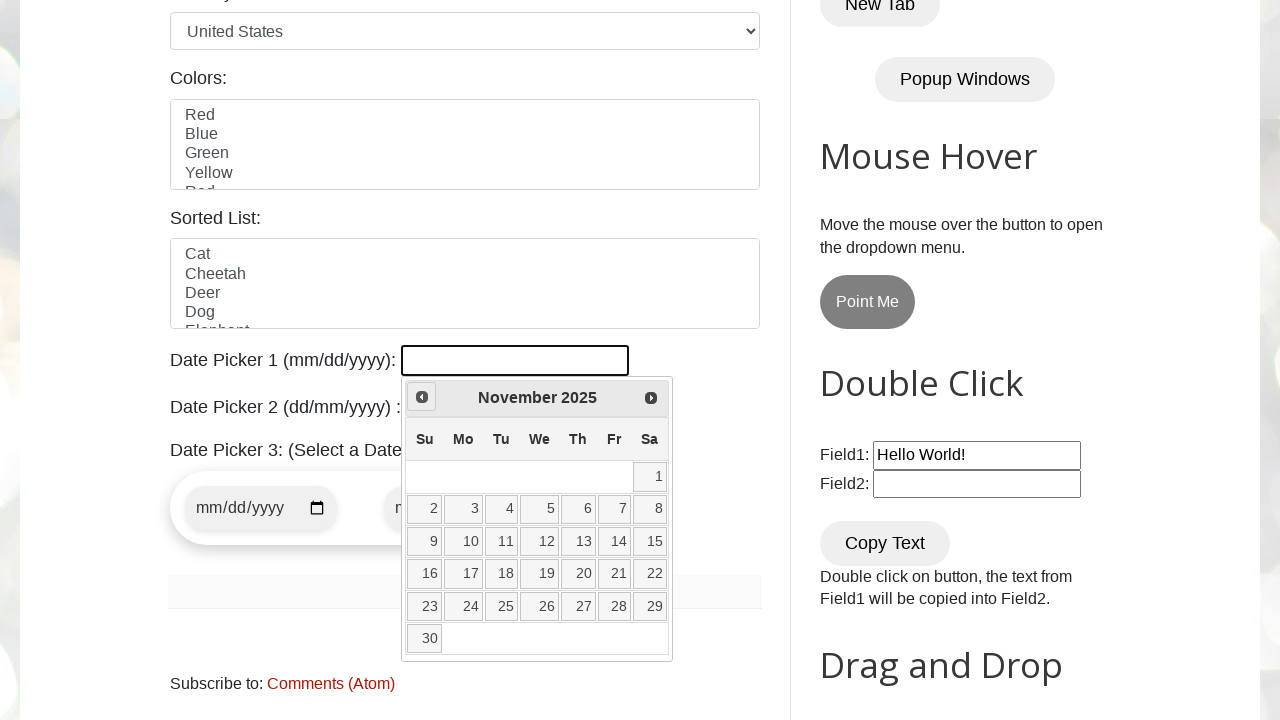

Clicked previous month button to navigate backwards at (422, 397) on #ui-datepicker-div > div > a.ui-datepicker-prev.ui-corner-all > span
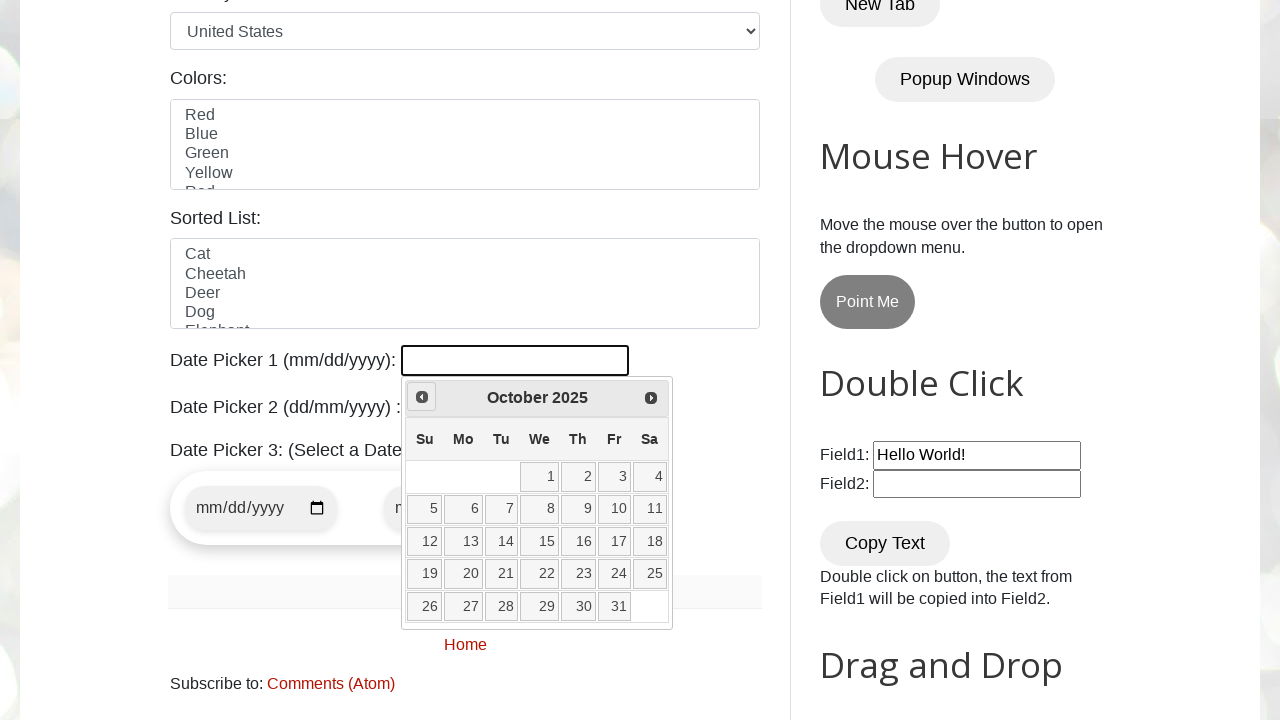

Retrieved current year from datepicker
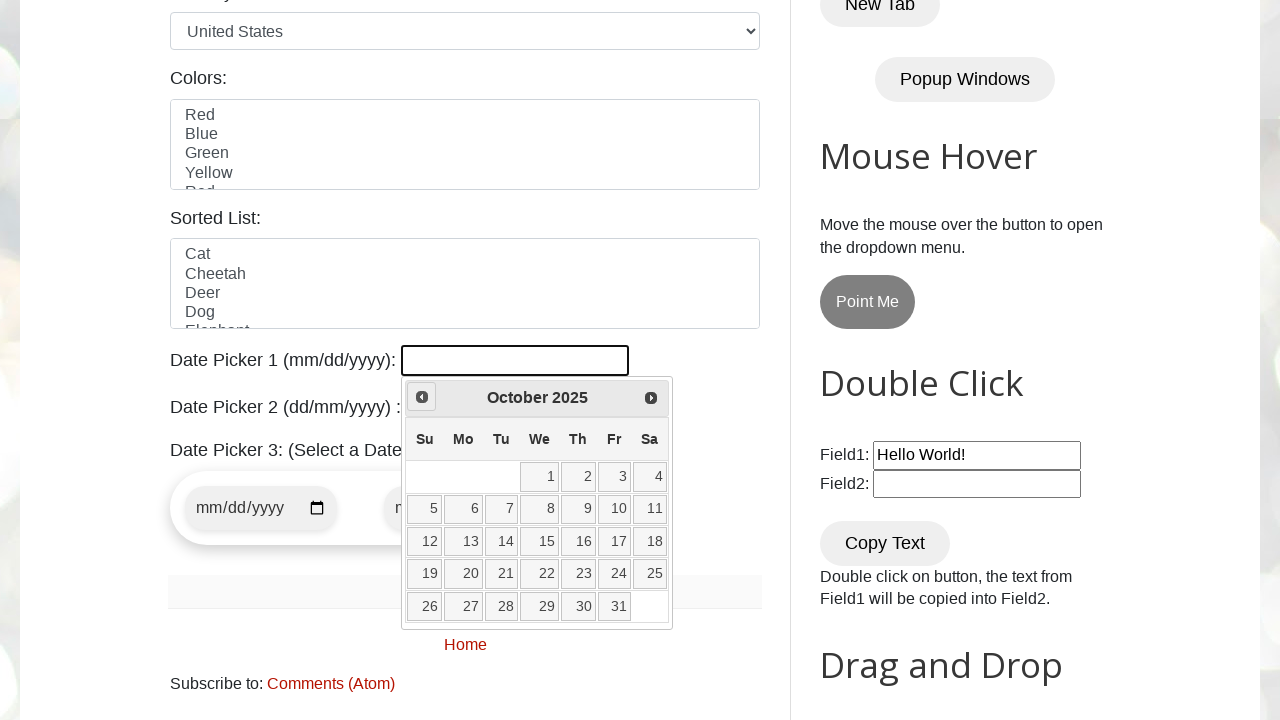

Retrieved current month from datepicker
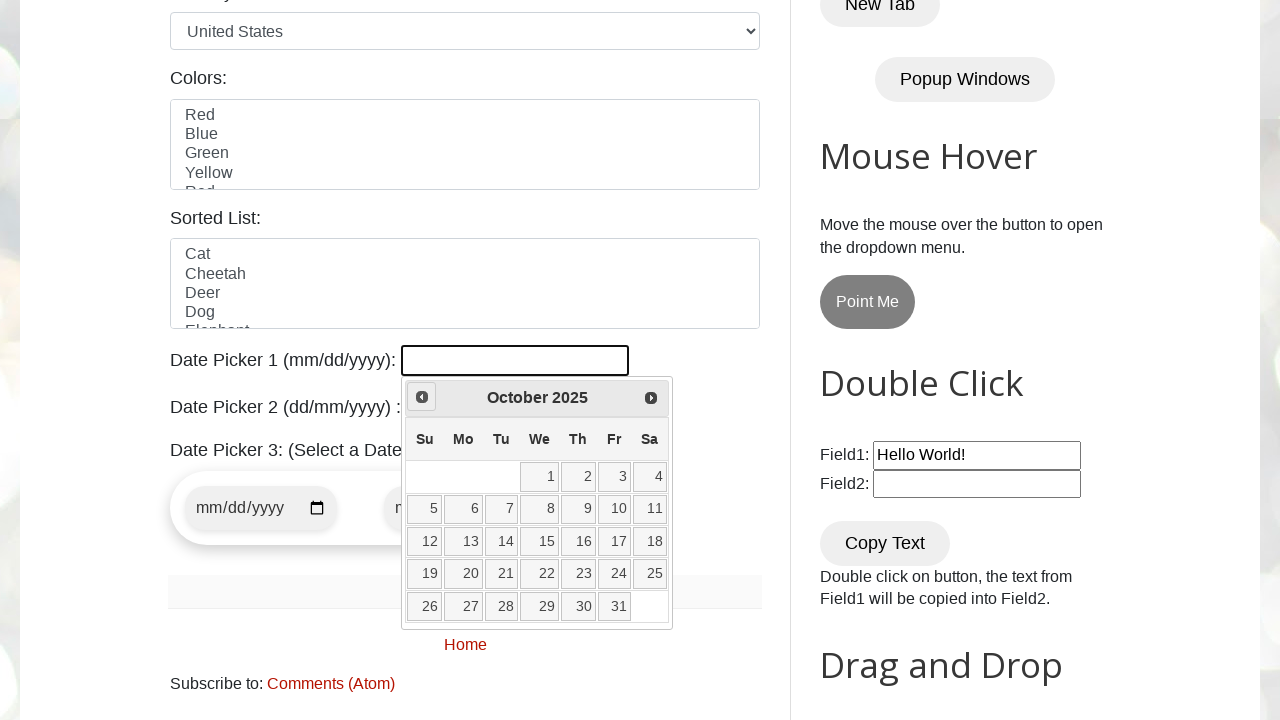

Clicked previous month button to navigate backwards at (422, 397) on #ui-datepicker-div > div > a.ui-datepicker-prev.ui-corner-all > span
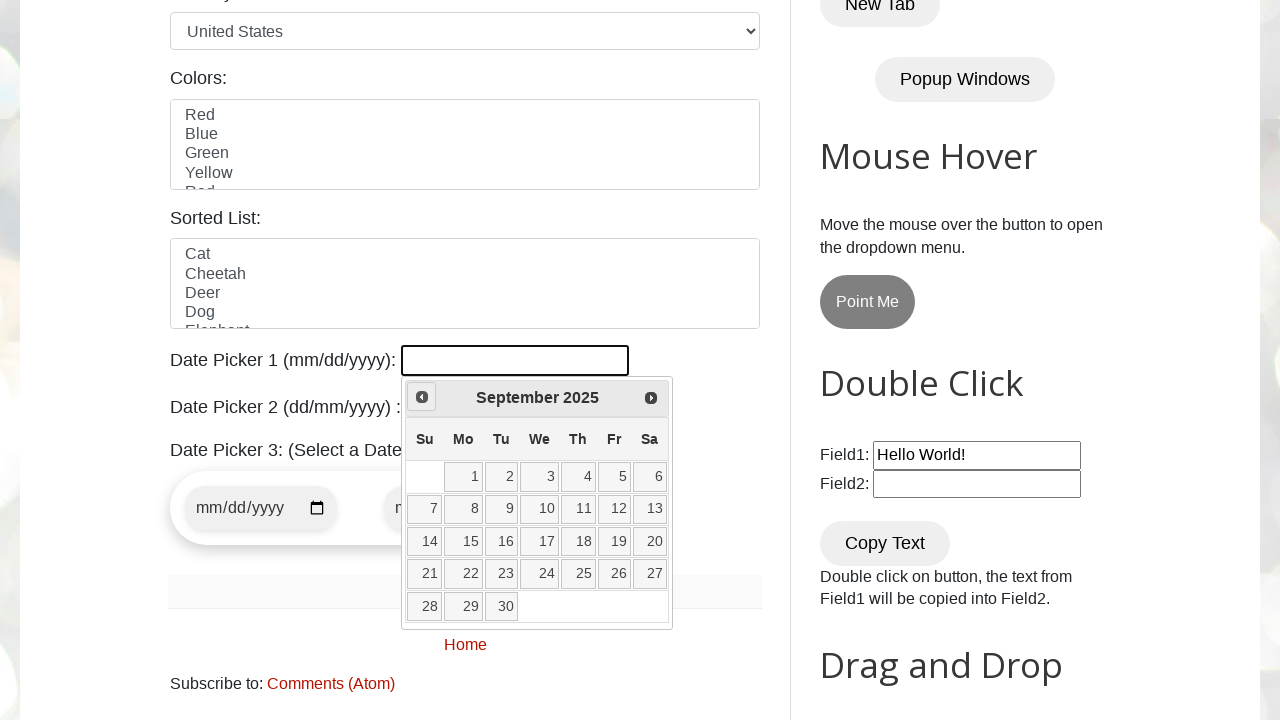

Retrieved current year from datepicker
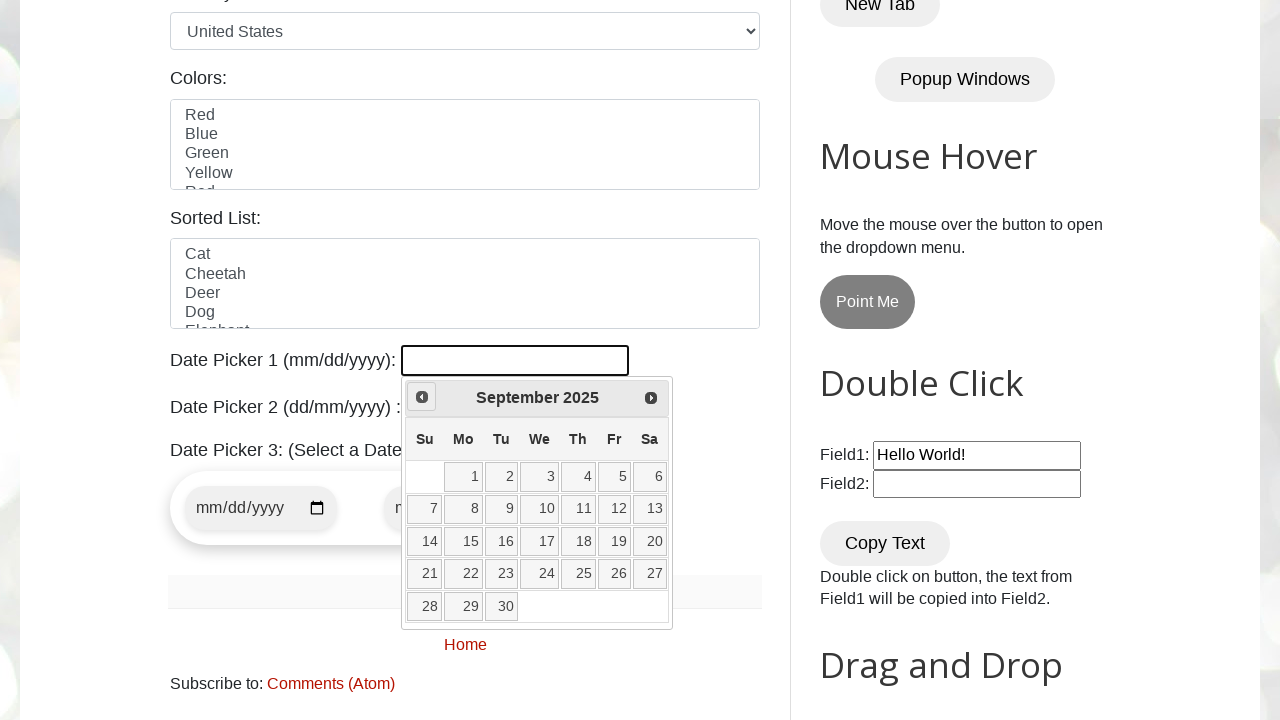

Retrieved current month from datepicker
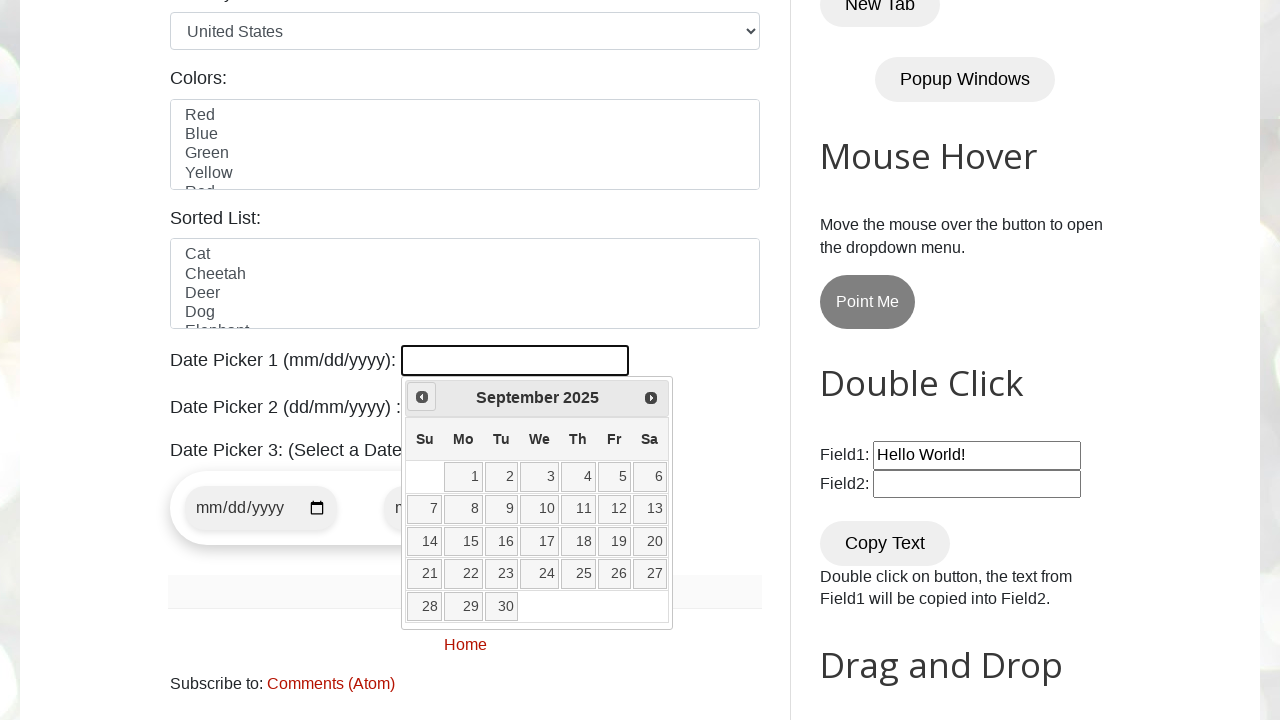

Clicked previous month button to navigate backwards at (422, 397) on #ui-datepicker-div > div > a.ui-datepicker-prev.ui-corner-all > span
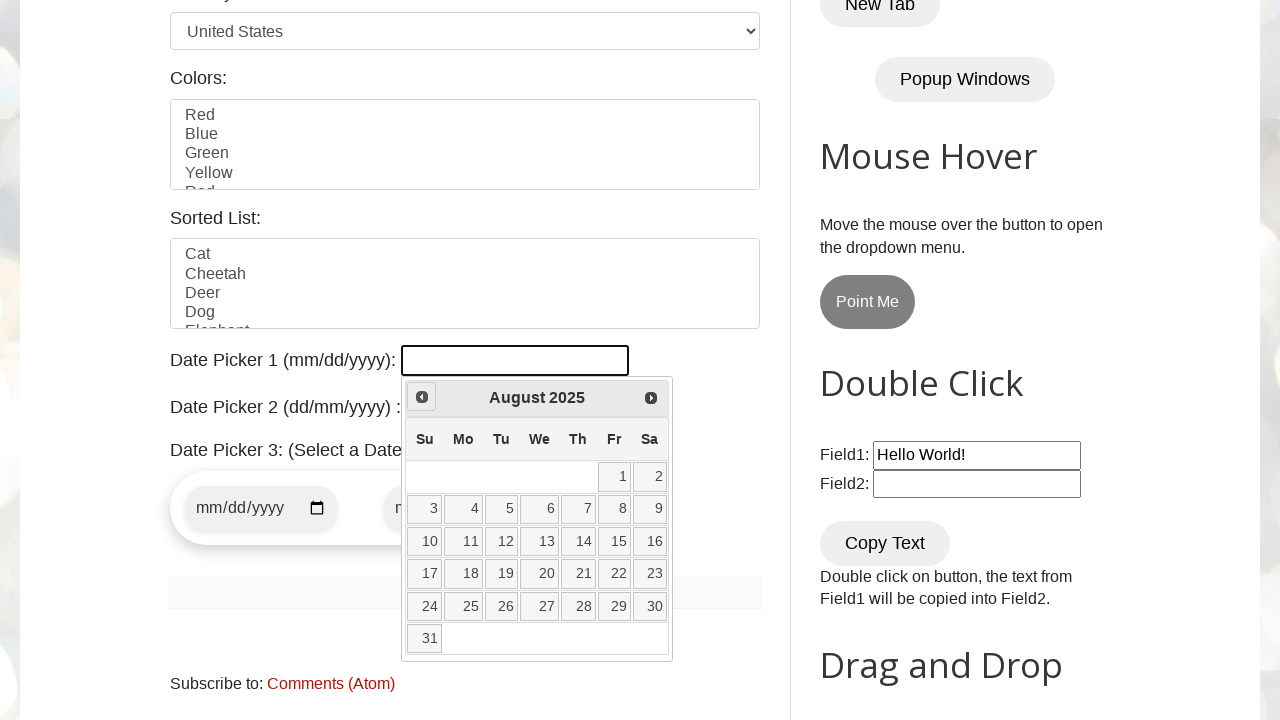

Retrieved current year from datepicker
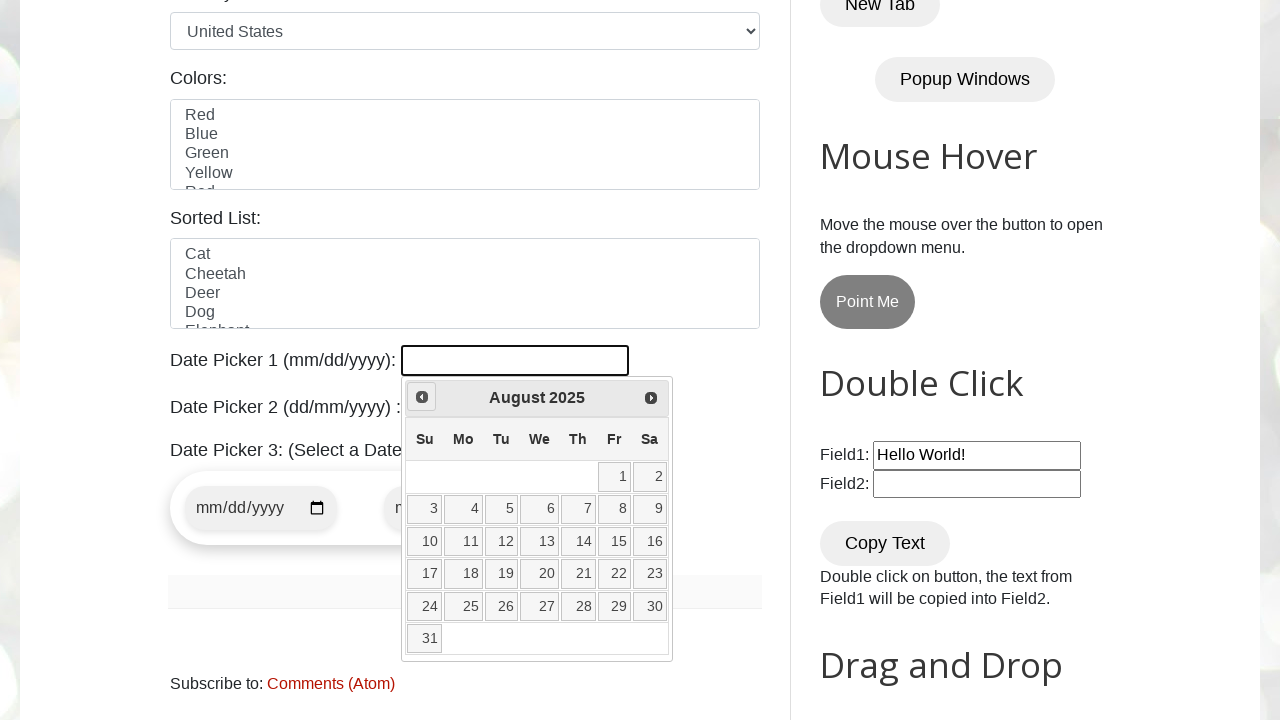

Retrieved current month from datepicker
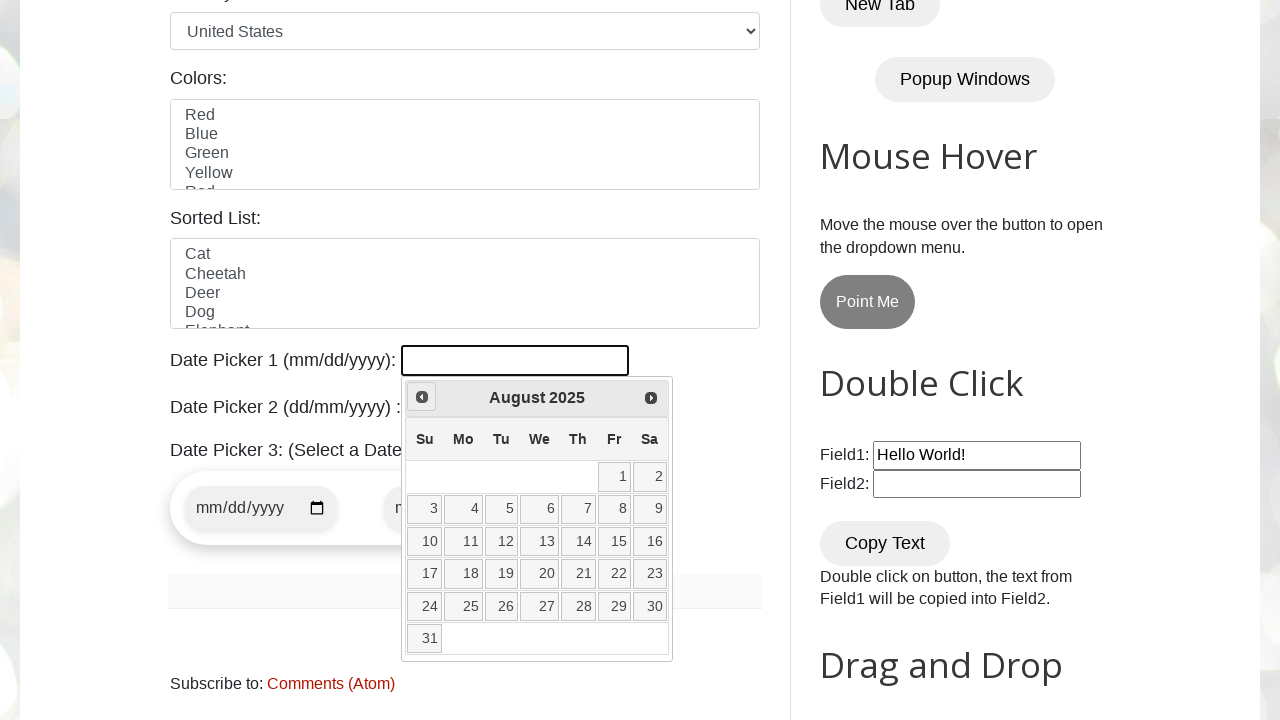

Clicked previous month button to navigate backwards at (422, 397) on #ui-datepicker-div > div > a.ui-datepicker-prev.ui-corner-all > span
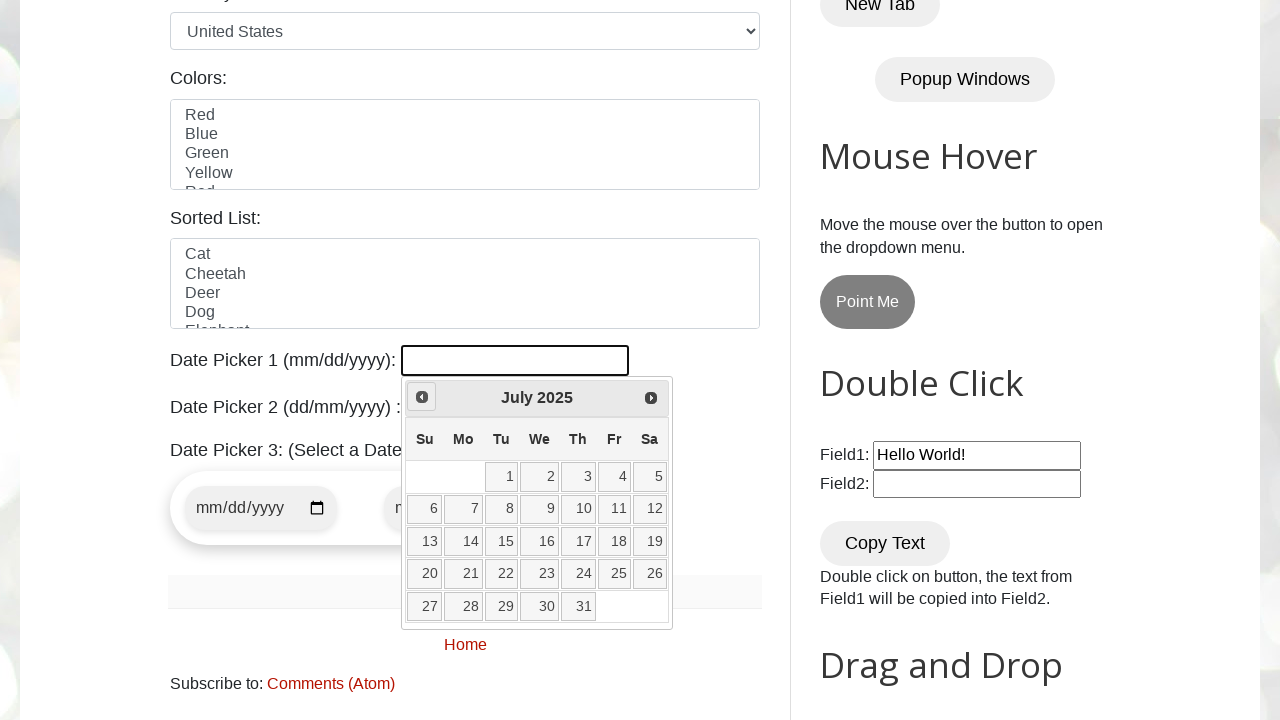

Retrieved current year from datepicker
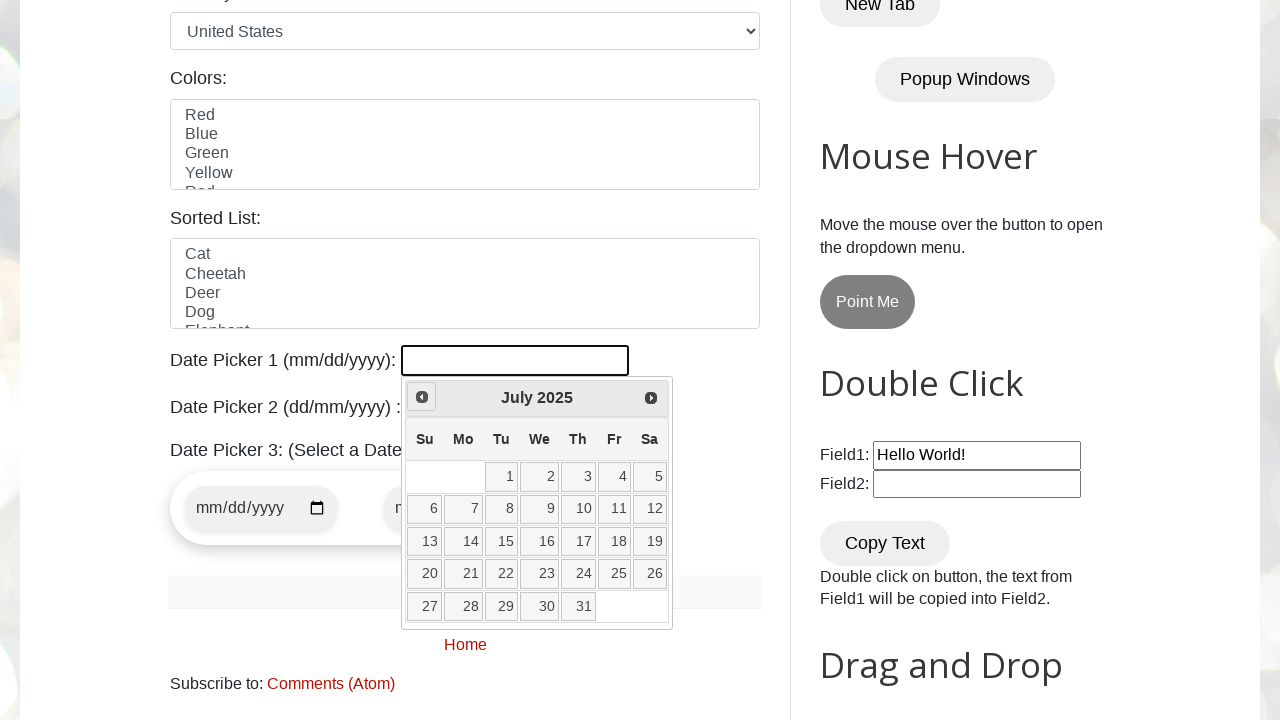

Retrieved current month from datepicker
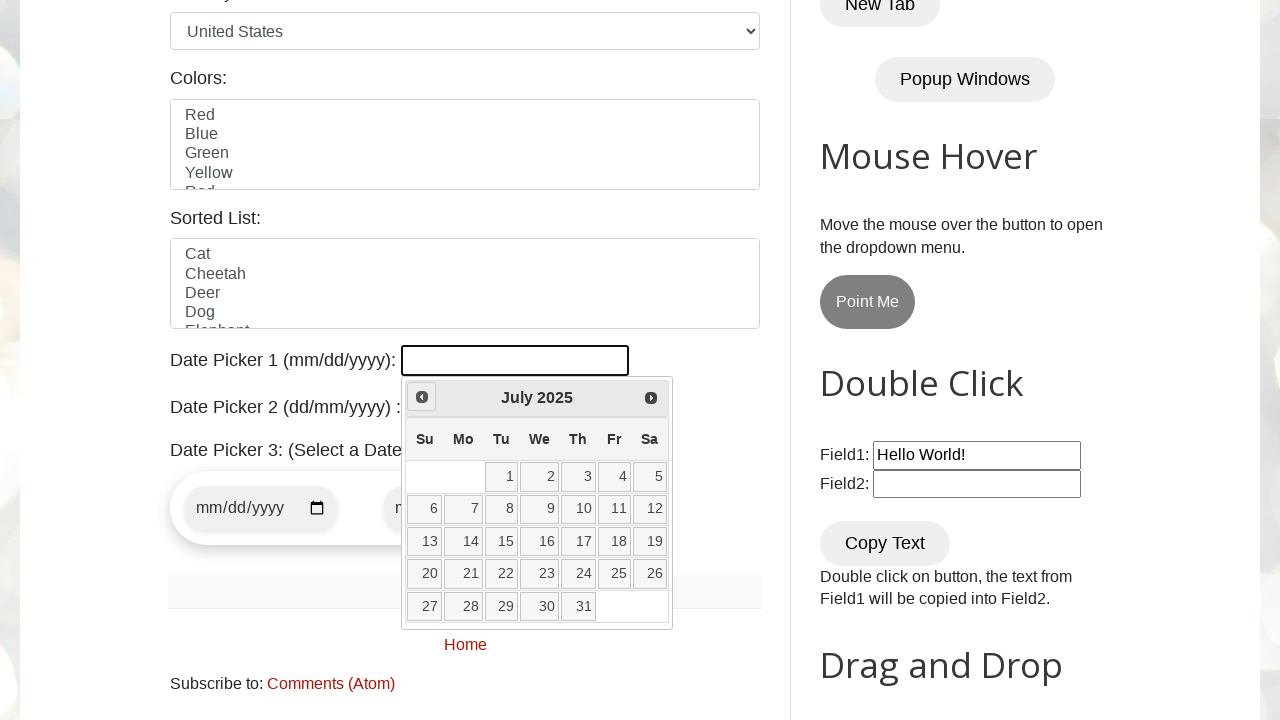

Clicked previous month button to navigate backwards at (422, 397) on #ui-datepicker-div > div > a.ui-datepicker-prev.ui-corner-all > span
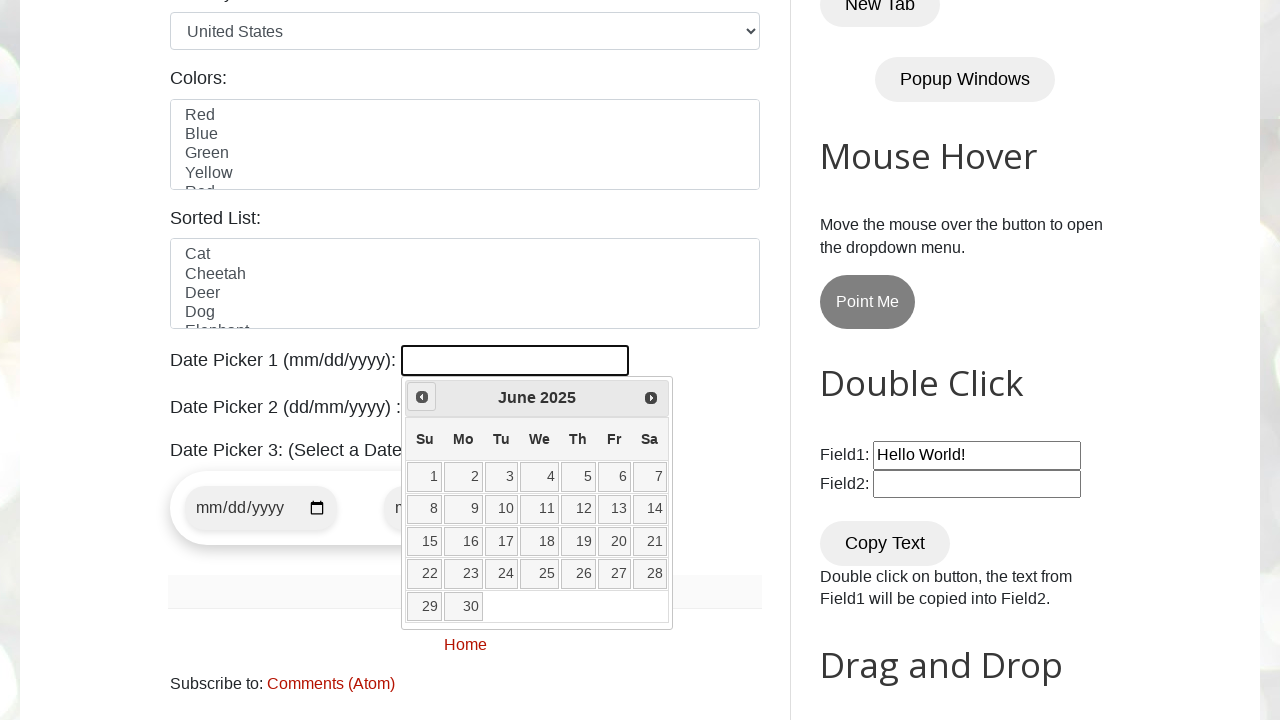

Retrieved current year from datepicker
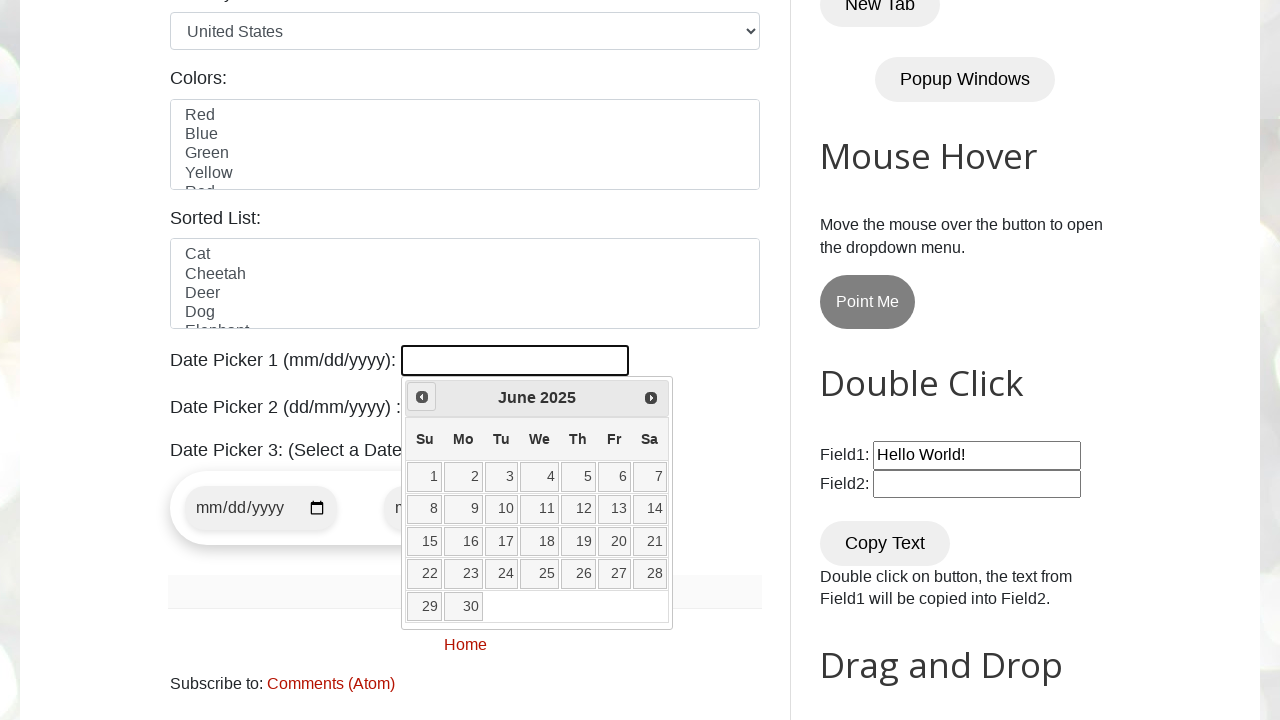

Retrieved current month from datepicker
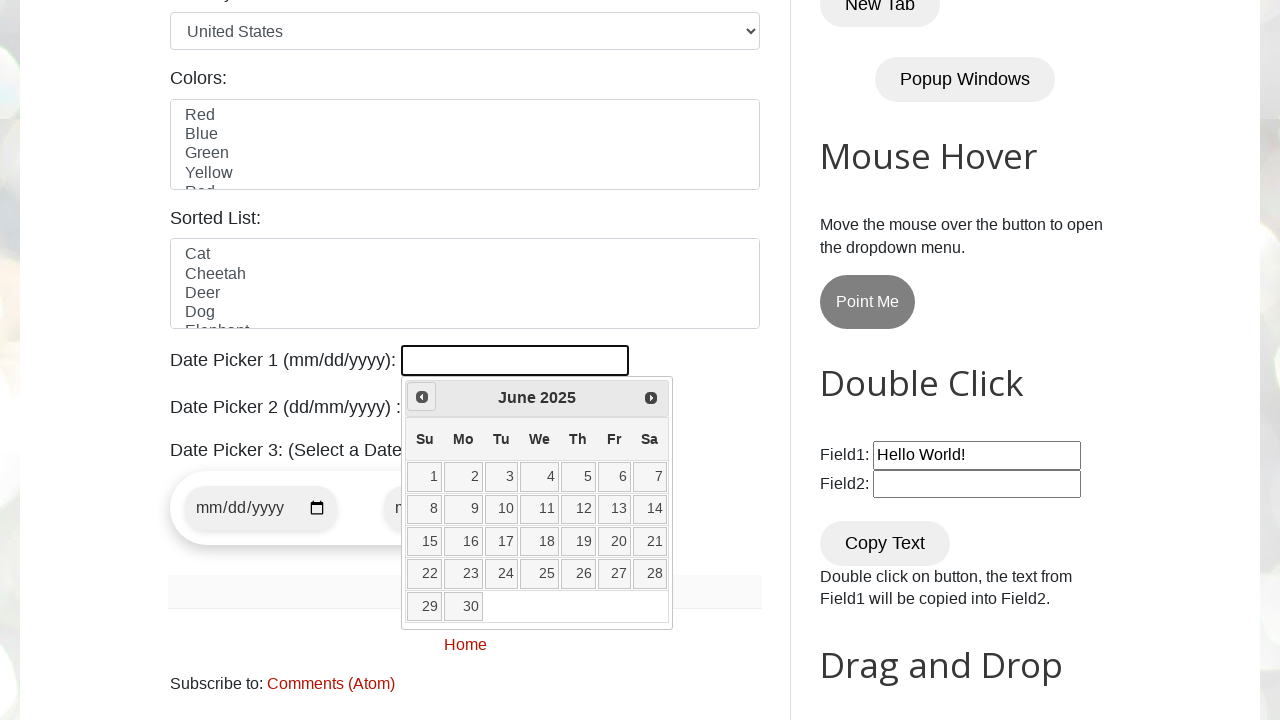

Clicked previous month button to navigate backwards at (422, 397) on #ui-datepicker-div > div > a.ui-datepicker-prev.ui-corner-all > span
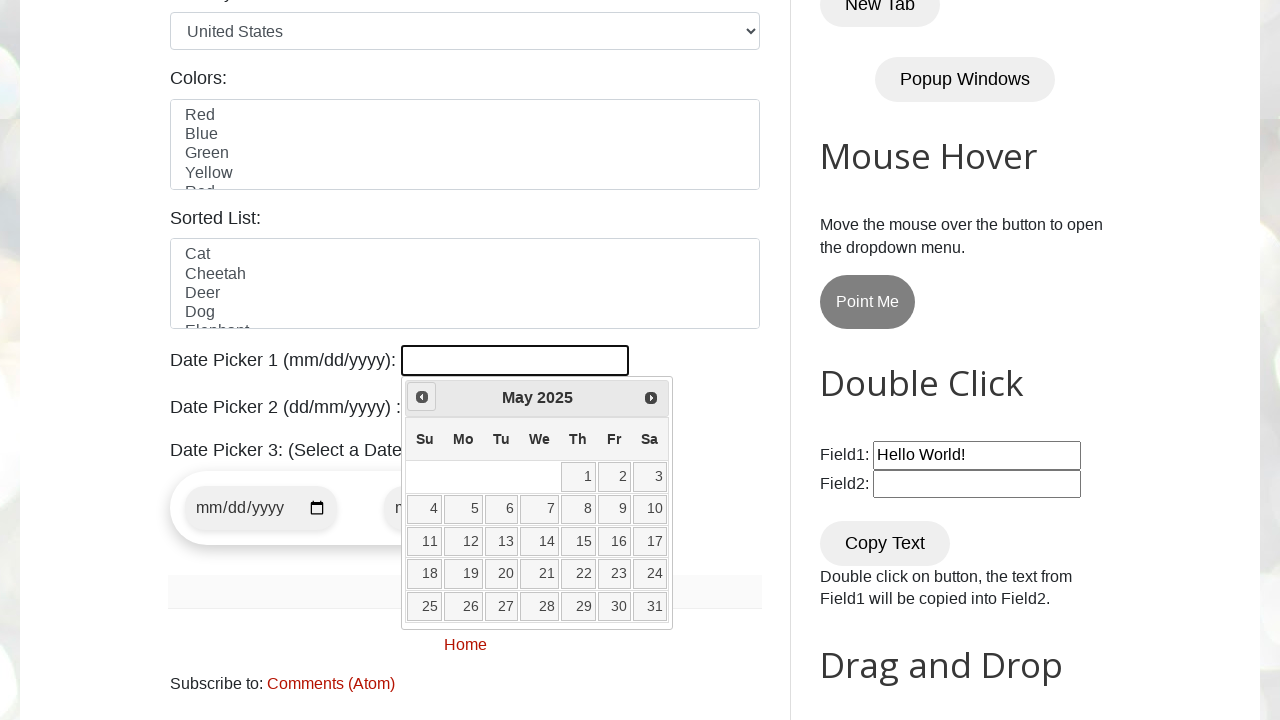

Retrieved current year from datepicker
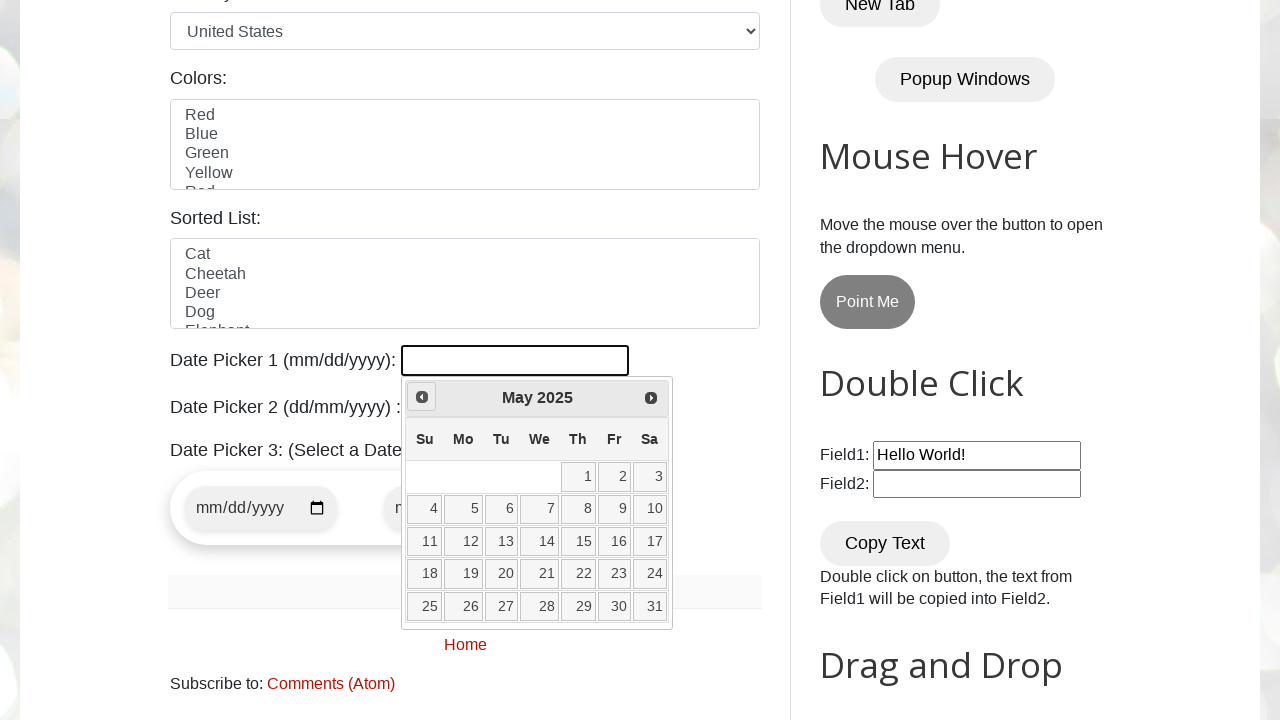

Retrieved current month from datepicker
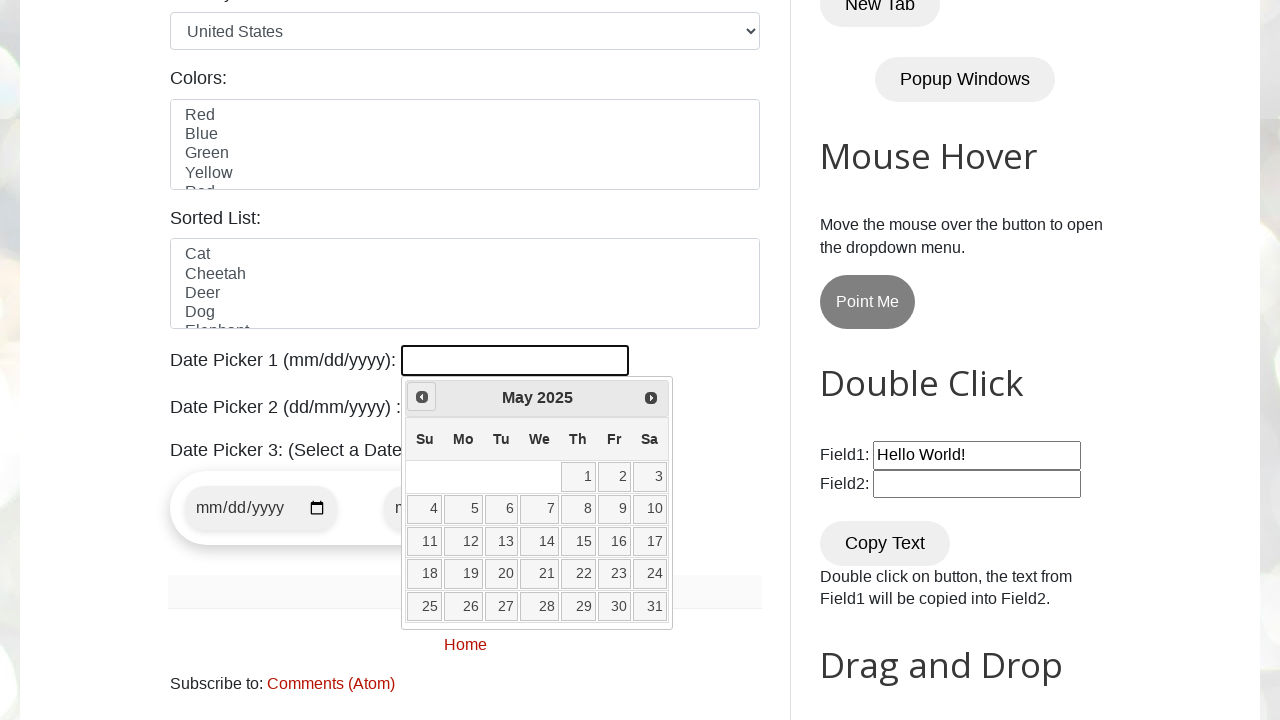

Clicked previous month button to navigate backwards at (422, 397) on #ui-datepicker-div > div > a.ui-datepicker-prev.ui-corner-all > span
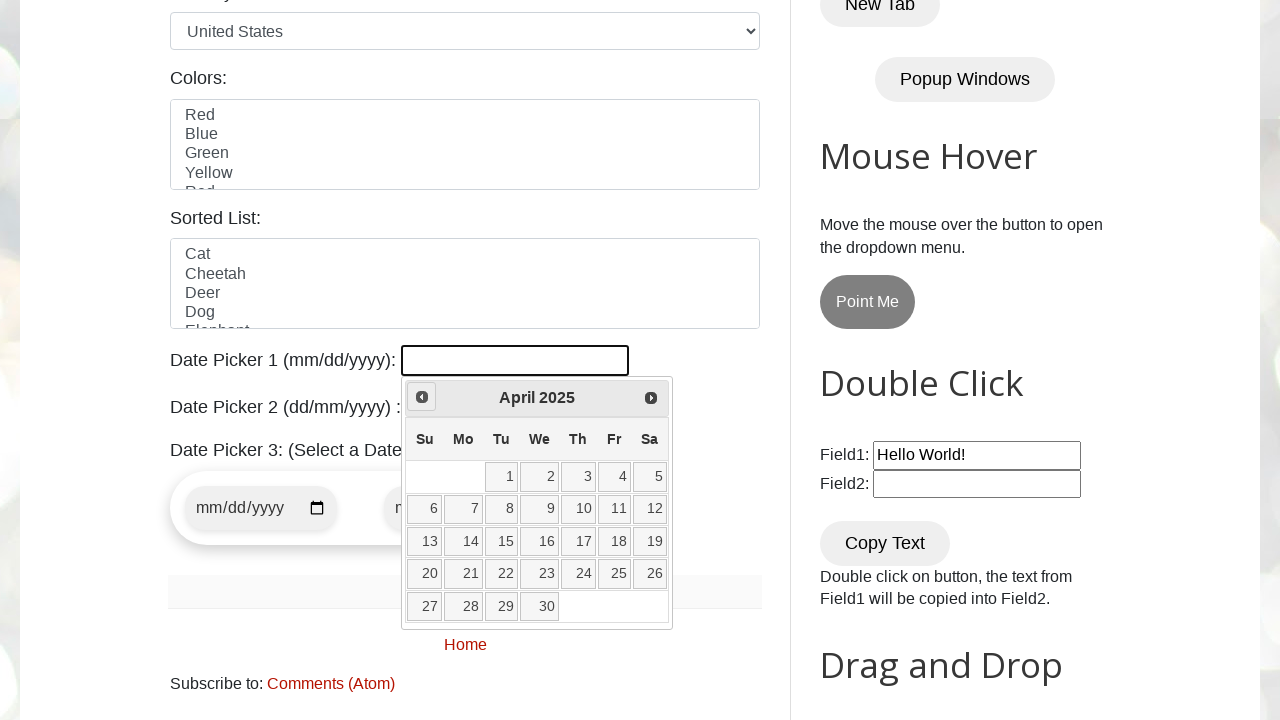

Retrieved current year from datepicker
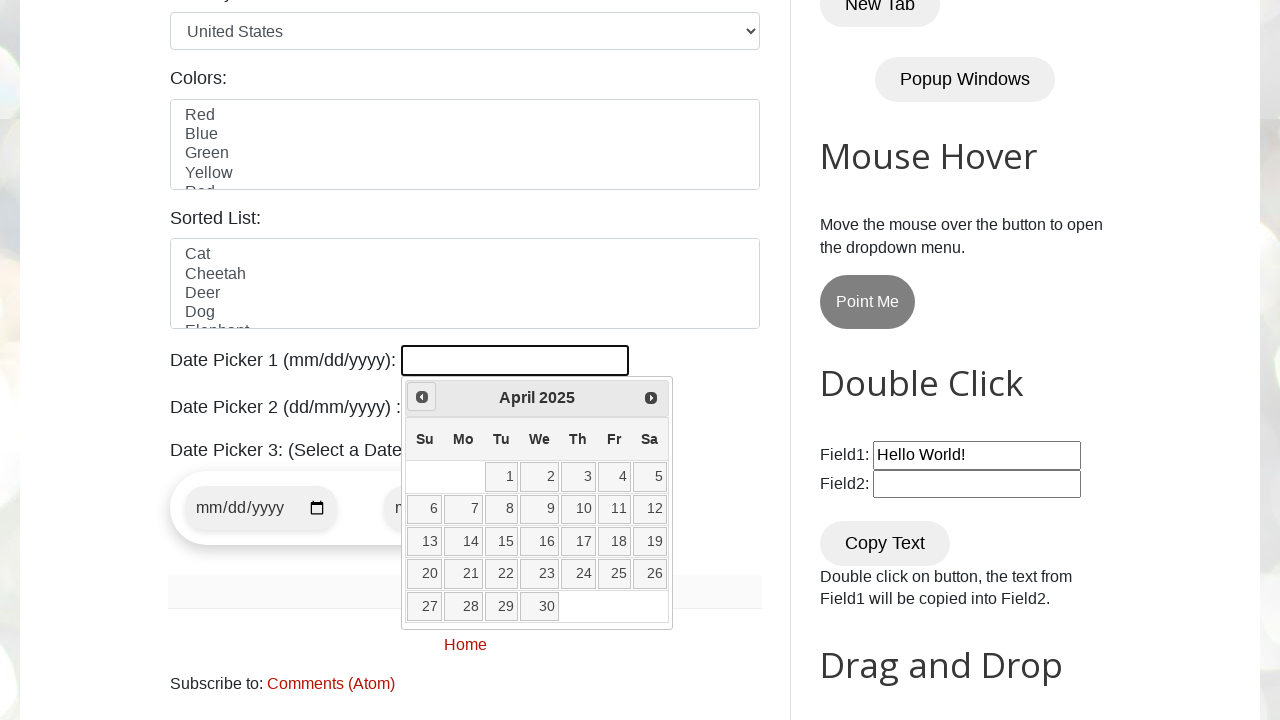

Retrieved current month from datepicker
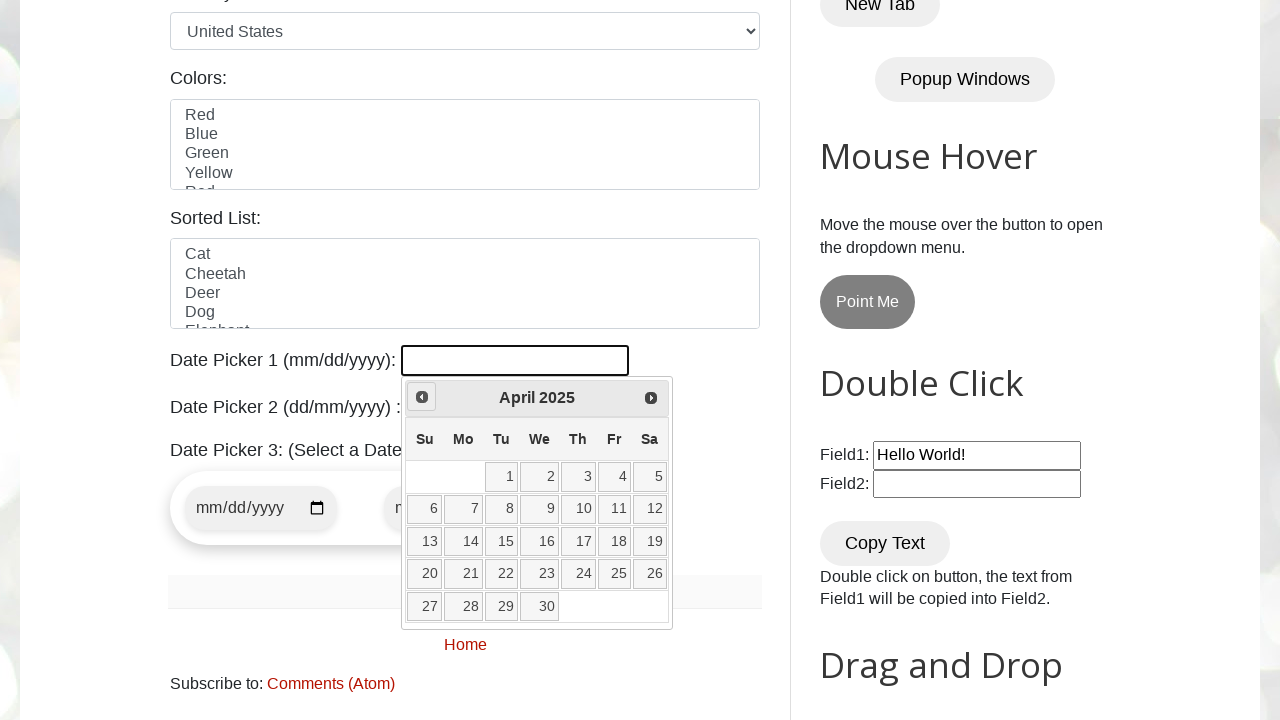

Clicked previous month button to navigate backwards at (422, 397) on #ui-datepicker-div > div > a.ui-datepicker-prev.ui-corner-all > span
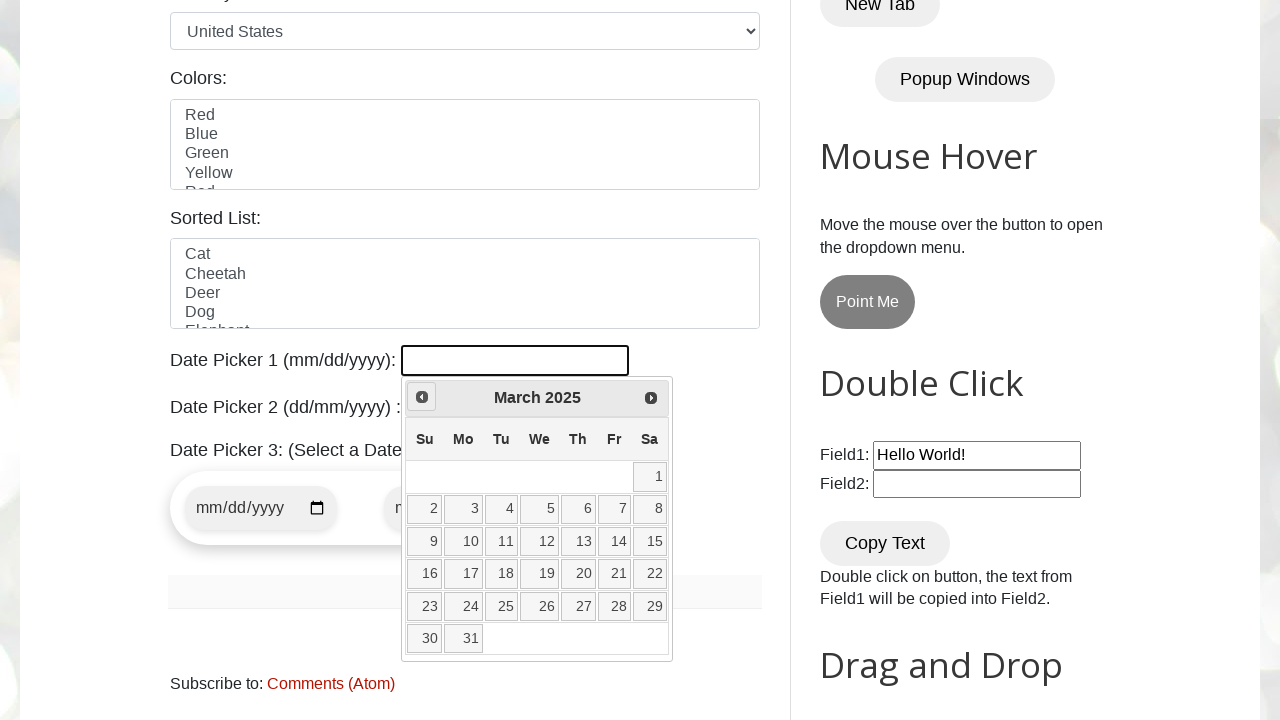

Retrieved current year from datepicker
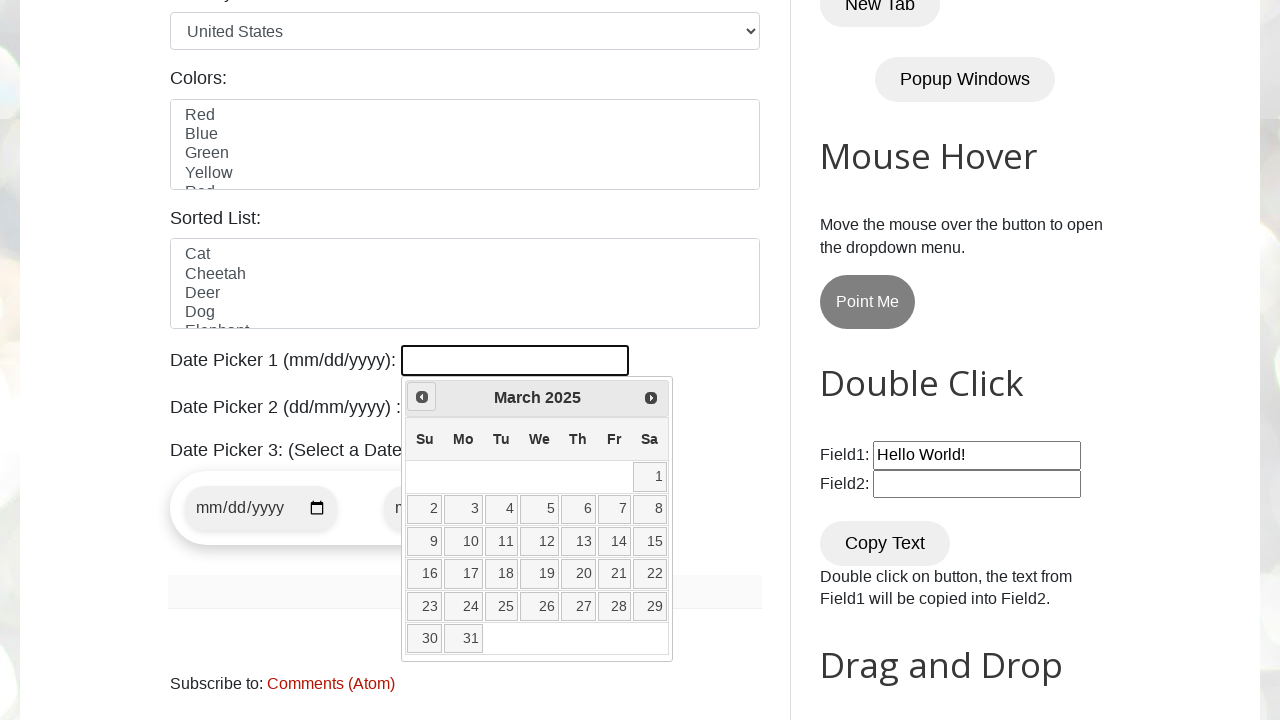

Retrieved current month from datepicker
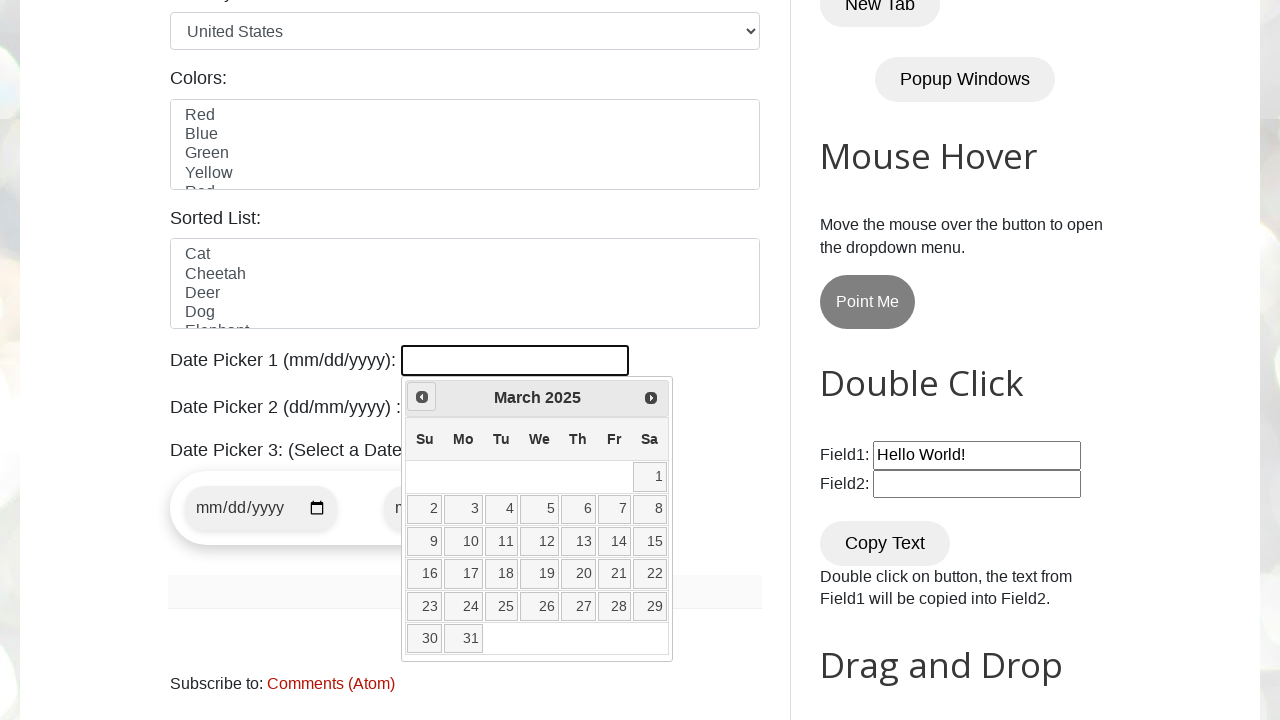

Clicked previous month button to navigate backwards at (422, 397) on #ui-datepicker-div > div > a.ui-datepicker-prev.ui-corner-all > span
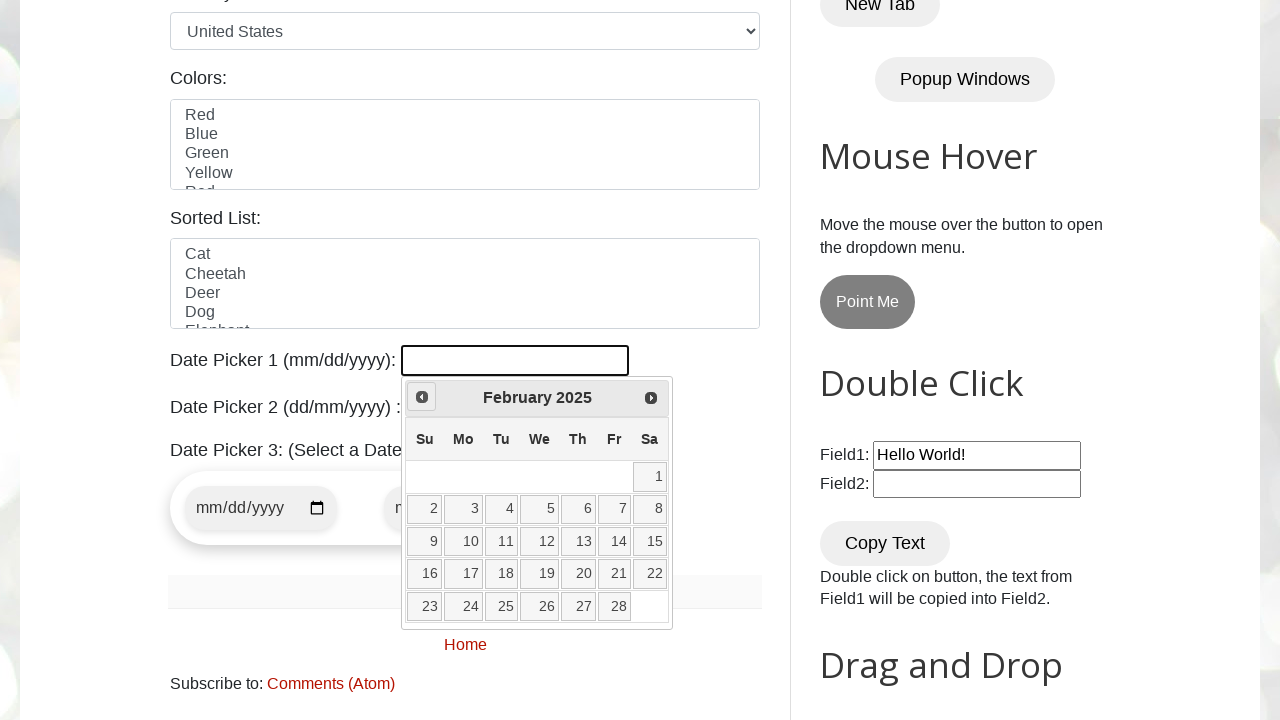

Retrieved current year from datepicker
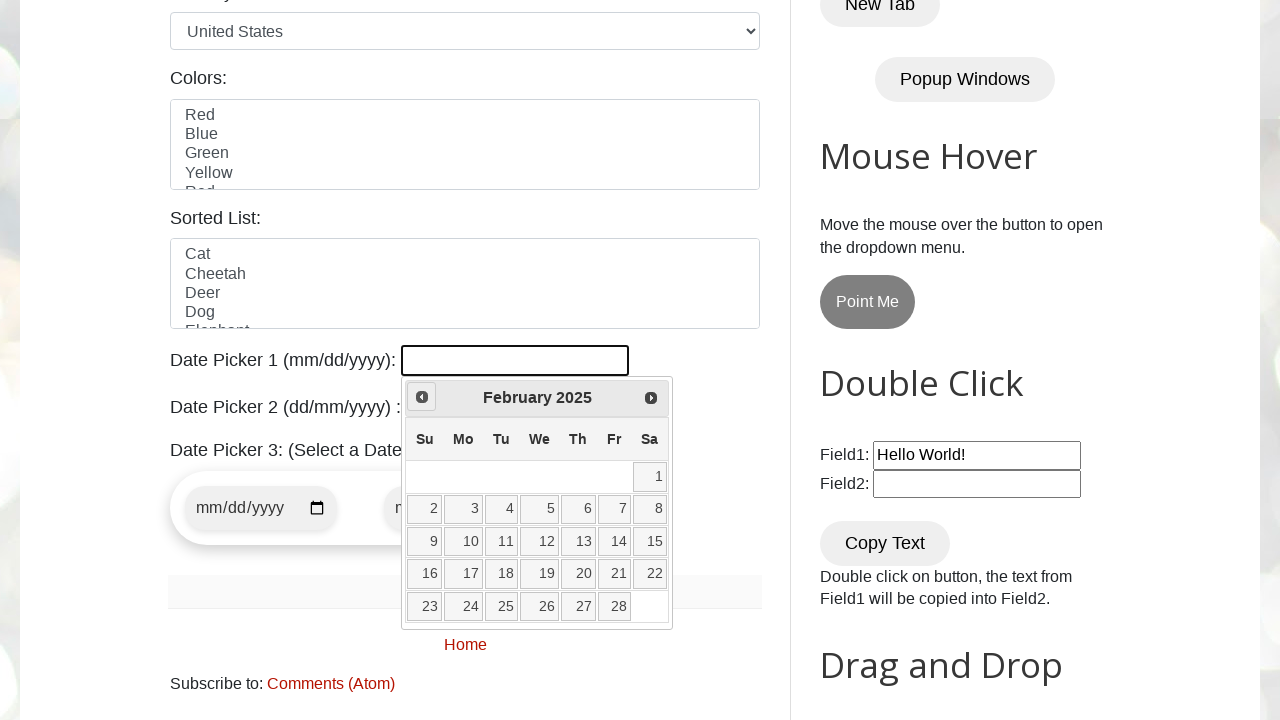

Retrieved current month from datepicker
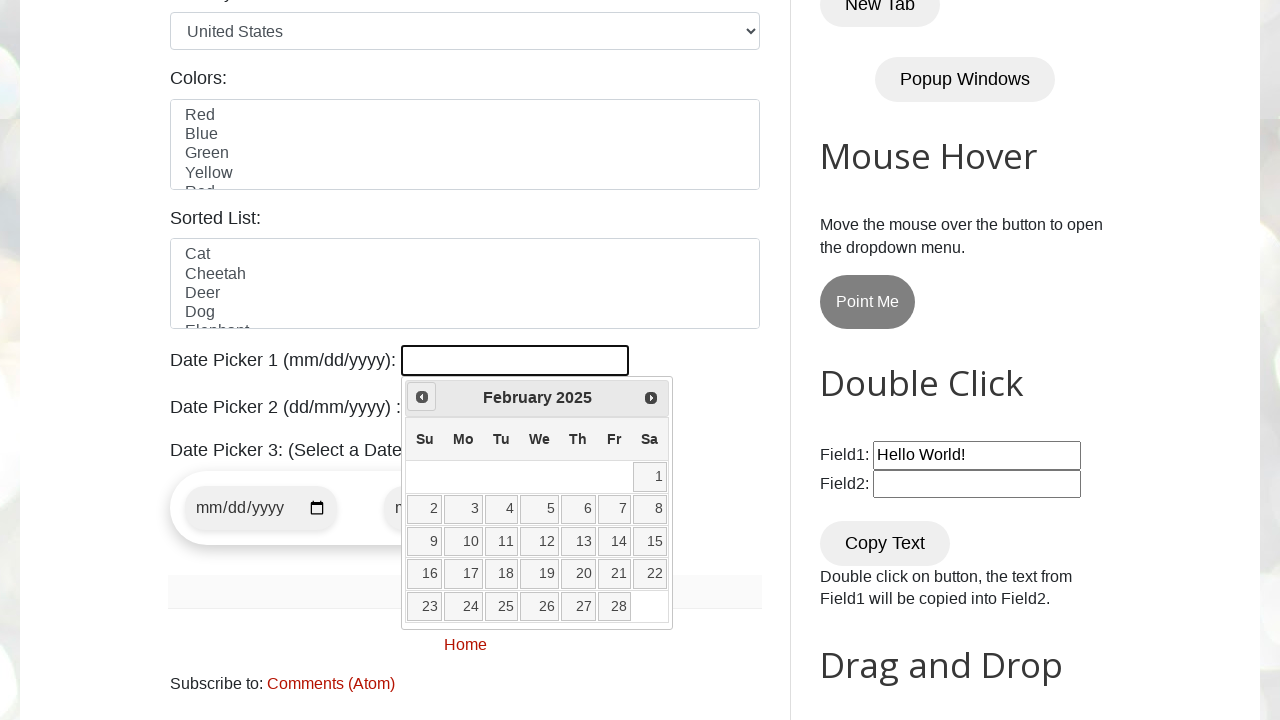

Clicked previous month button to navigate backwards at (422, 397) on #ui-datepicker-div > div > a.ui-datepicker-prev.ui-corner-all > span
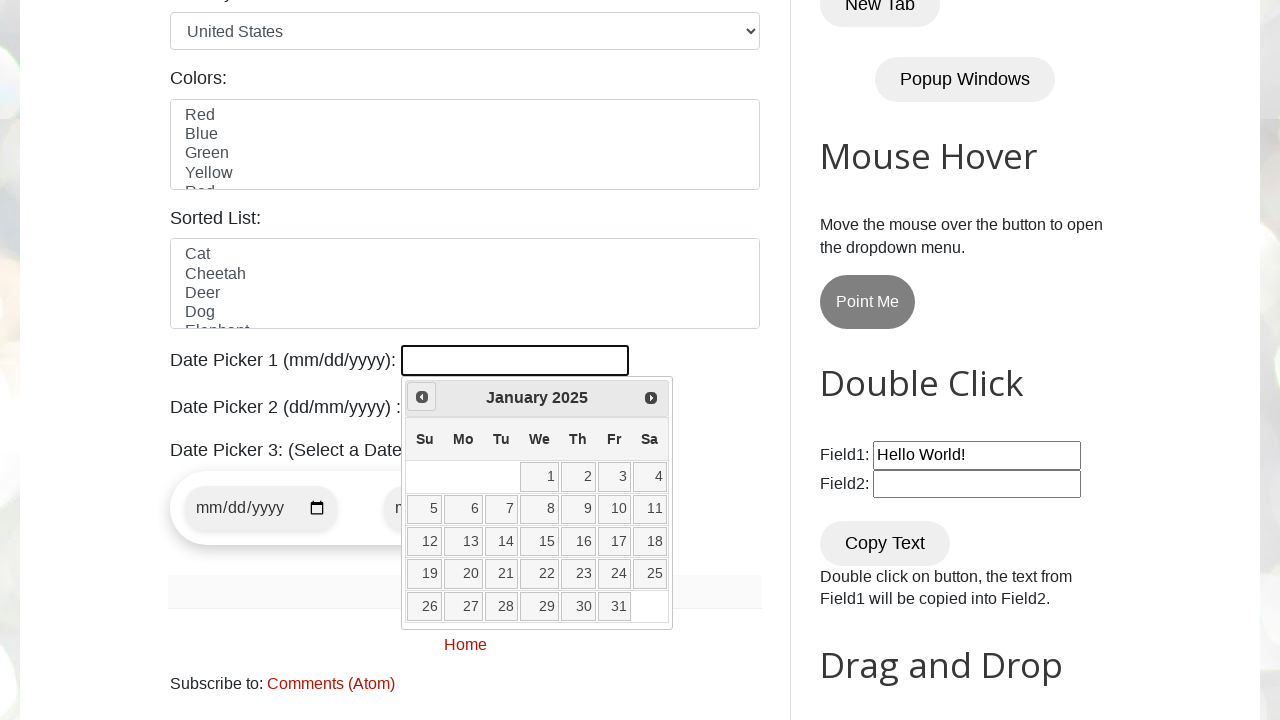

Retrieved current year from datepicker
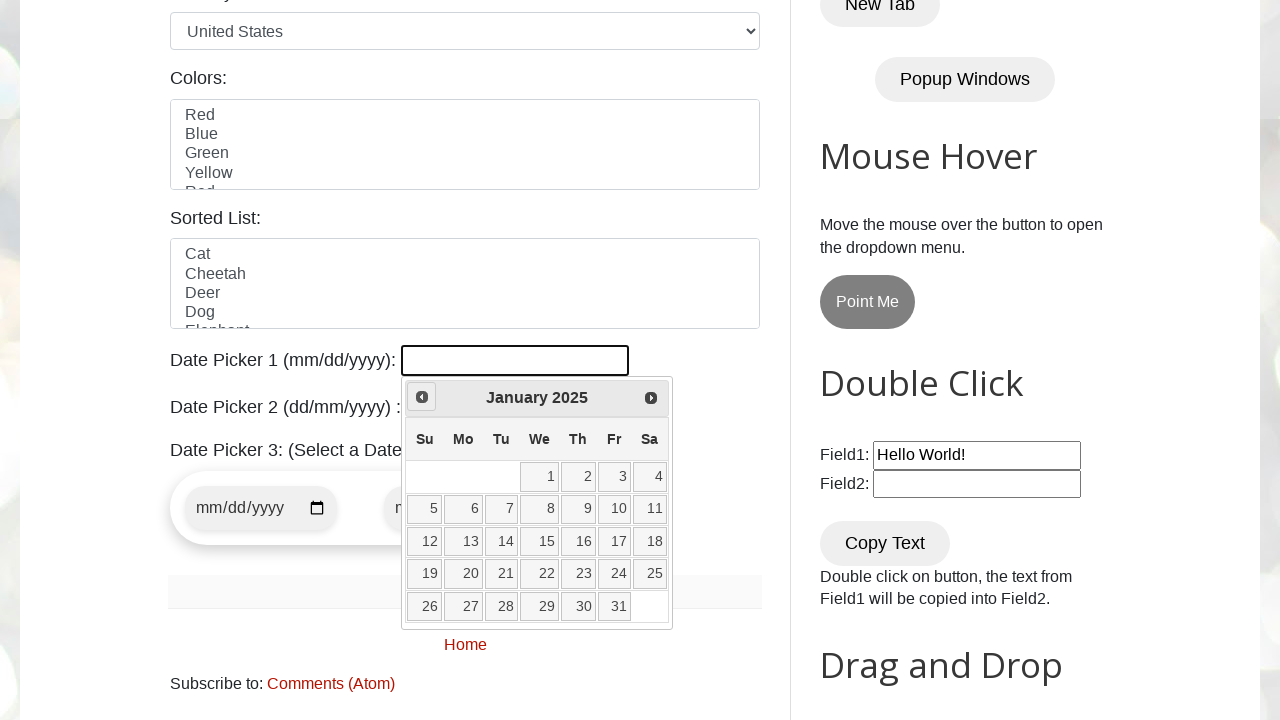

Retrieved current month from datepicker
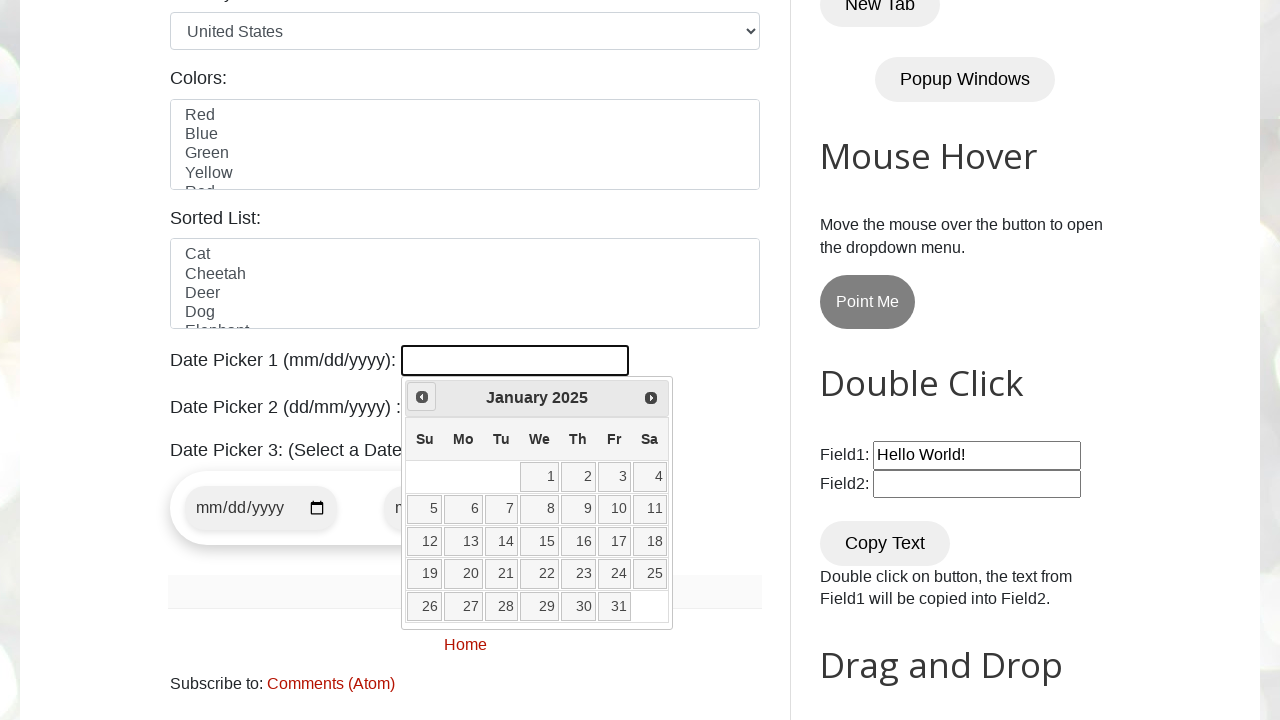

Clicked previous month button to navigate backwards at (422, 397) on #ui-datepicker-div > div > a.ui-datepicker-prev.ui-corner-all > span
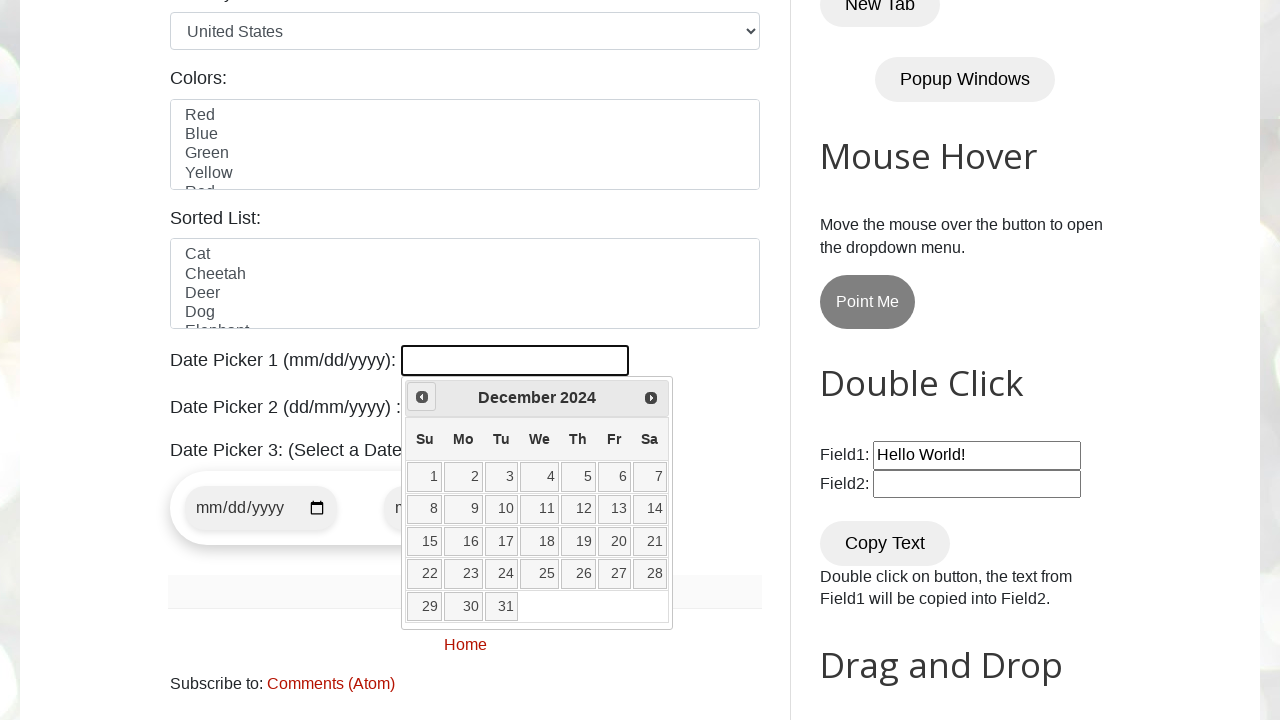

Retrieved current year from datepicker
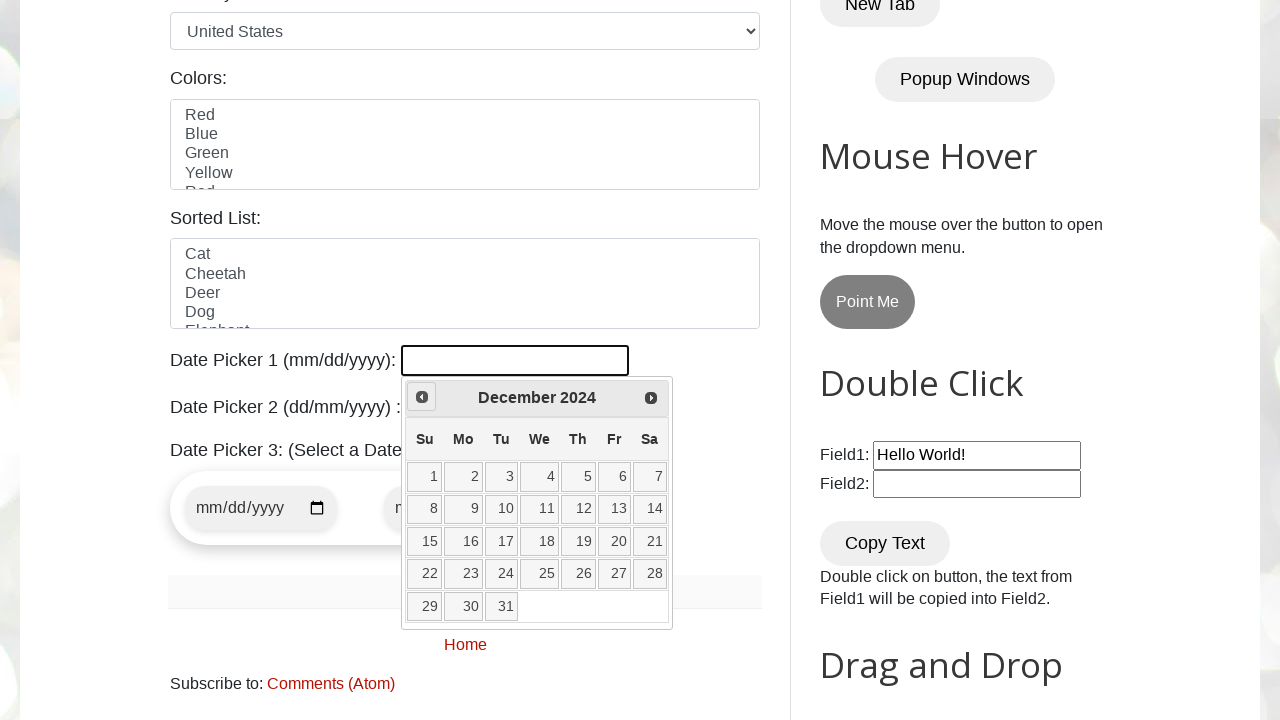

Retrieved current month from datepicker
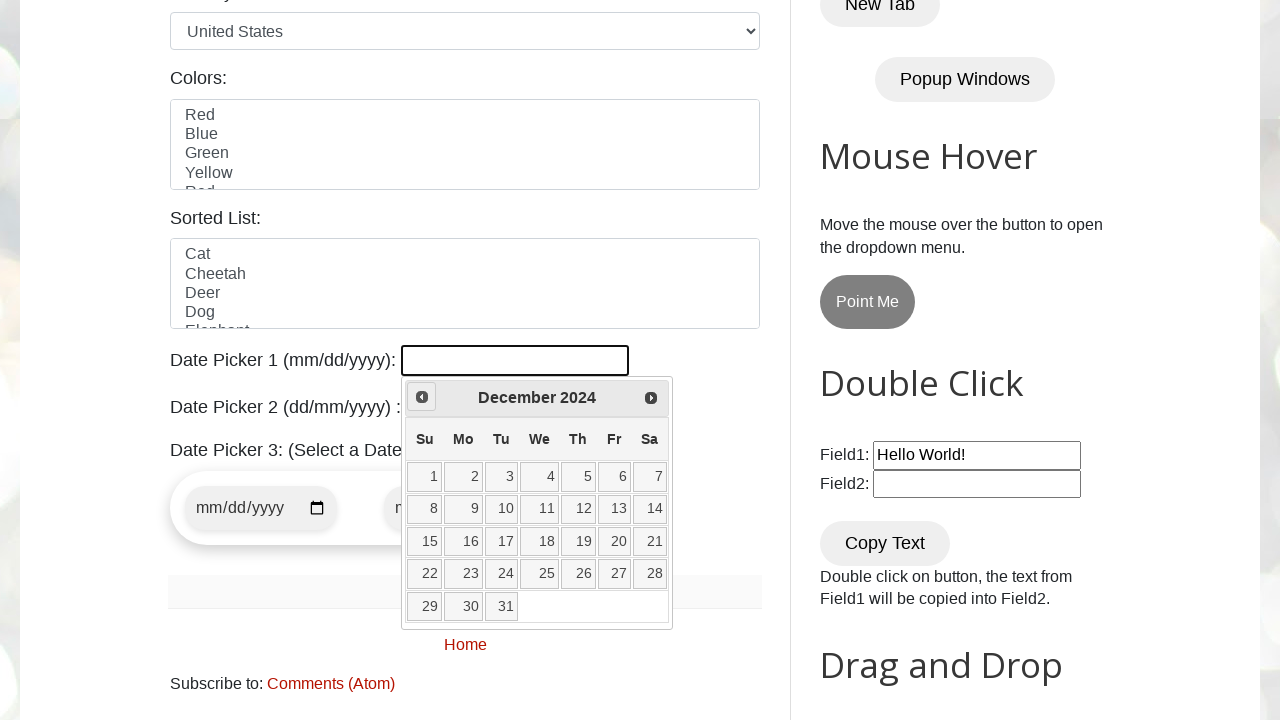

Clicked previous month button to navigate backwards at (422, 397) on #ui-datepicker-div > div > a.ui-datepicker-prev.ui-corner-all > span
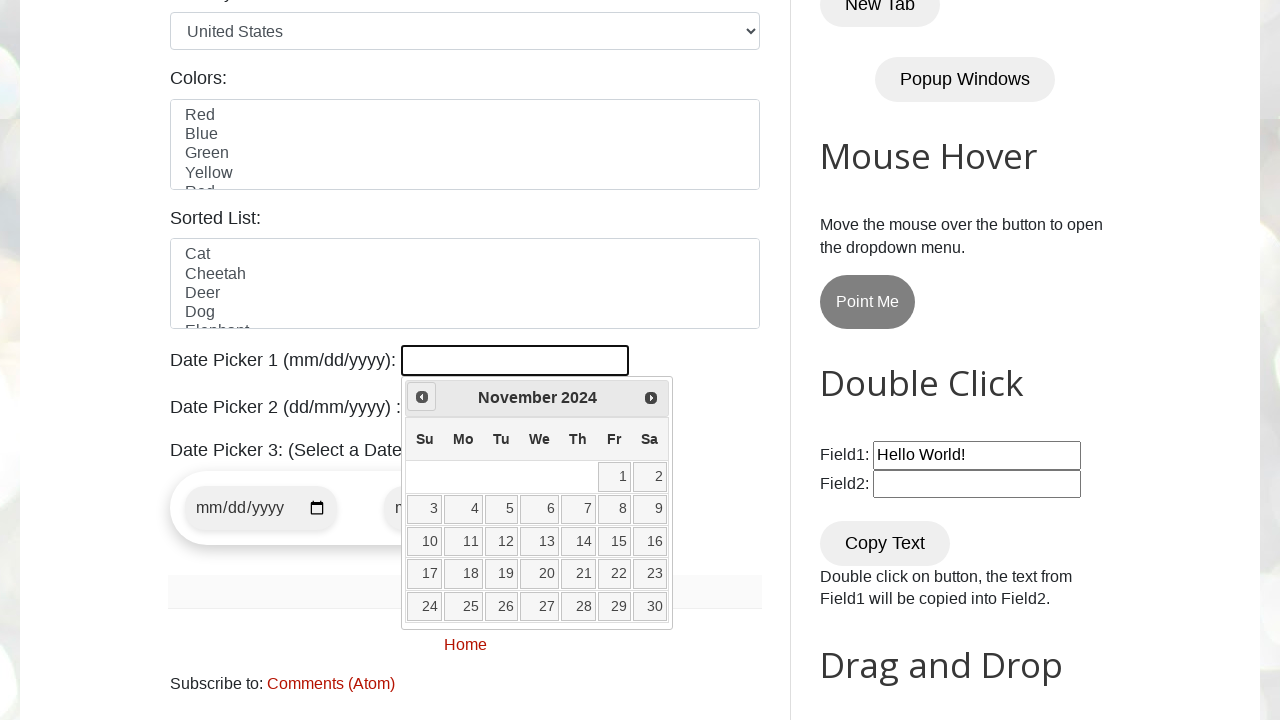

Retrieved current year from datepicker
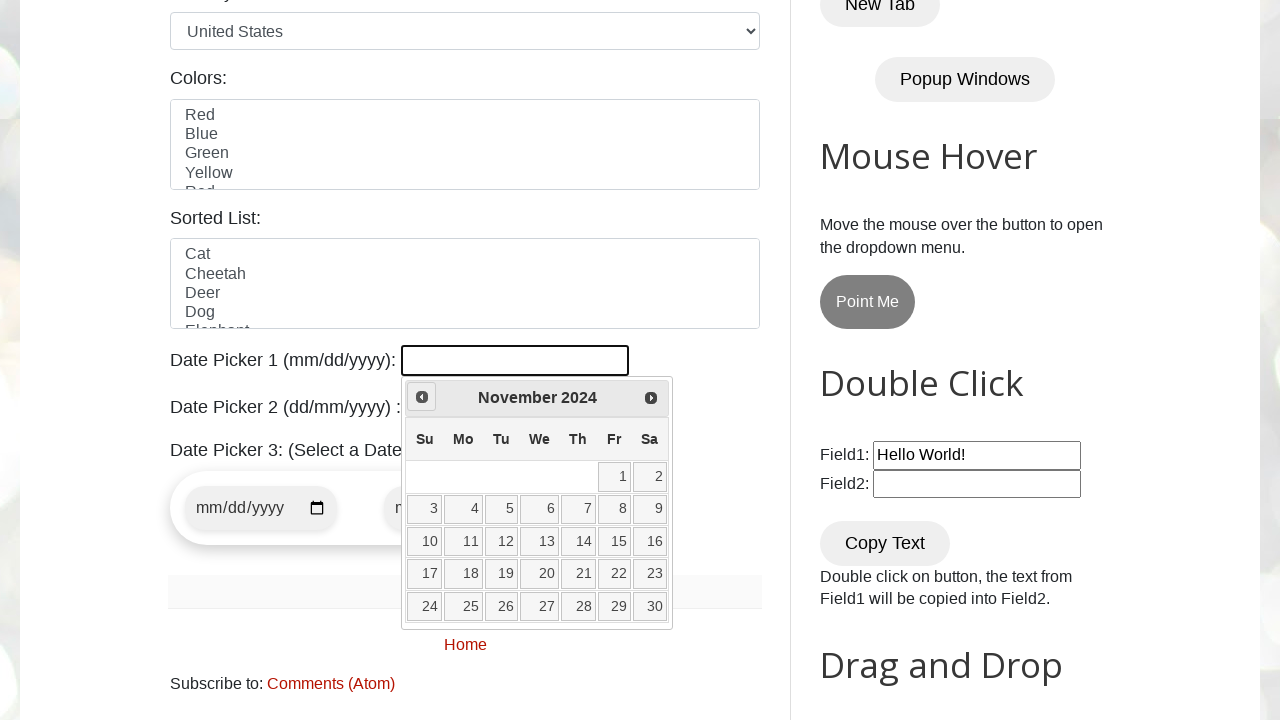

Retrieved current month from datepicker
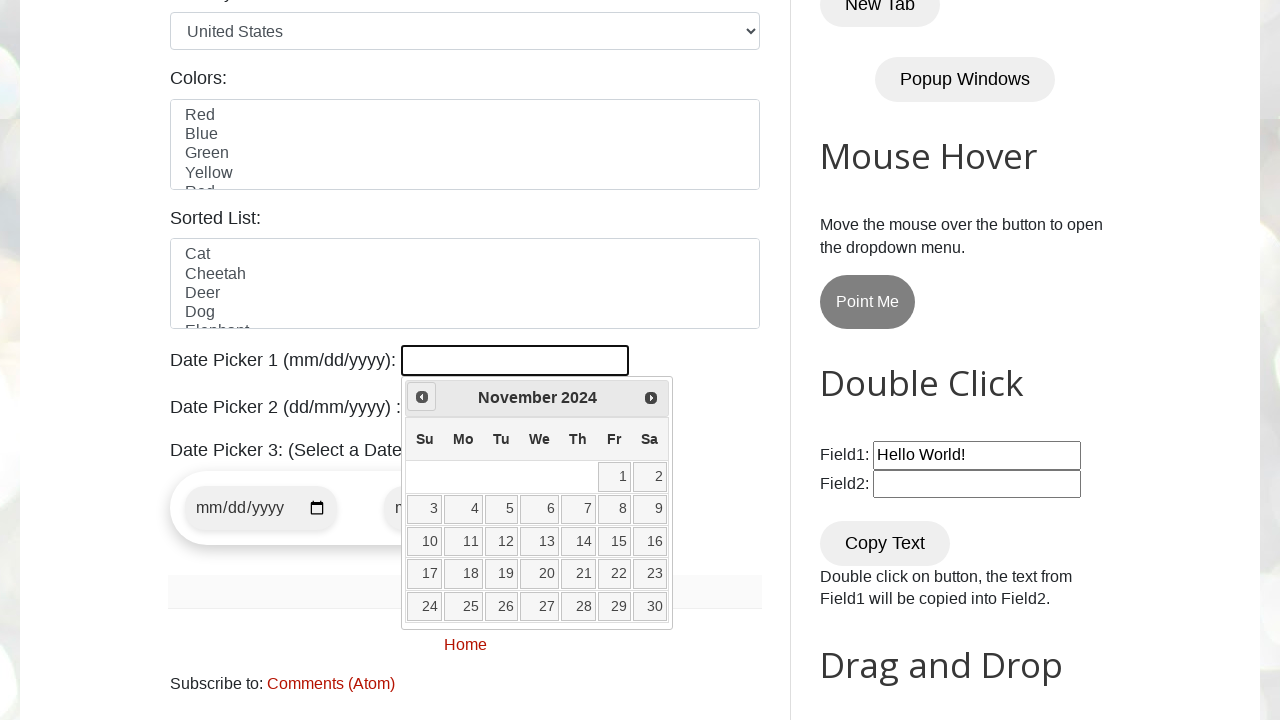

Clicked previous month button to navigate backwards at (422, 397) on #ui-datepicker-div > div > a.ui-datepicker-prev.ui-corner-all > span
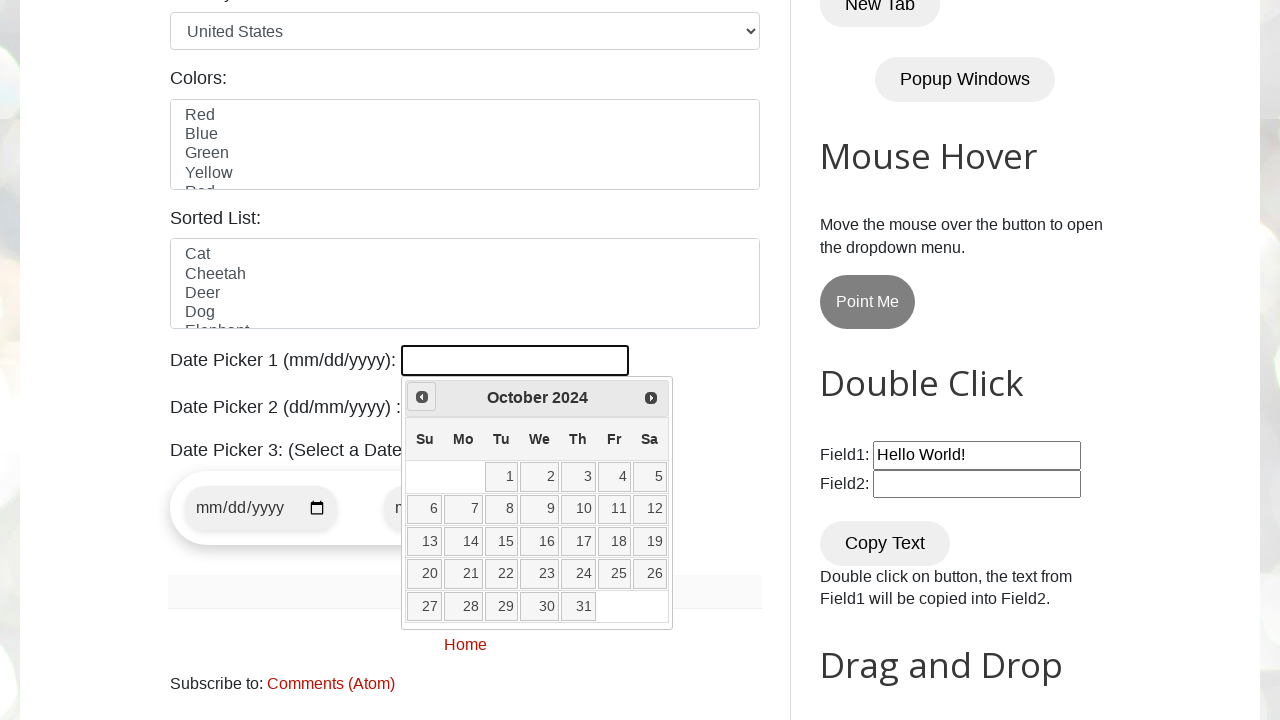

Retrieved current year from datepicker
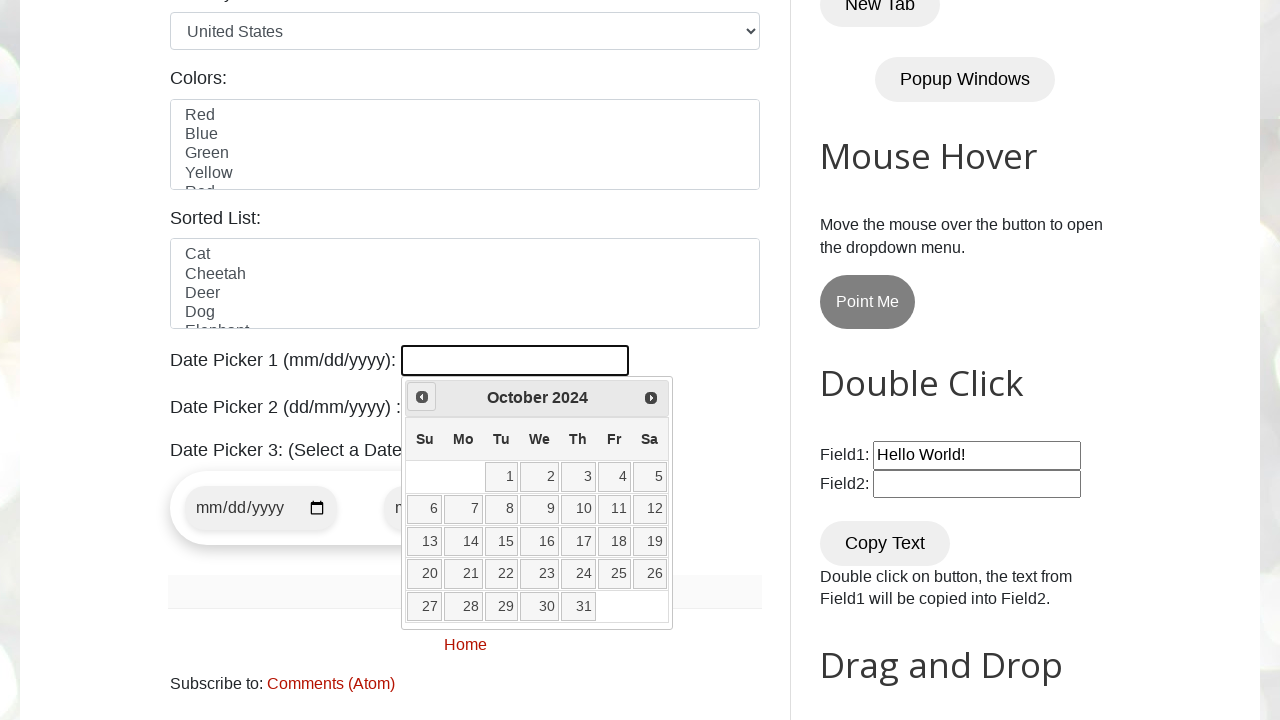

Retrieved current month from datepicker
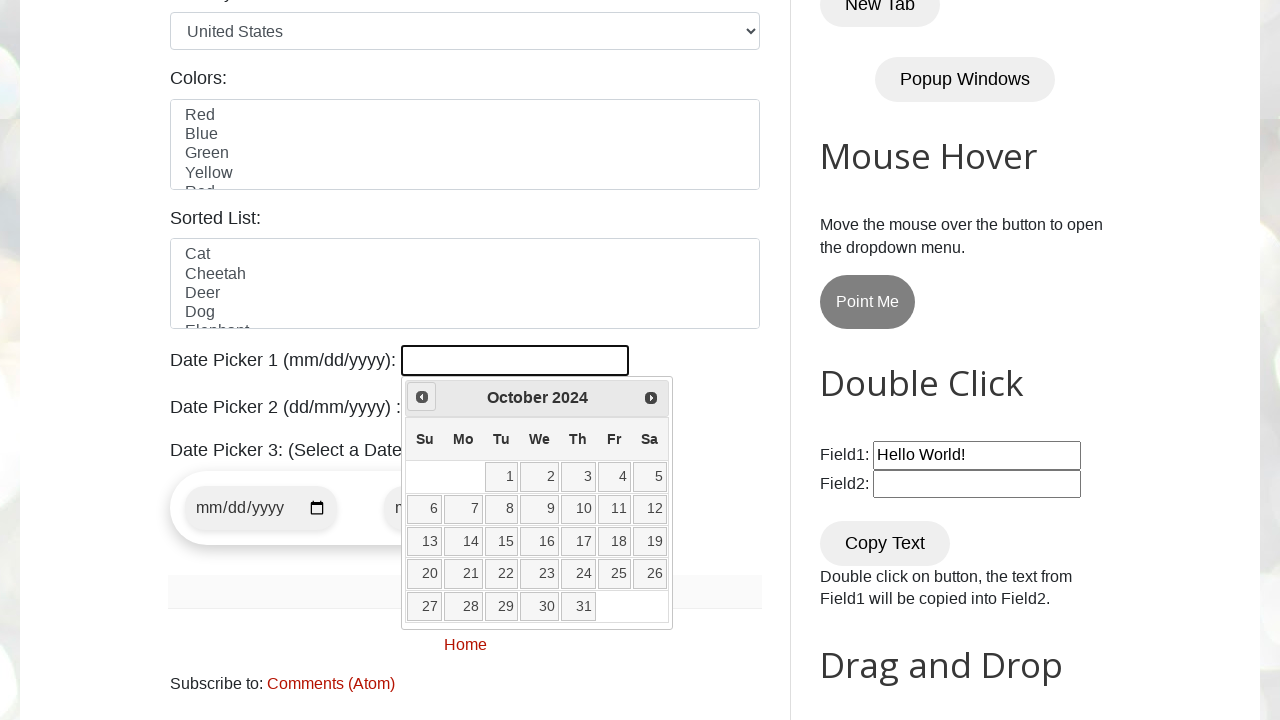

Clicked previous month button to navigate backwards at (422, 397) on #ui-datepicker-div > div > a.ui-datepicker-prev.ui-corner-all > span
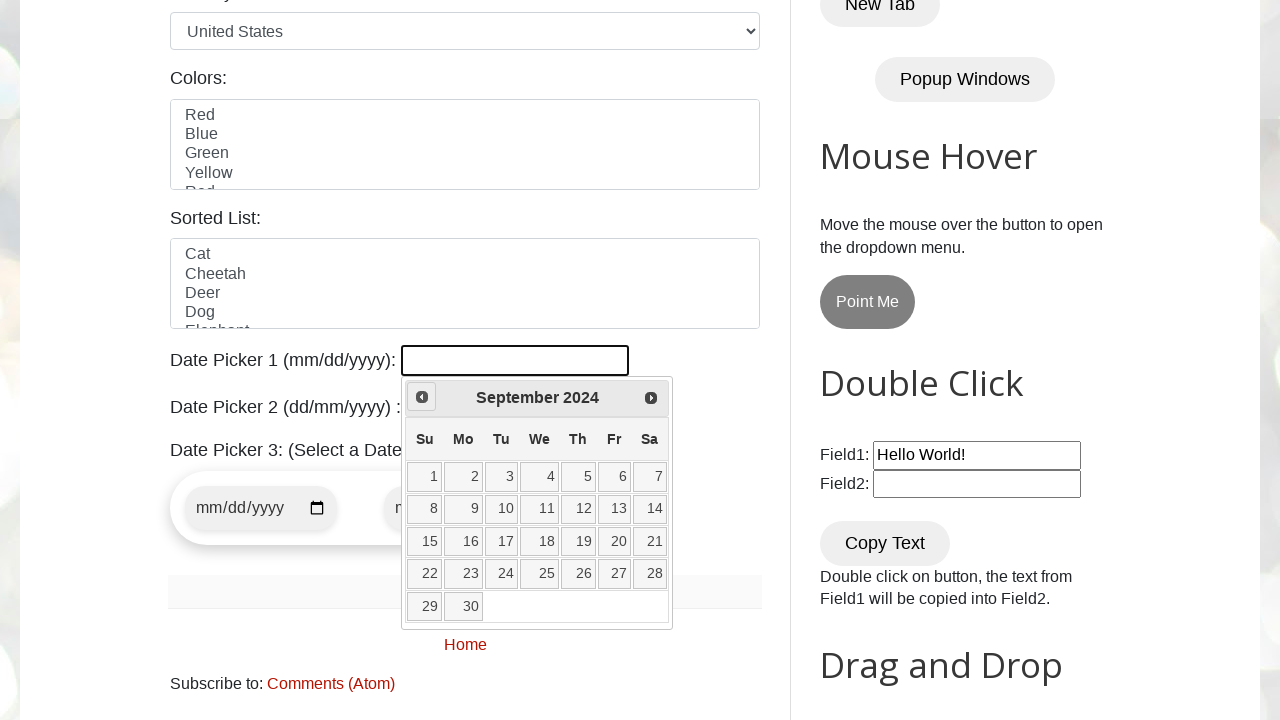

Retrieved current year from datepicker
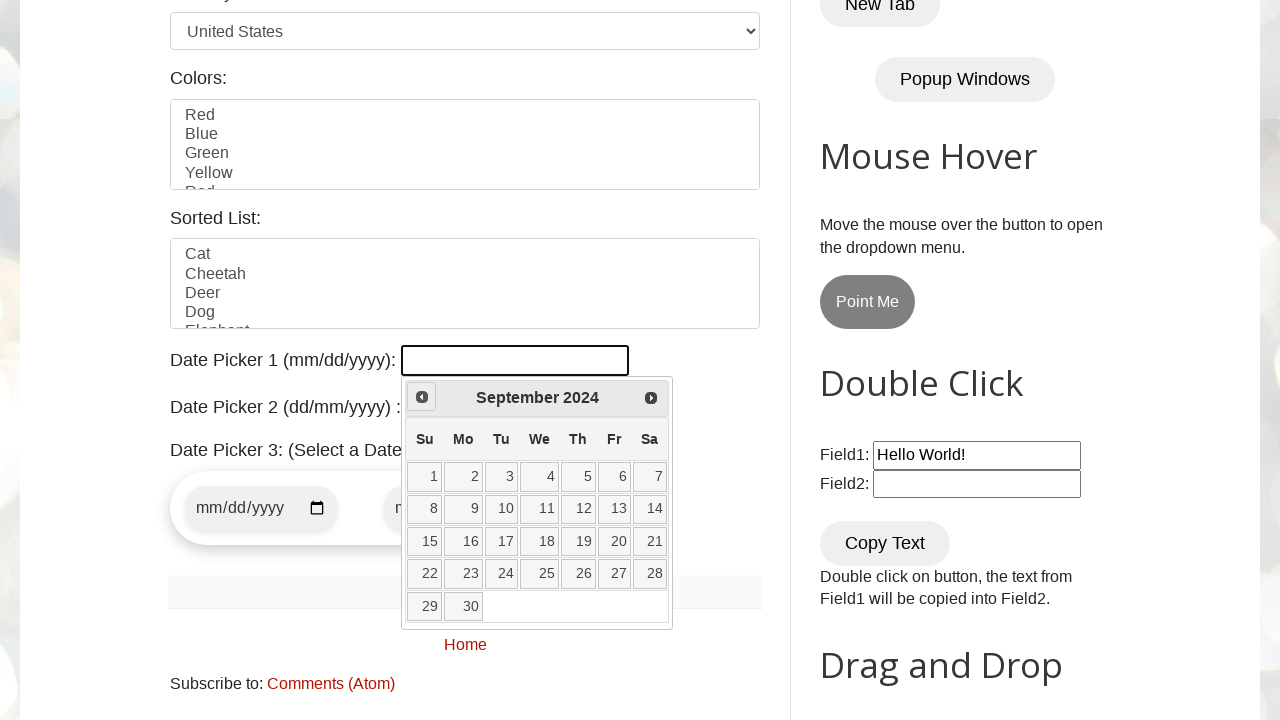

Retrieved current month from datepicker
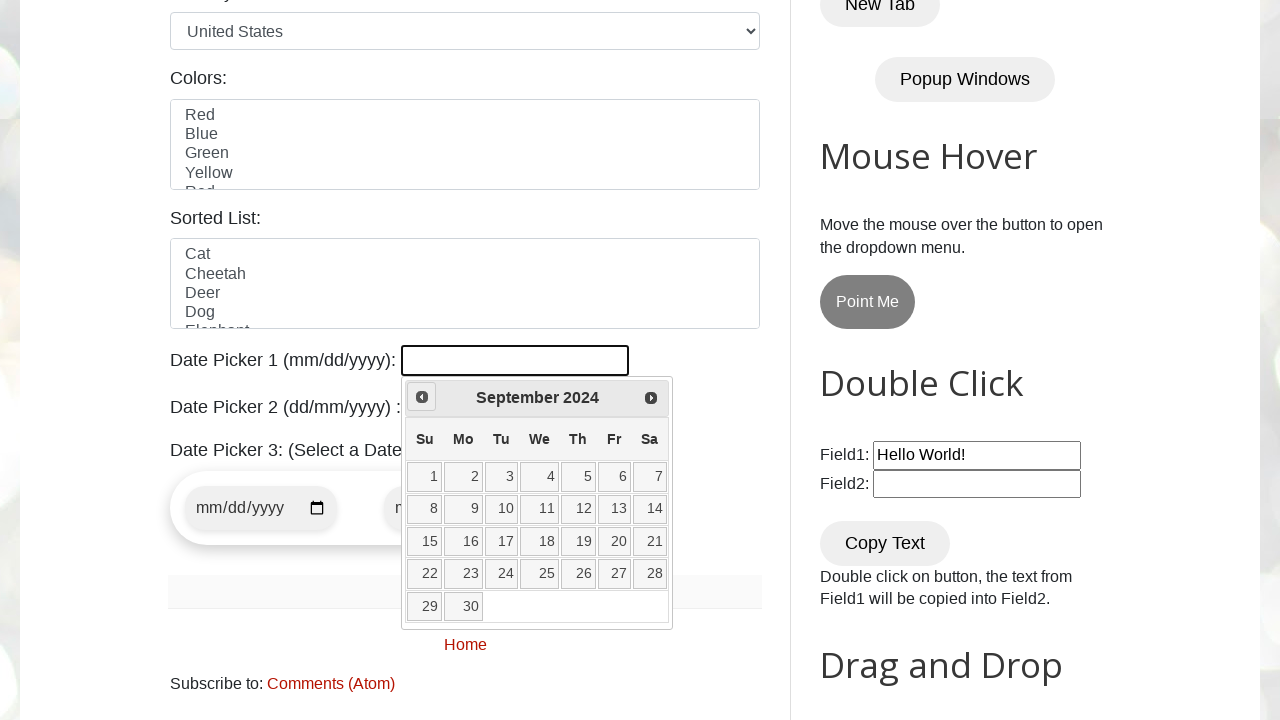

Clicked previous month button to navigate backwards at (422, 397) on #ui-datepicker-div > div > a.ui-datepicker-prev.ui-corner-all > span
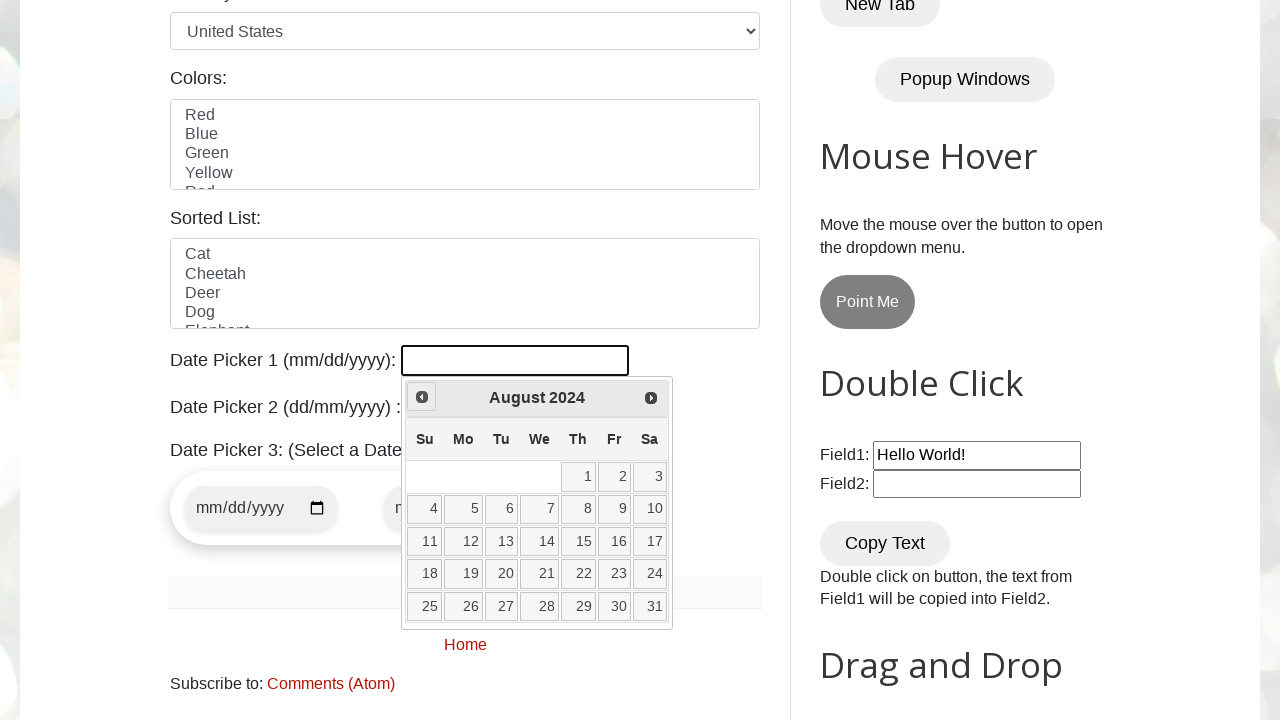

Retrieved current year from datepicker
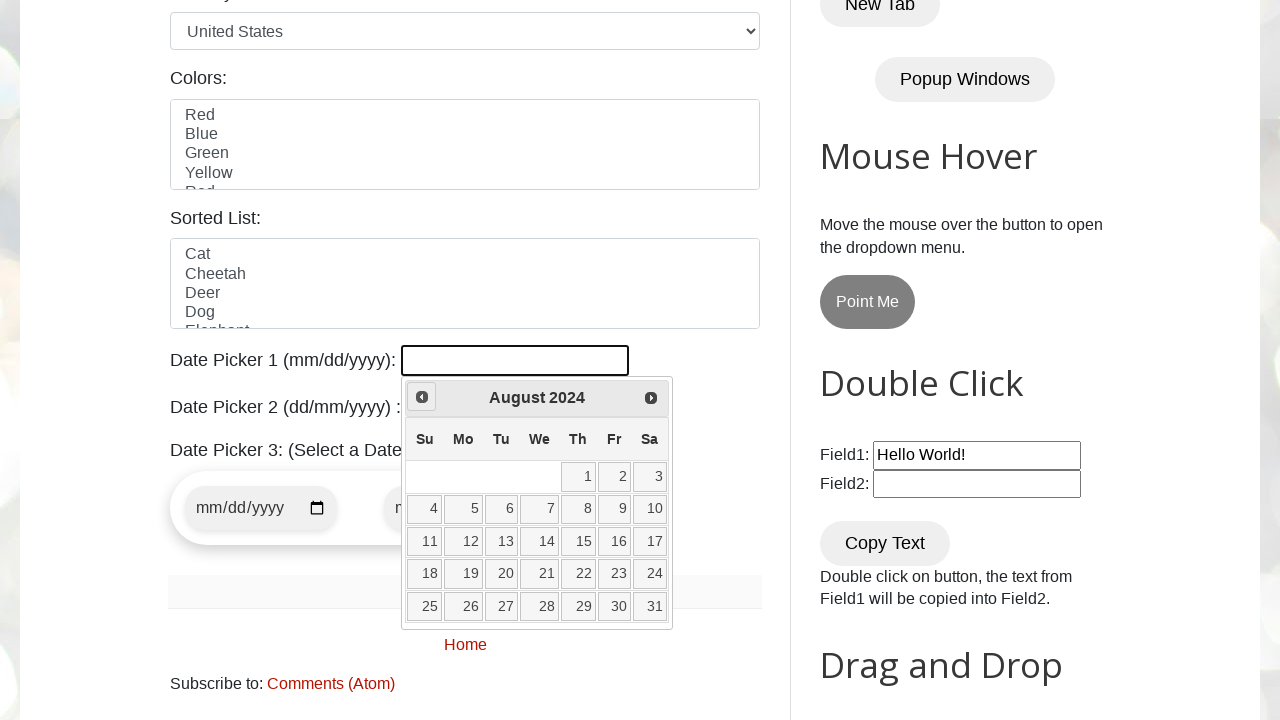

Retrieved current month from datepicker
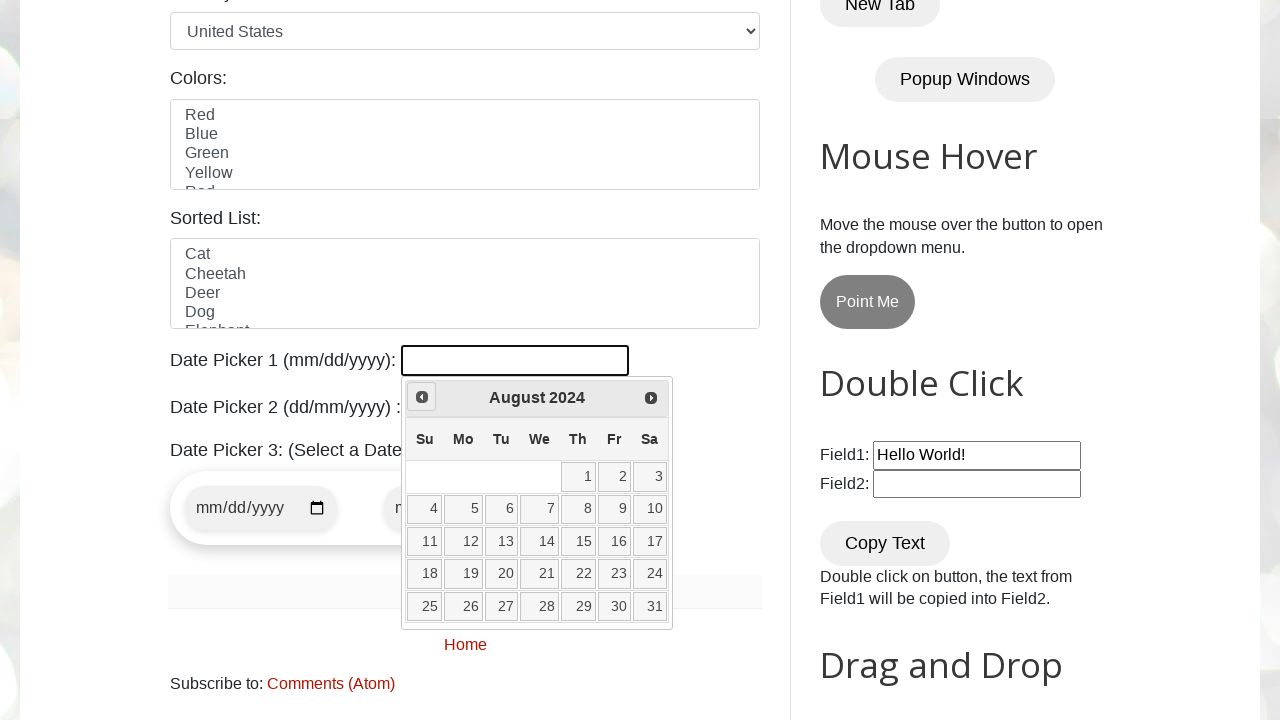

Clicked previous month button to navigate backwards at (422, 397) on #ui-datepicker-div > div > a.ui-datepicker-prev.ui-corner-all > span
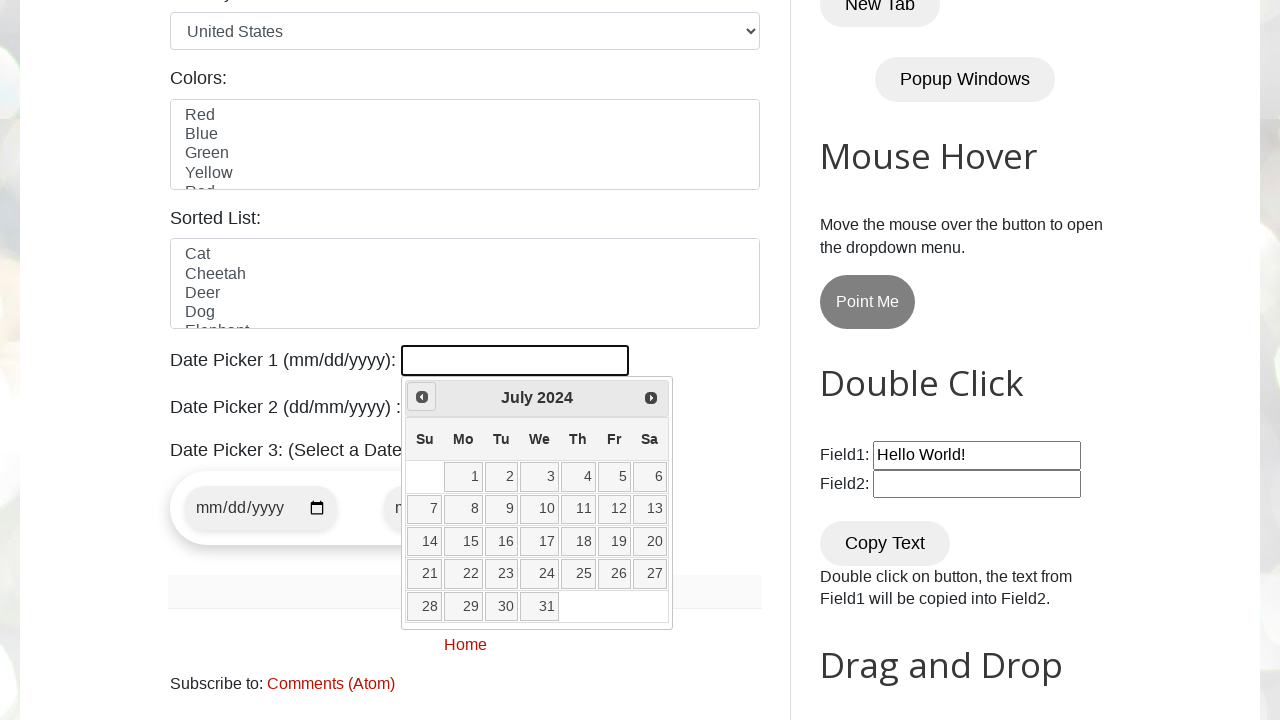

Retrieved current year from datepicker
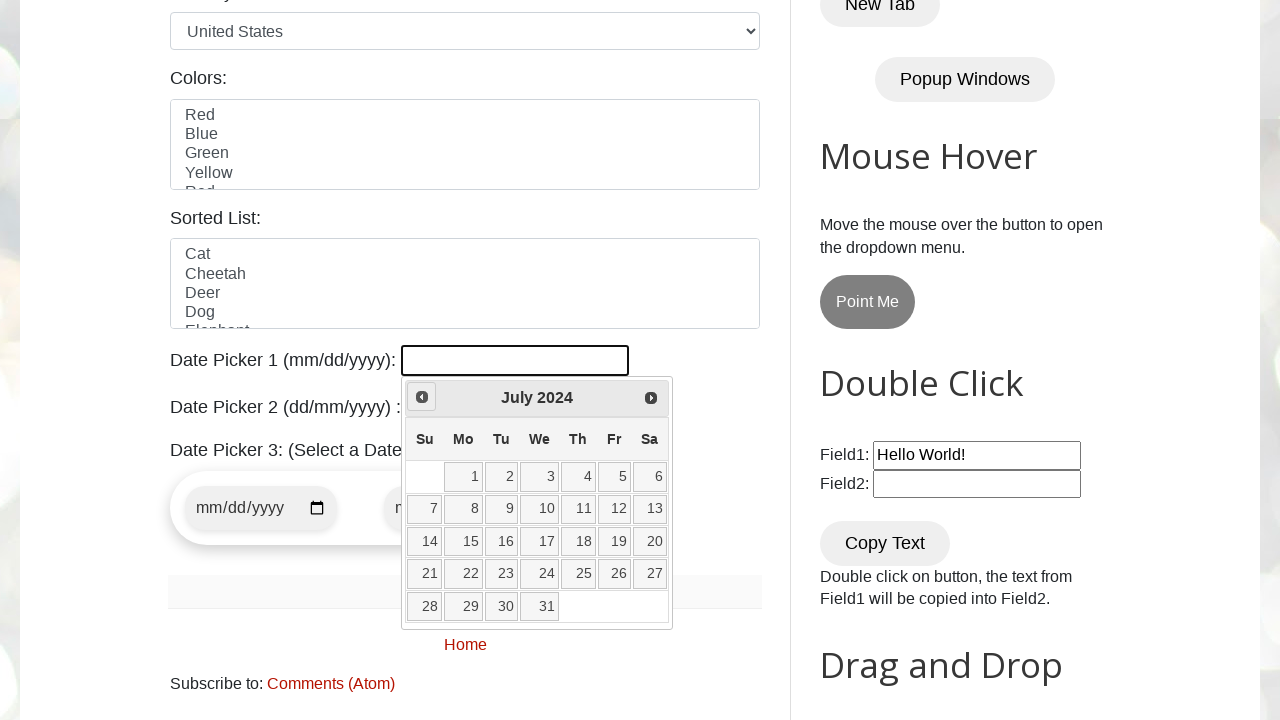

Retrieved current month from datepicker
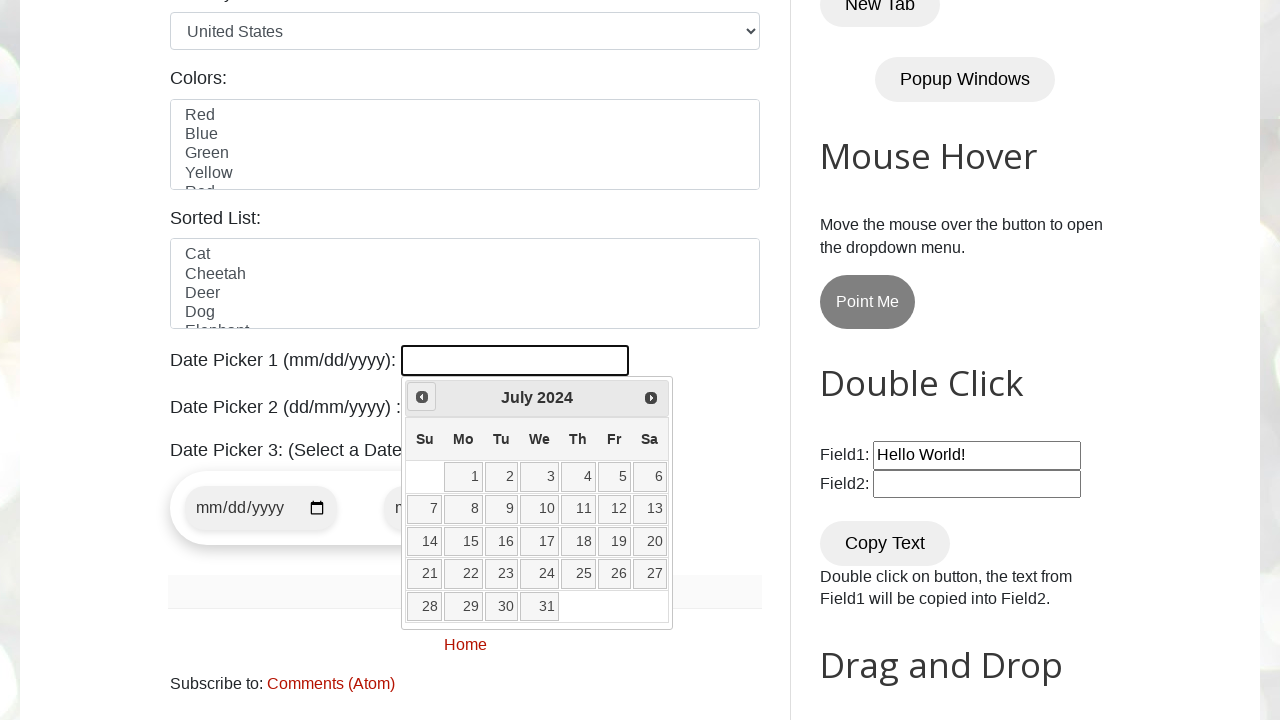

Clicked previous month button to navigate backwards at (422, 397) on #ui-datepicker-div > div > a.ui-datepicker-prev.ui-corner-all > span
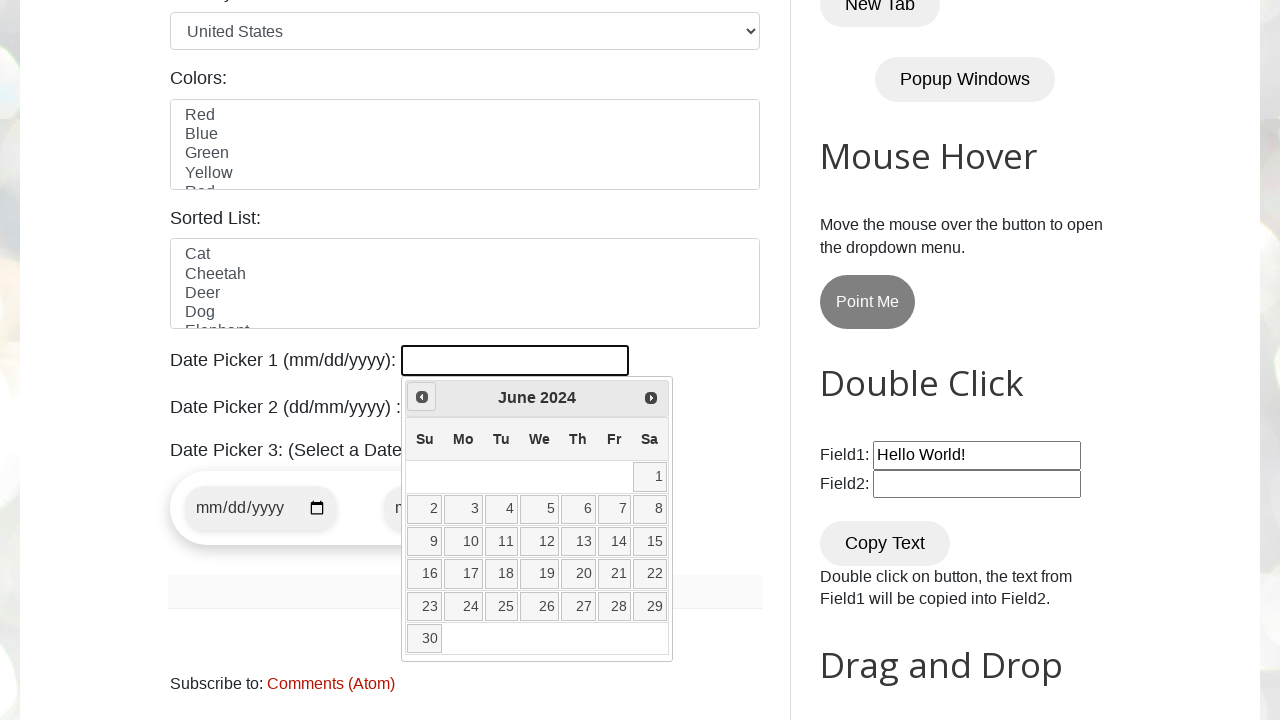

Retrieved current year from datepicker
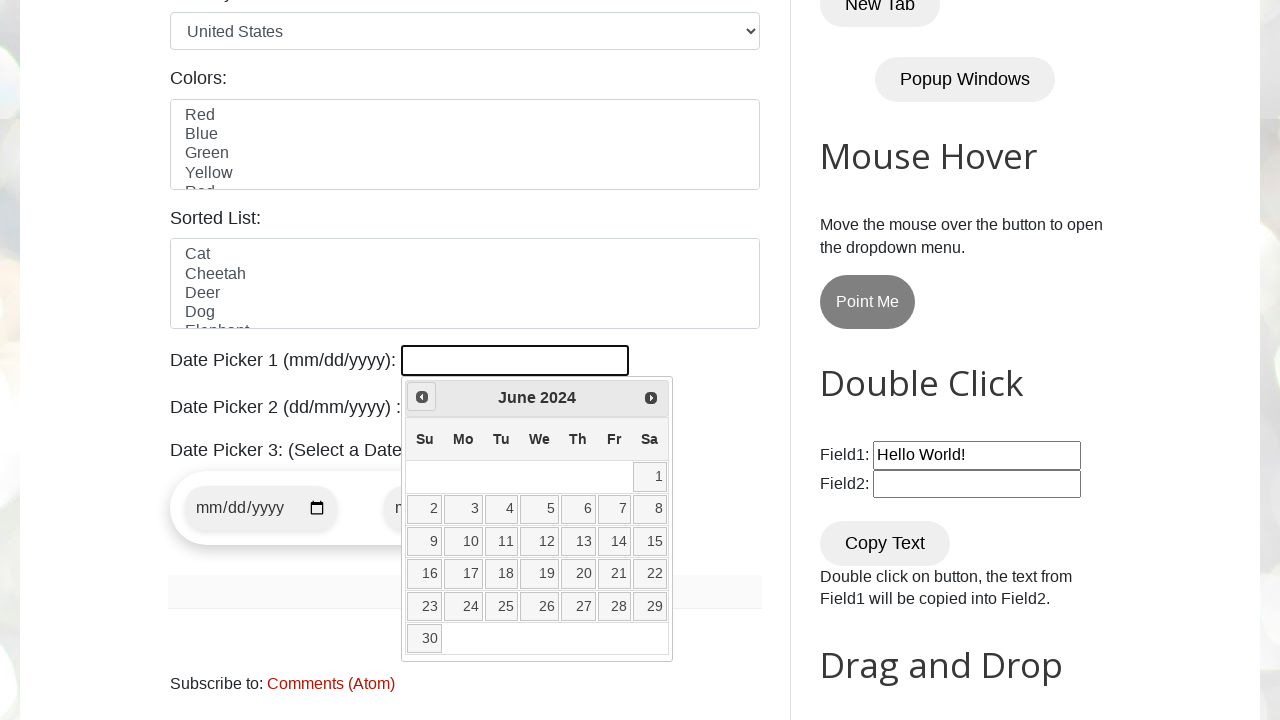

Retrieved current month from datepicker
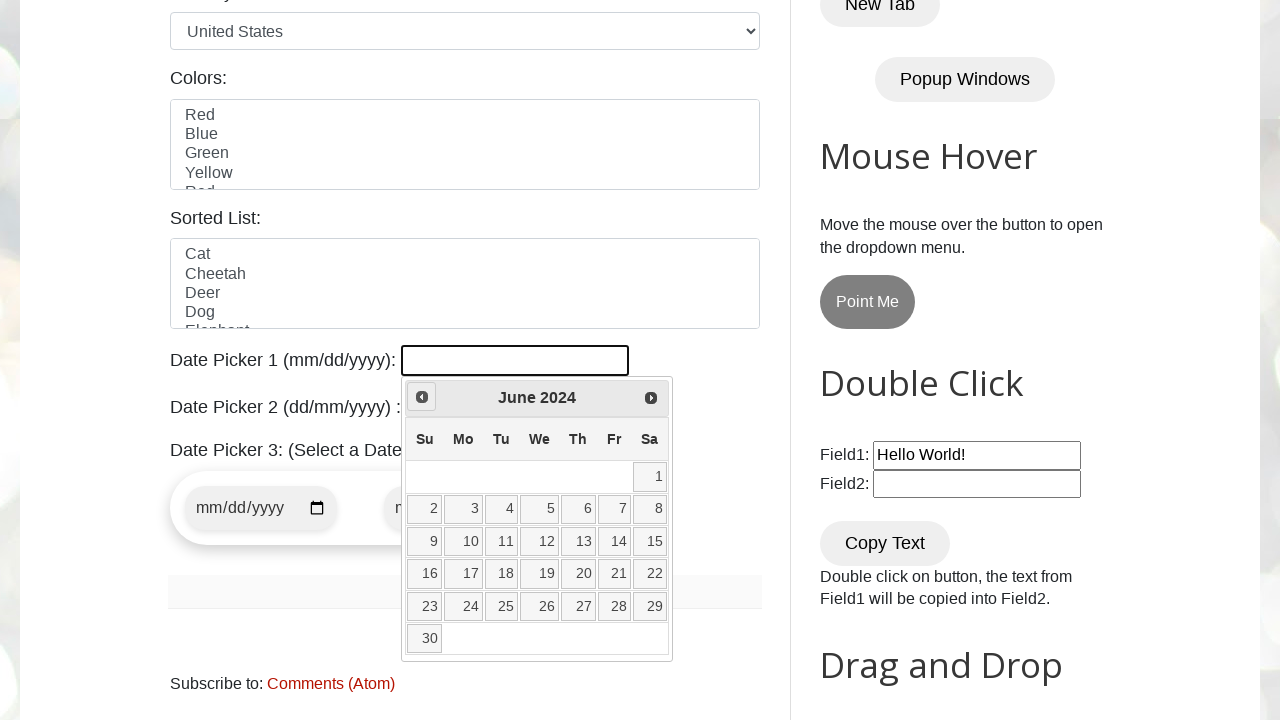

Clicked previous month button to navigate backwards at (422, 397) on #ui-datepicker-div > div > a.ui-datepicker-prev.ui-corner-all > span
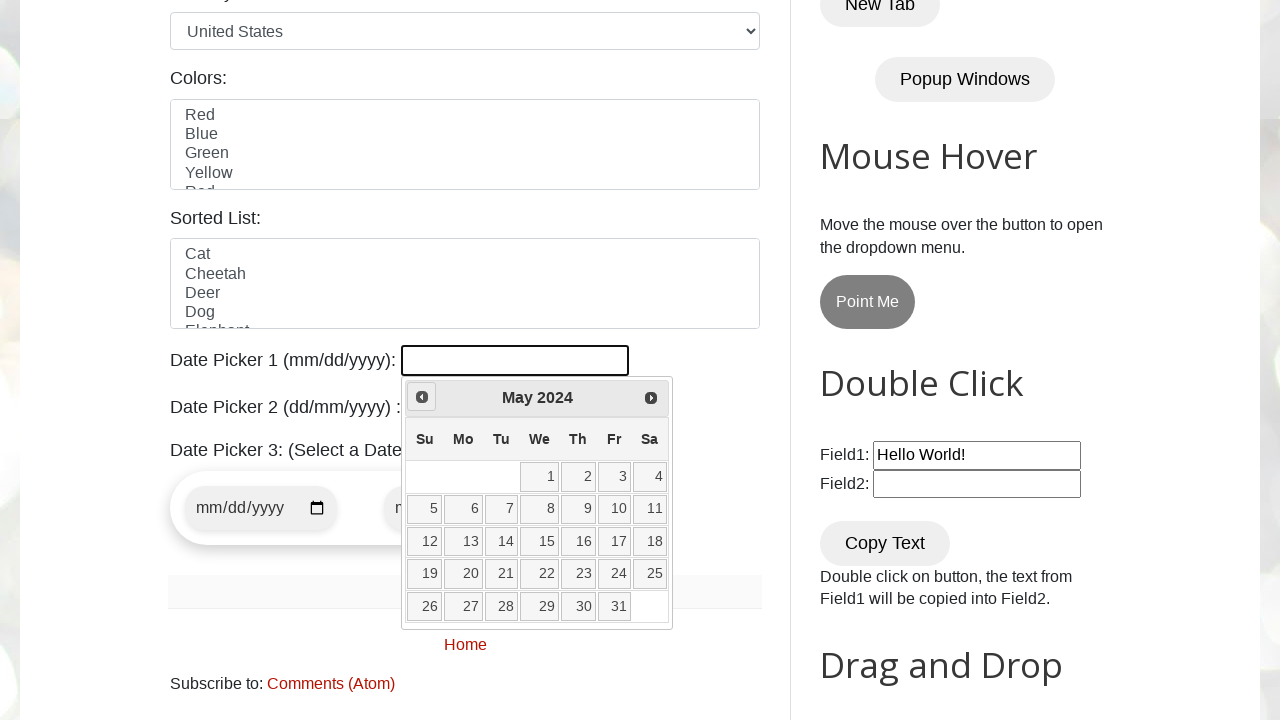

Retrieved current year from datepicker
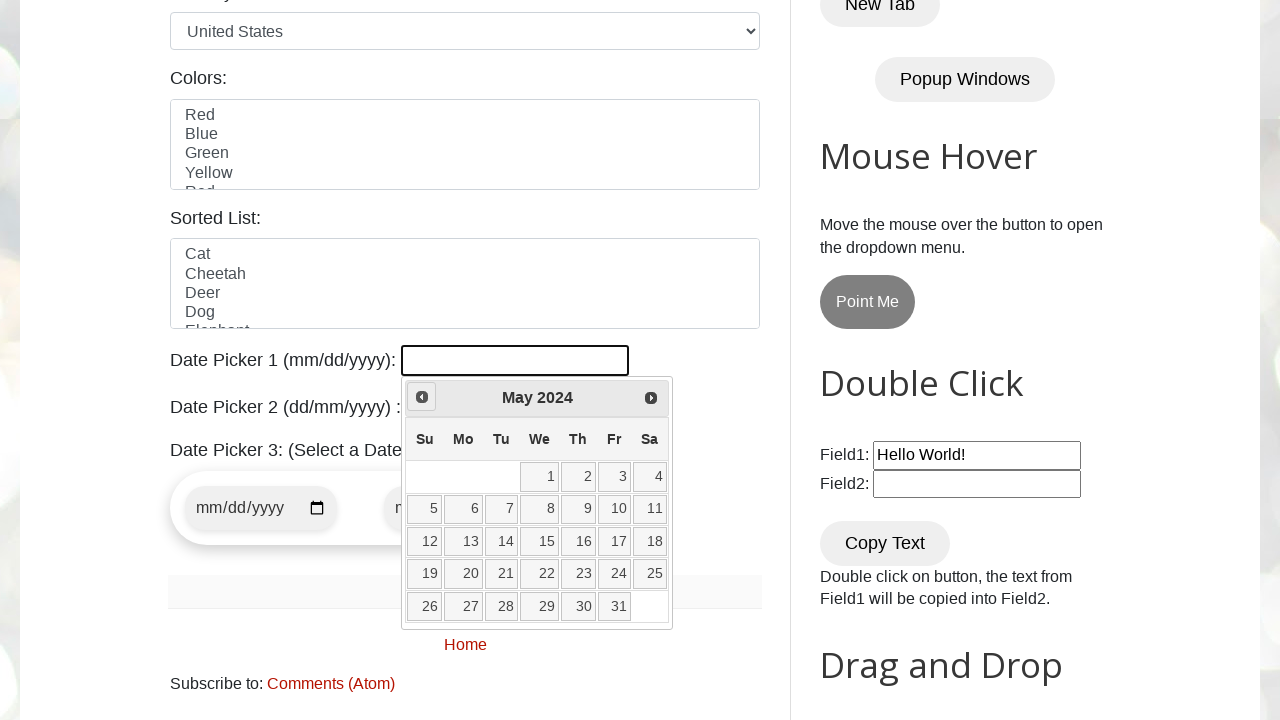

Retrieved current month from datepicker
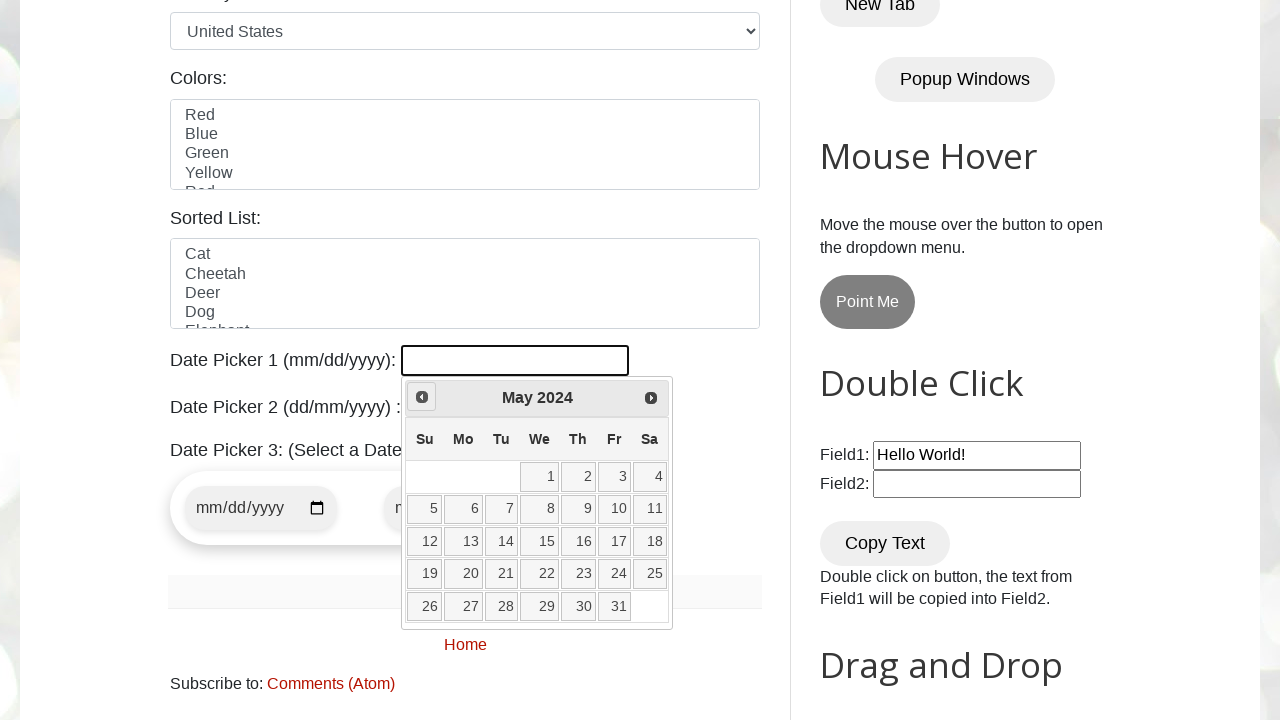

Clicked previous month button to navigate backwards at (422, 397) on #ui-datepicker-div > div > a.ui-datepicker-prev.ui-corner-all > span
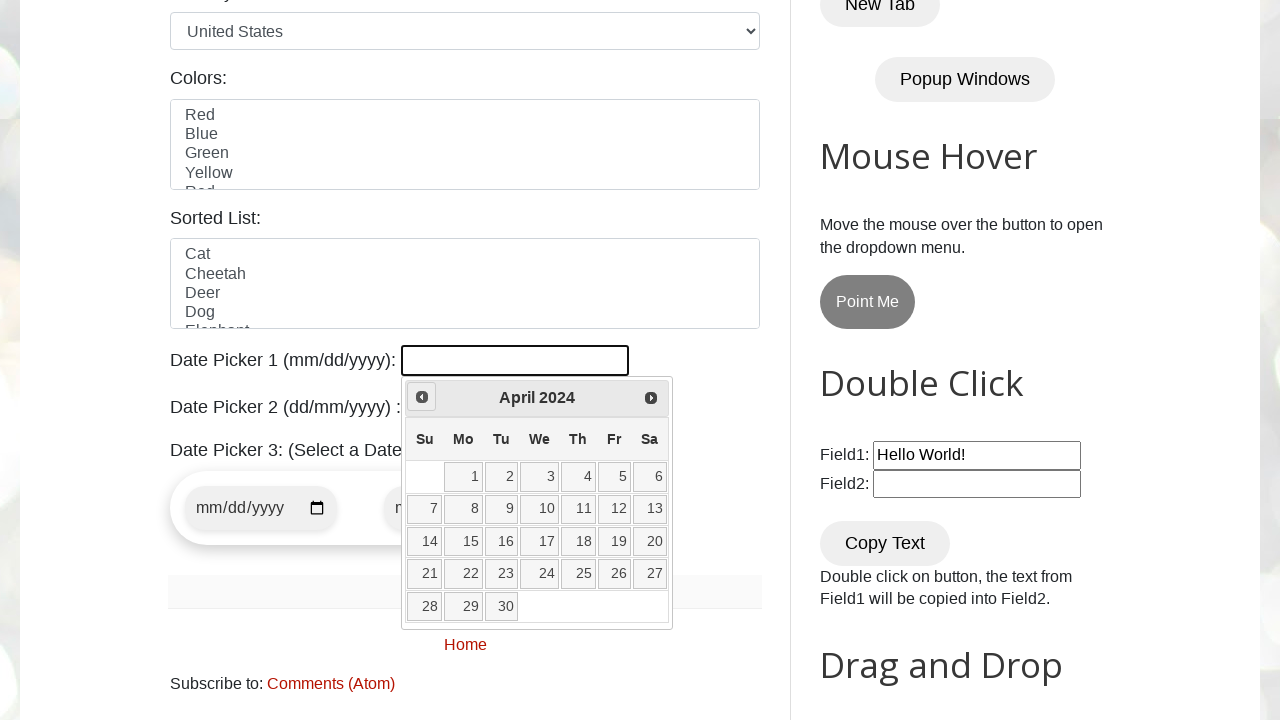

Retrieved current year from datepicker
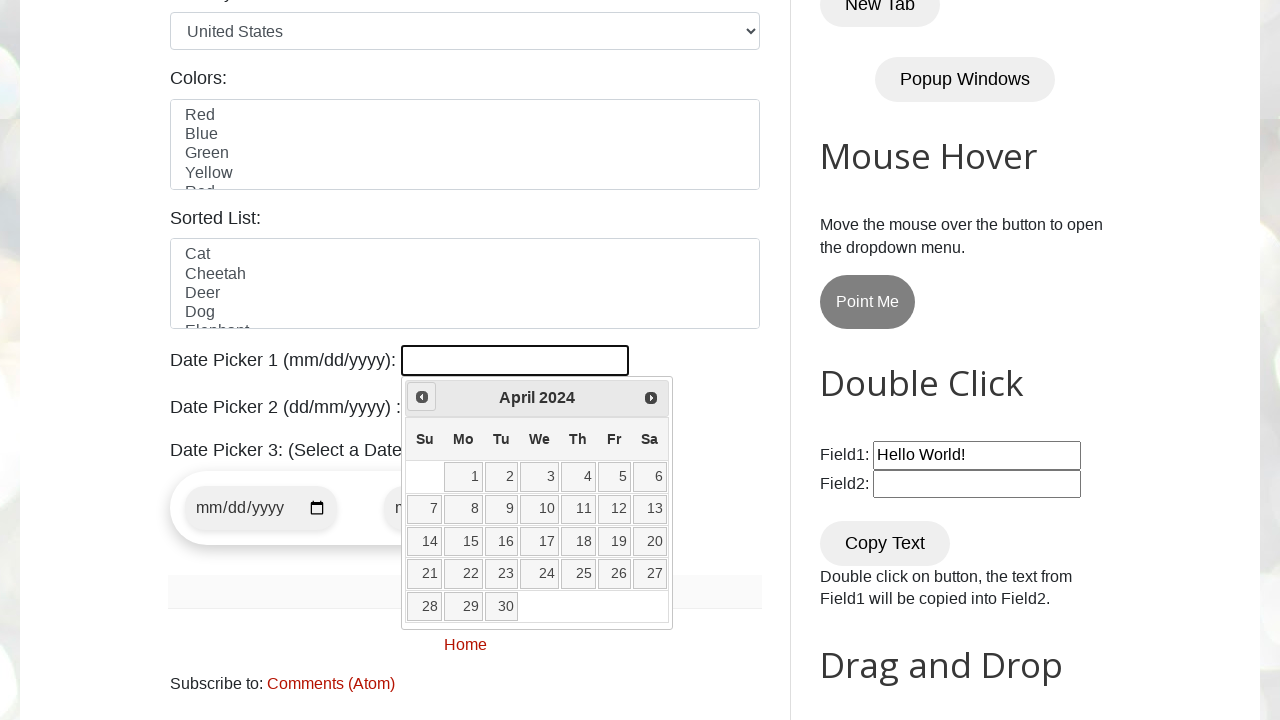

Retrieved current month from datepicker
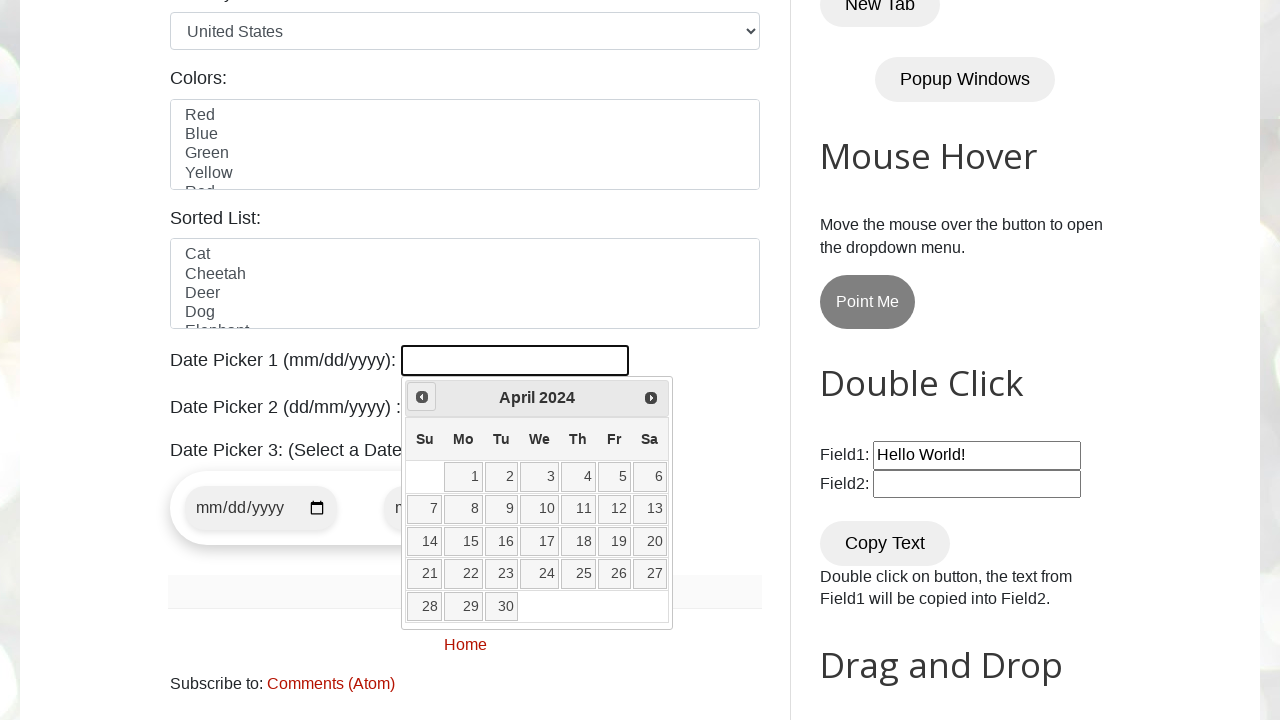

Clicked previous month button to navigate backwards at (422, 397) on #ui-datepicker-div > div > a.ui-datepicker-prev.ui-corner-all > span
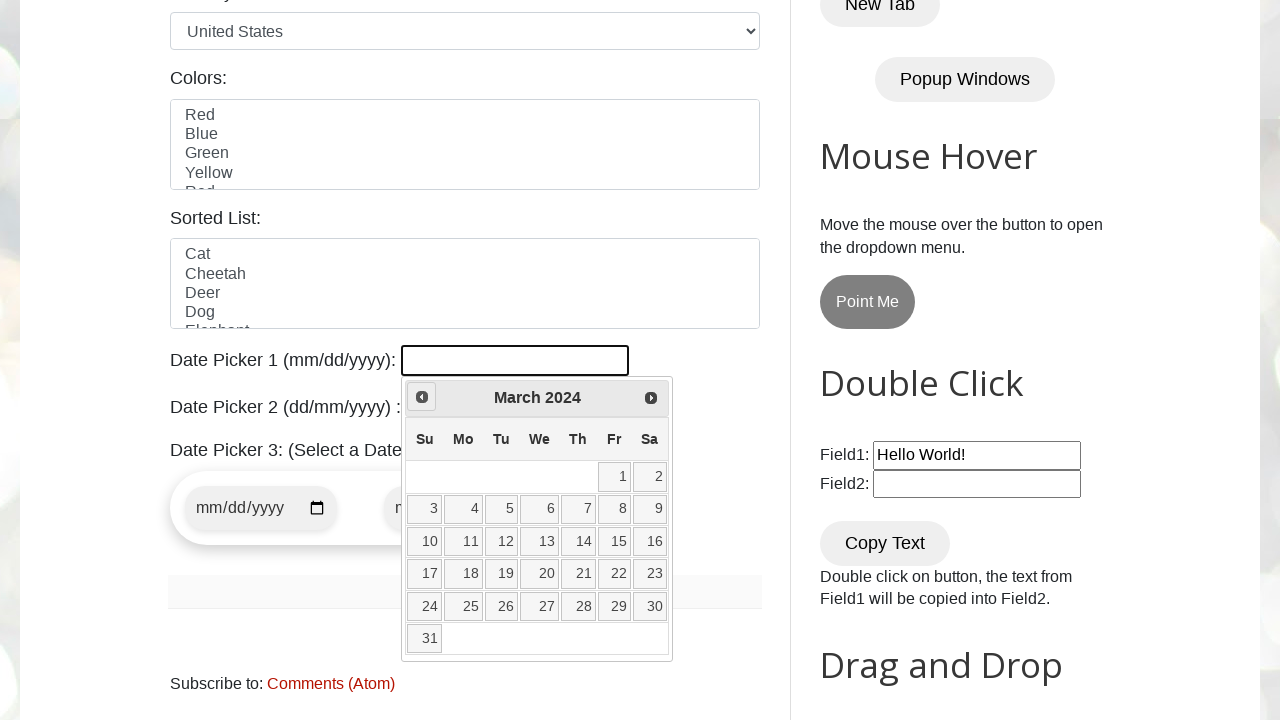

Retrieved current year from datepicker
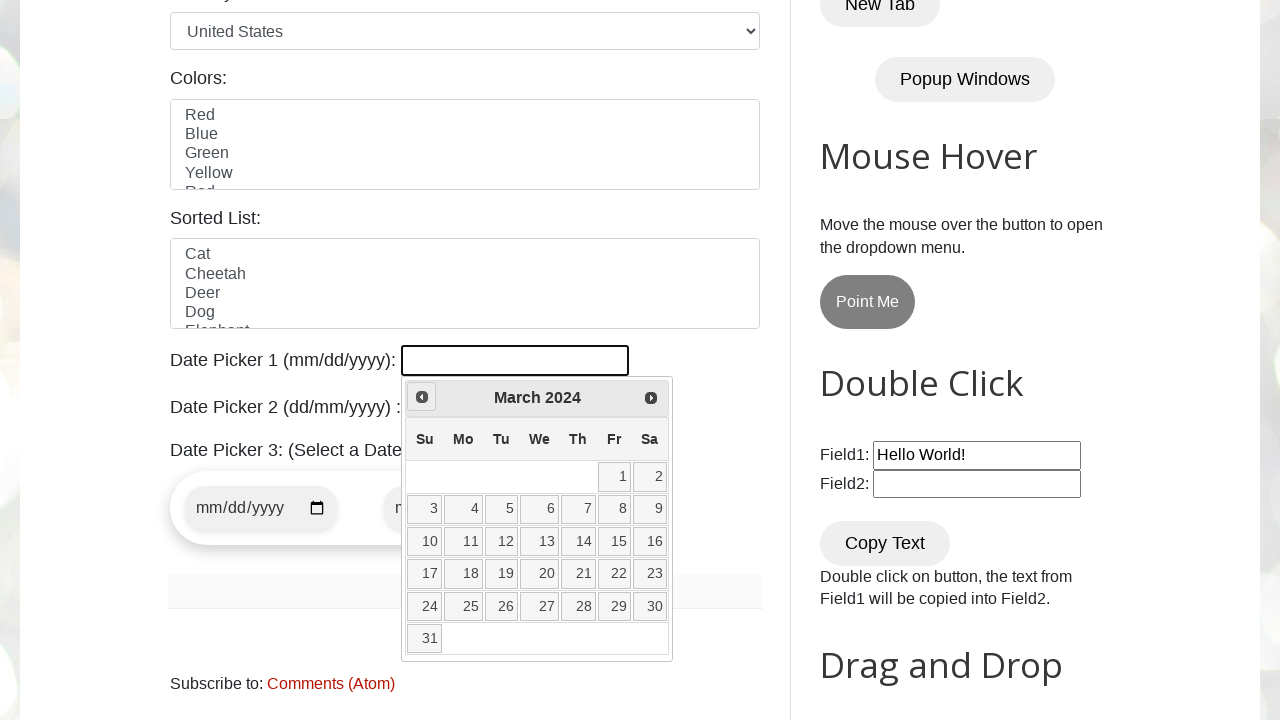

Retrieved current month from datepicker
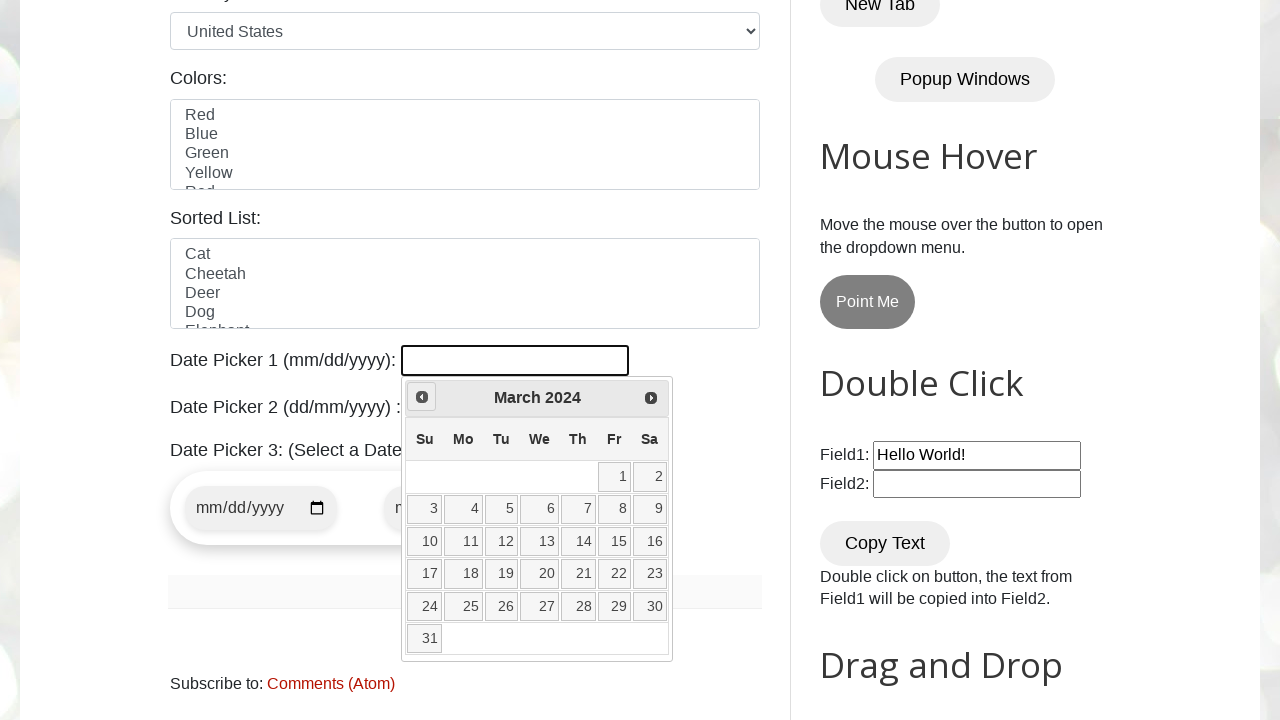

Reached target month and year: March 2024
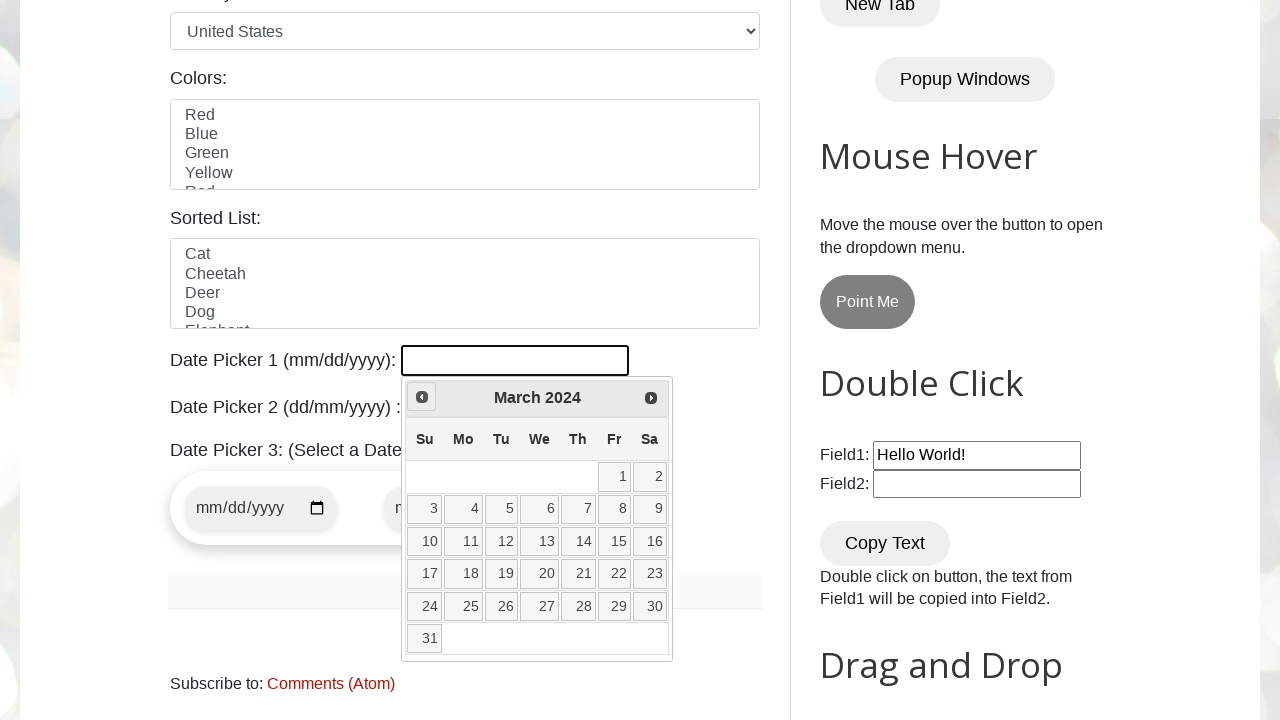

Selected day 13 from the calendar at (540, 542) on #ui-datepicker-div table.ui-datepicker-calendar td a:text-is("13")
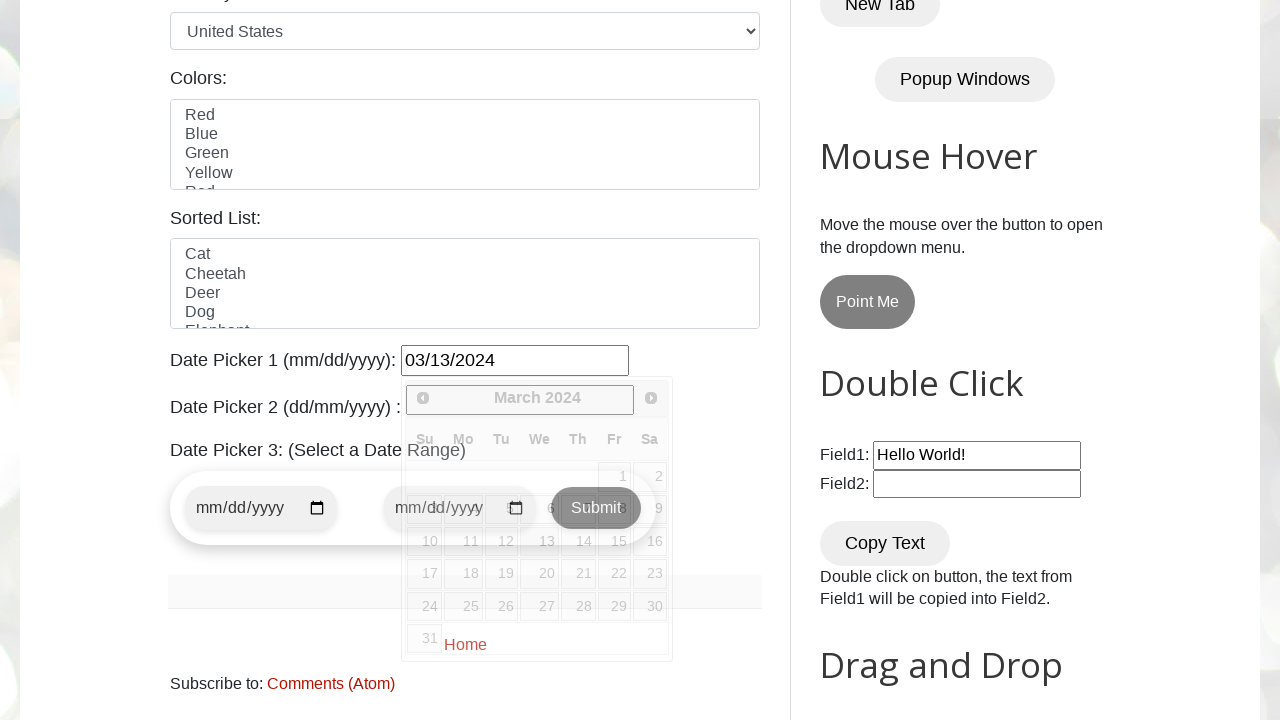

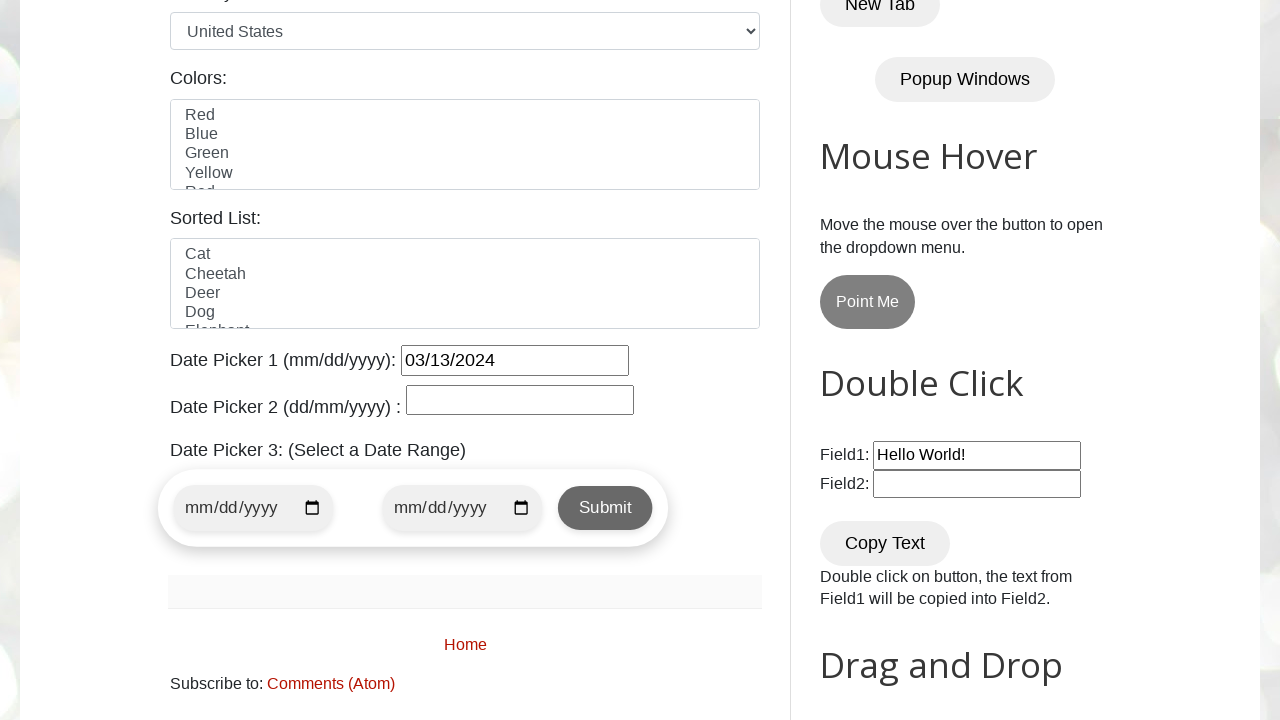